Tests clicking through all footer links on an OpenCart page, navigating back after each click, and re-fetching the elements to avoid stale element references.

Starting URL: https://naveenautomationlabs.com/opencart/index.php?route=account/login

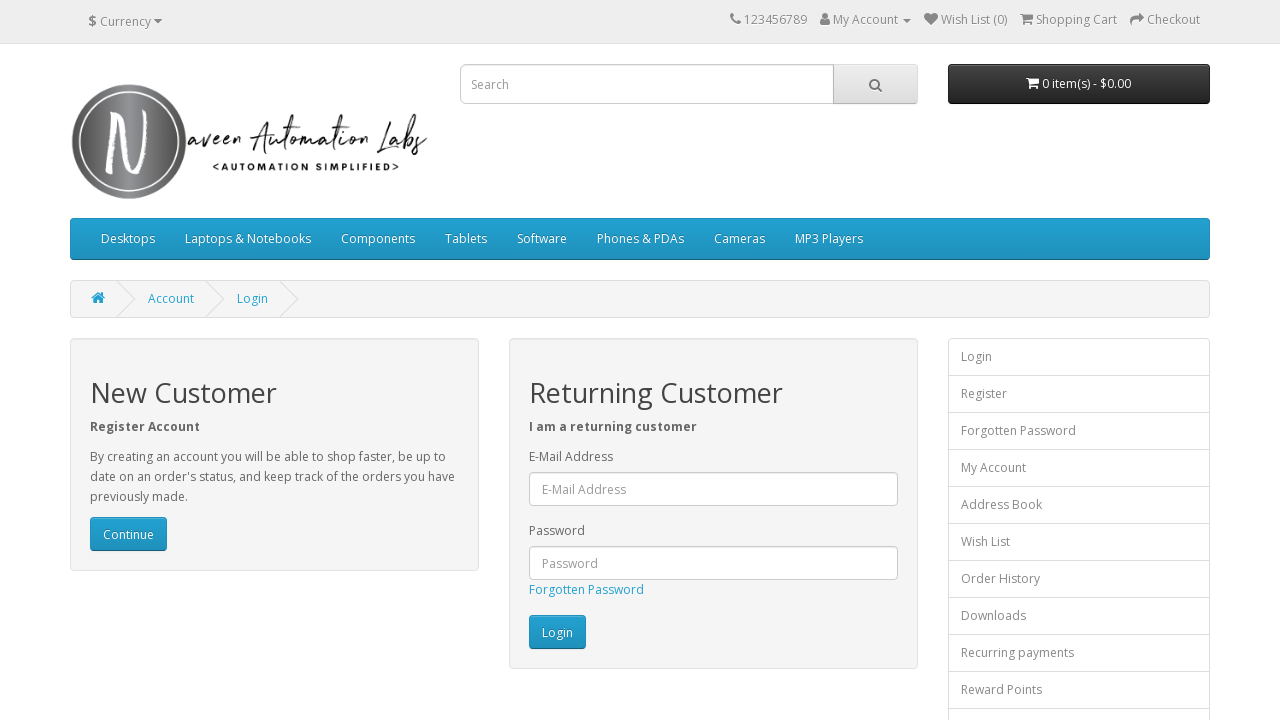

Waited for footer links to load
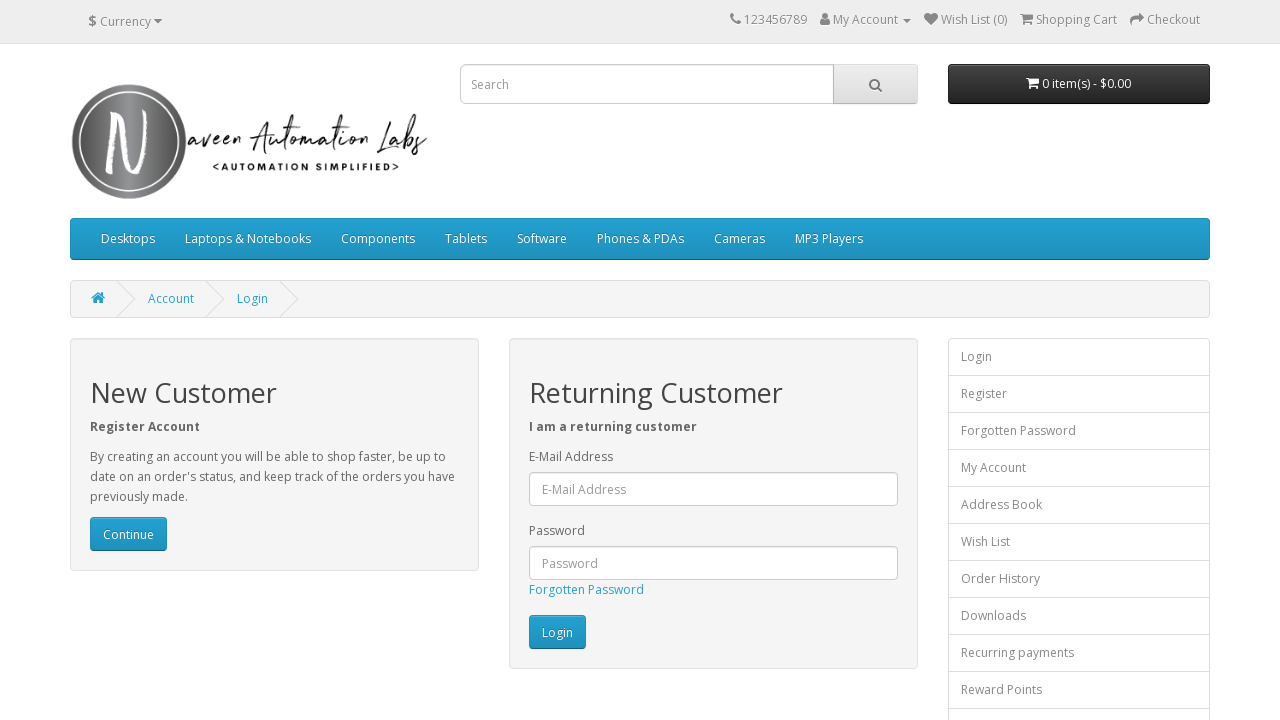

Located all footer links in the page
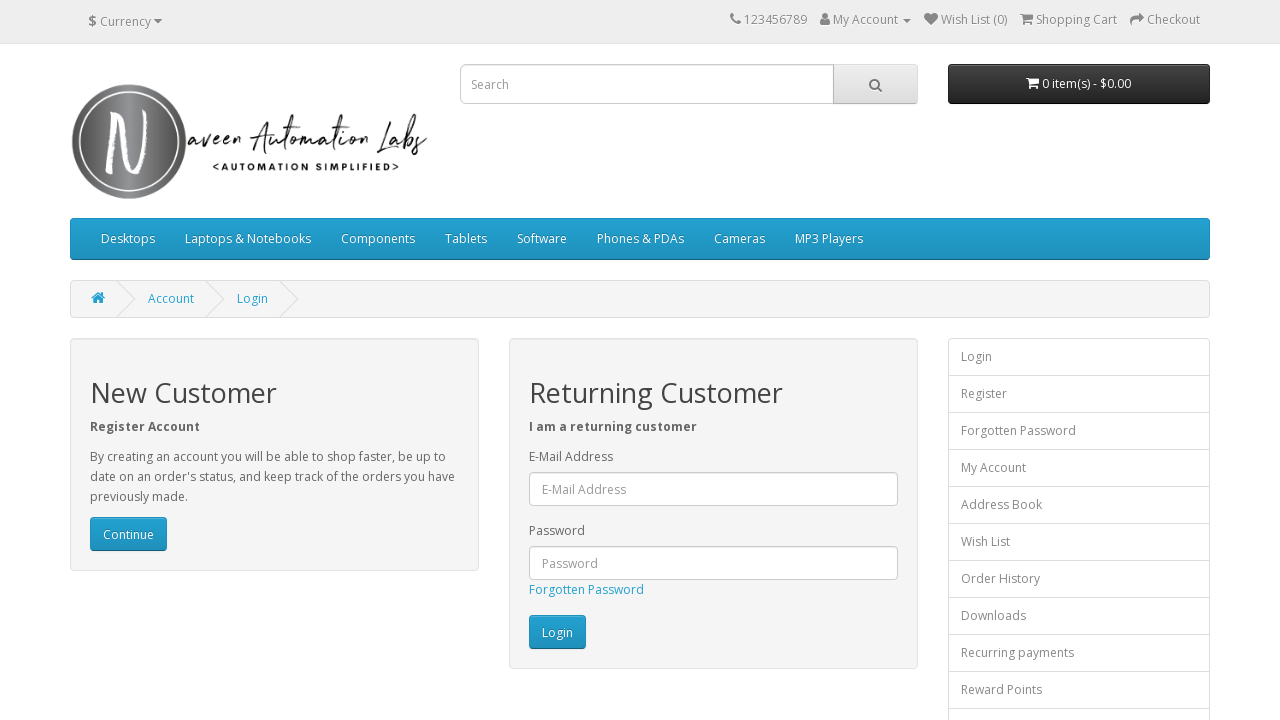

Found 15 footer links
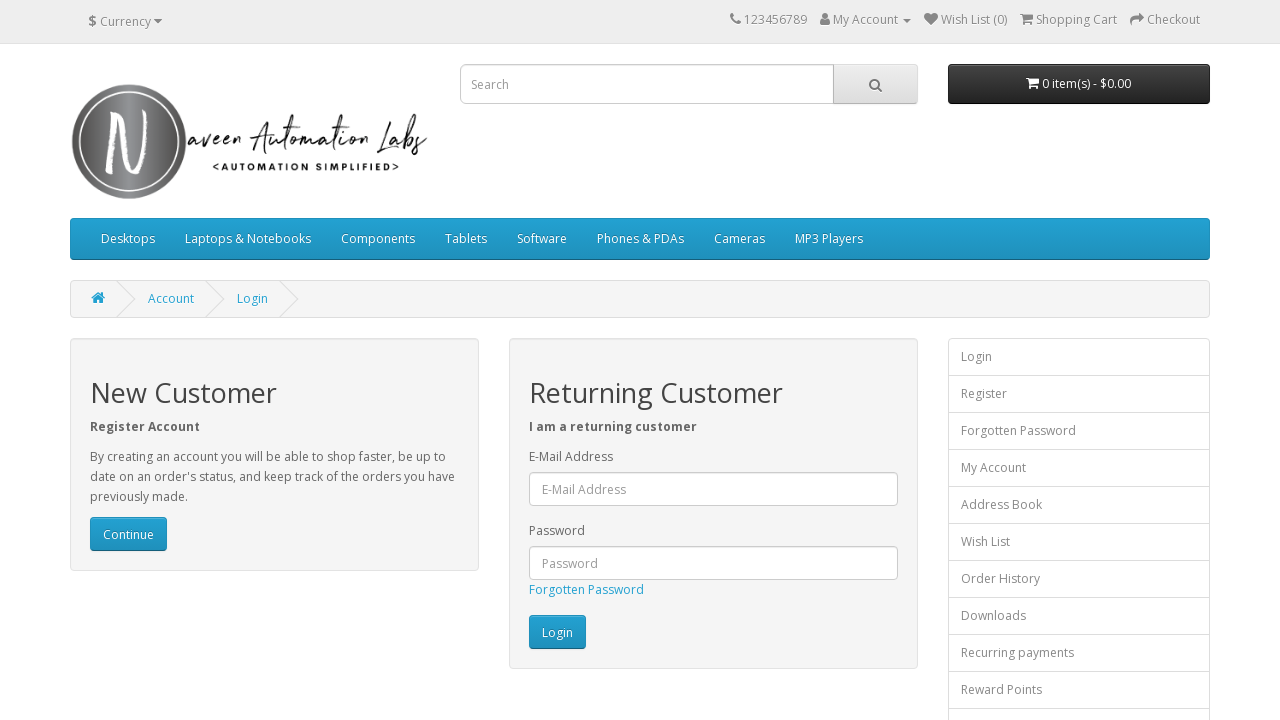

Re-fetched footer links to avoid stale element references (iteration 1)
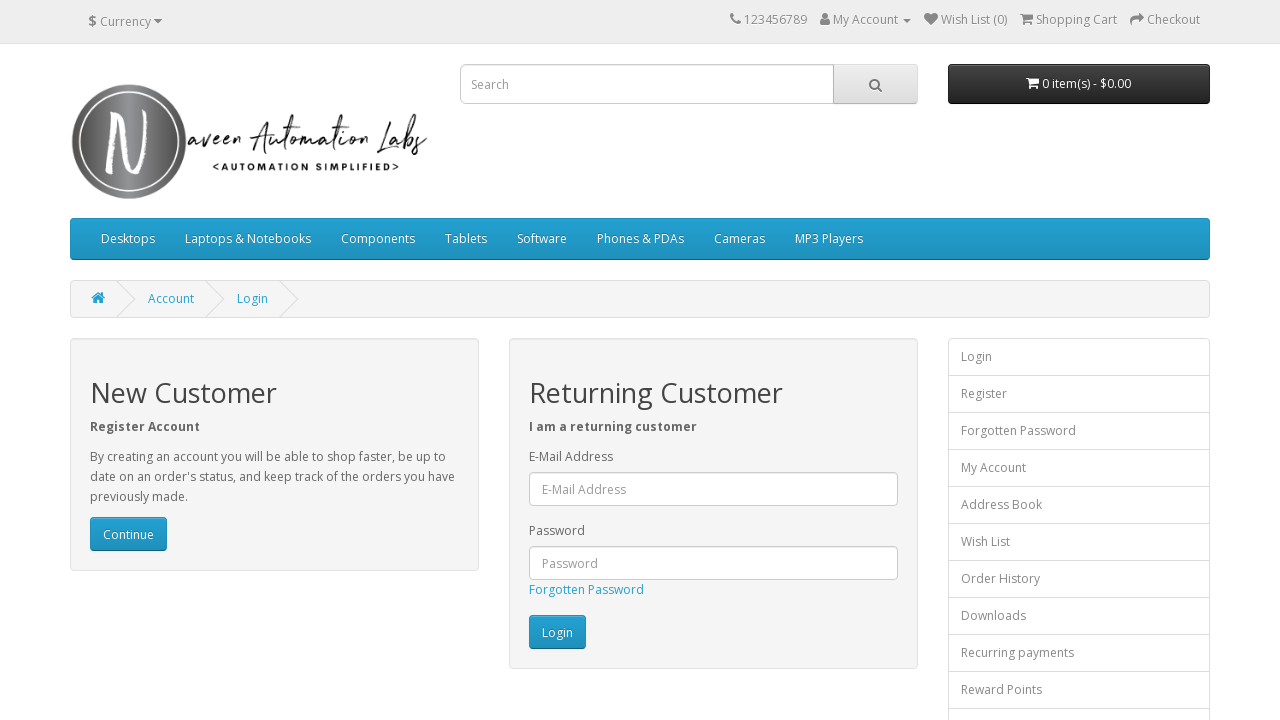

Clicked footer link at index 0 at (96, 548) on div.row ul.list-unstyled a >> nth=0
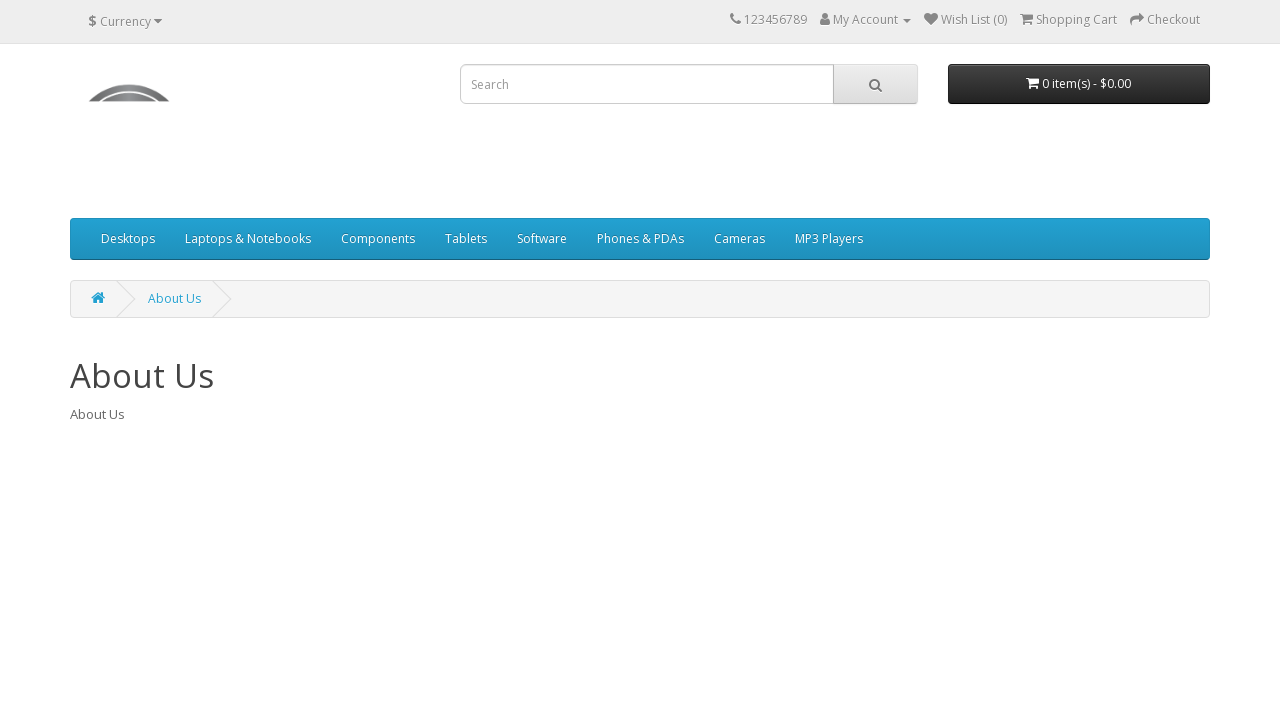

Waited for page to load after clicking footer link 1
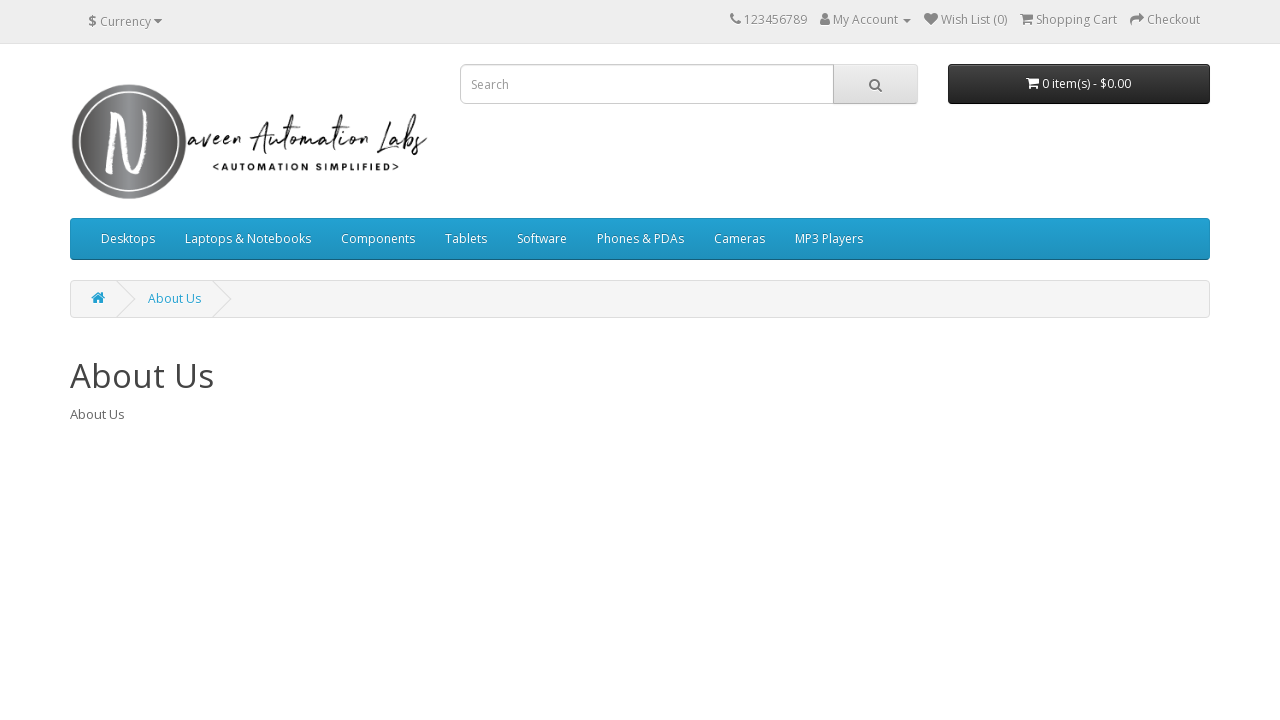

Navigated back from footer link 1
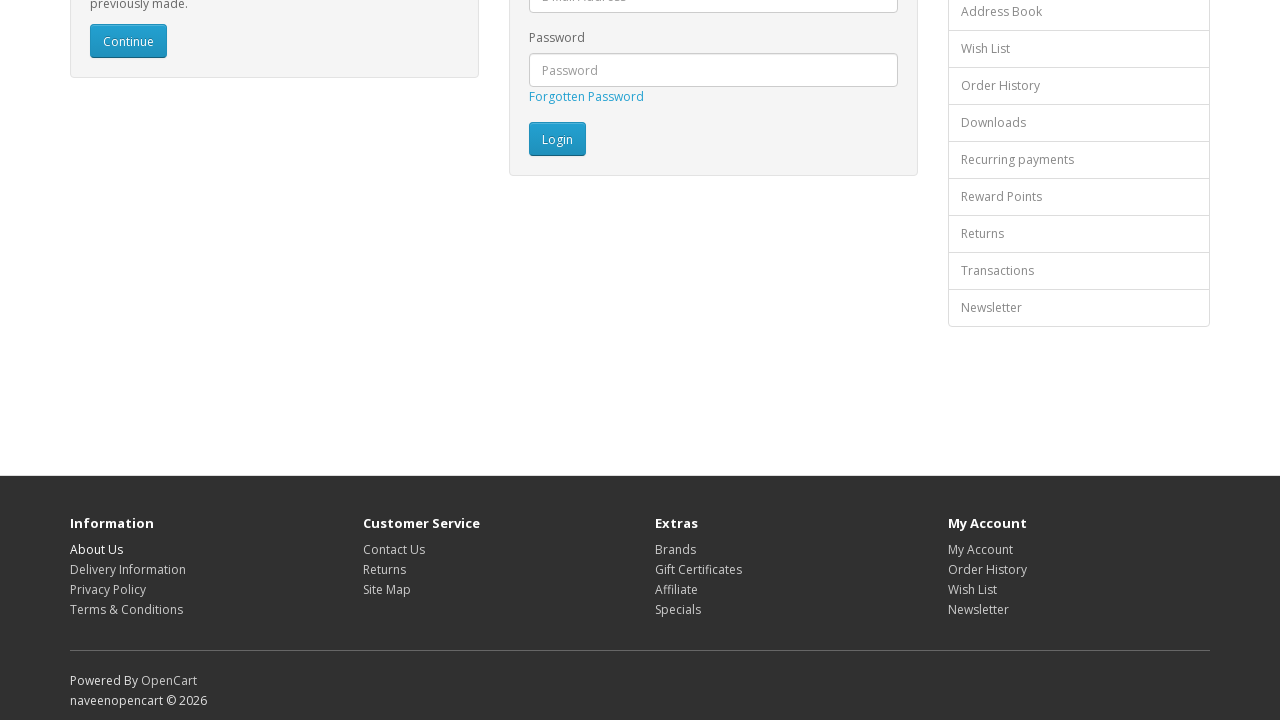

Waited for page to load after navigating back
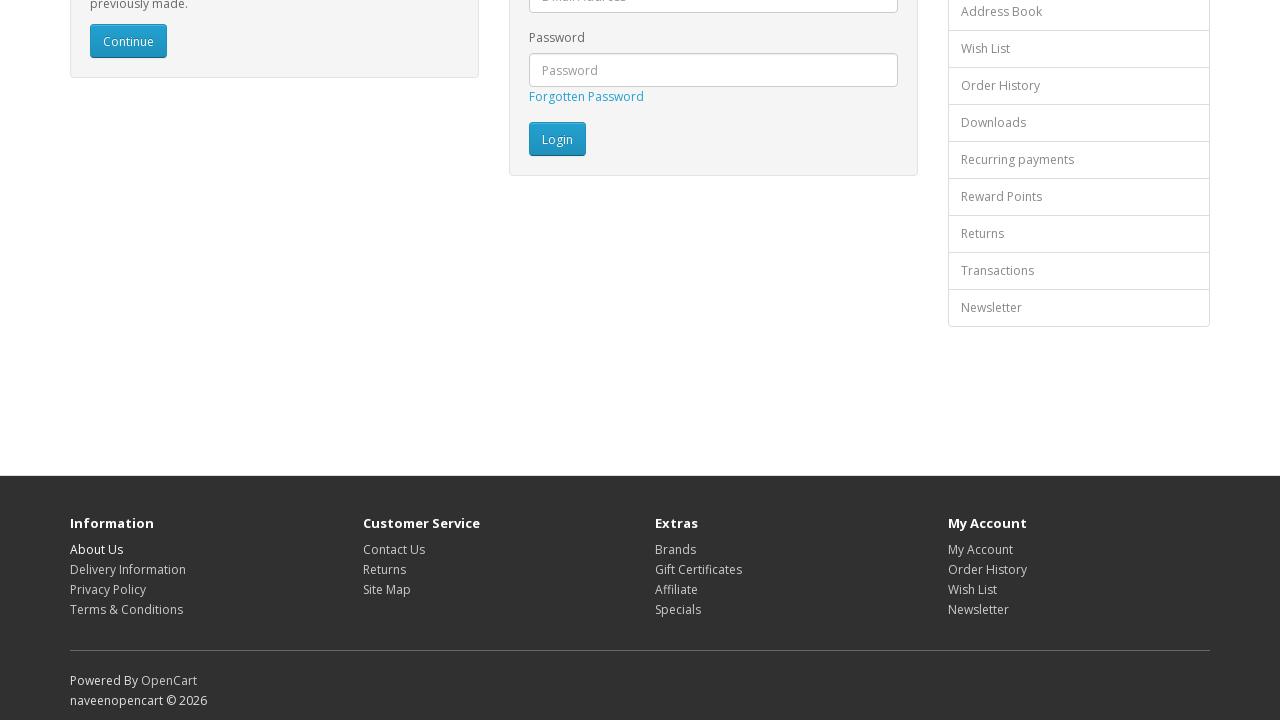

Verified footer links are present and ready for next iteration
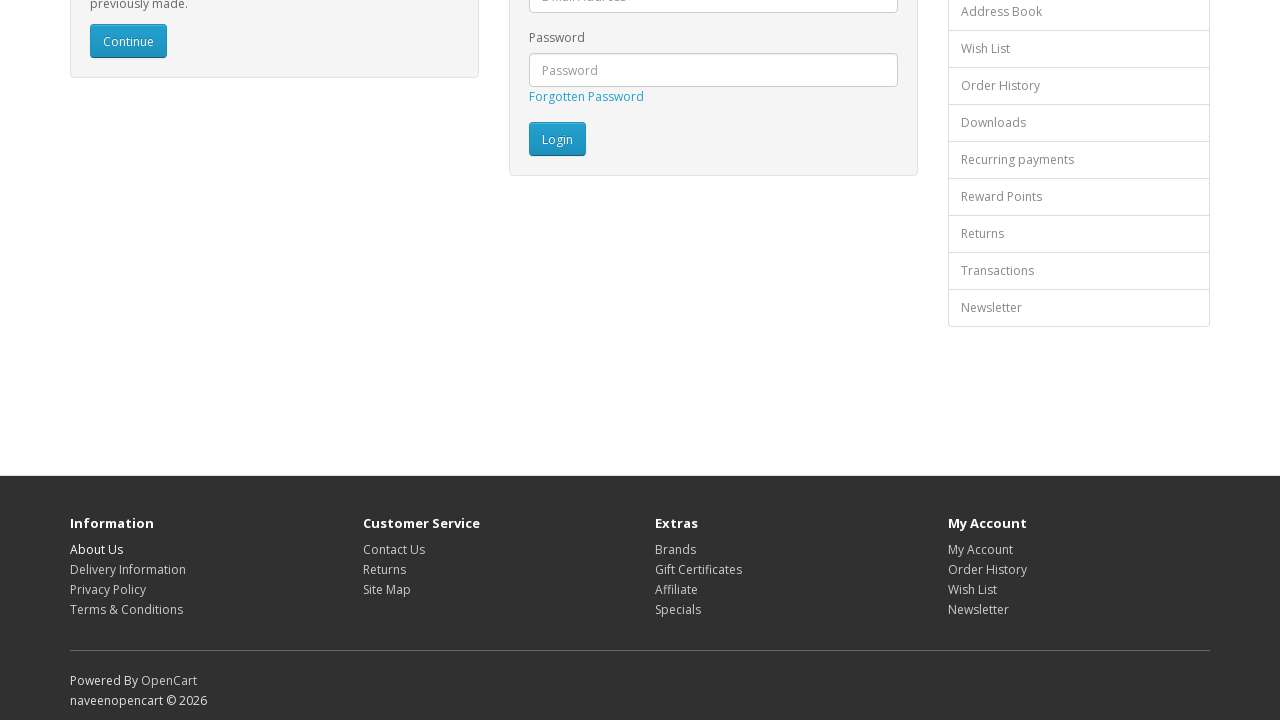

Re-fetched footer links to avoid stale element references (iteration 2)
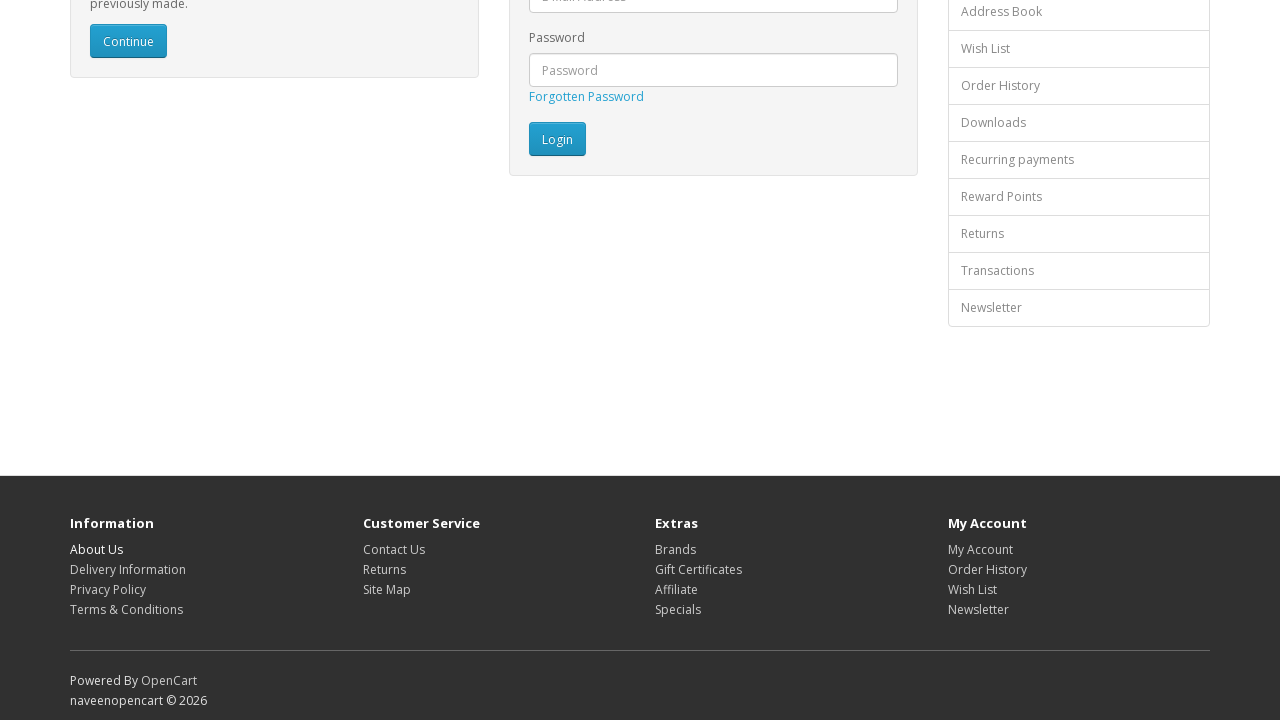

Clicked footer link at index 1 at (128, 569) on div.row ul.list-unstyled a >> nth=1
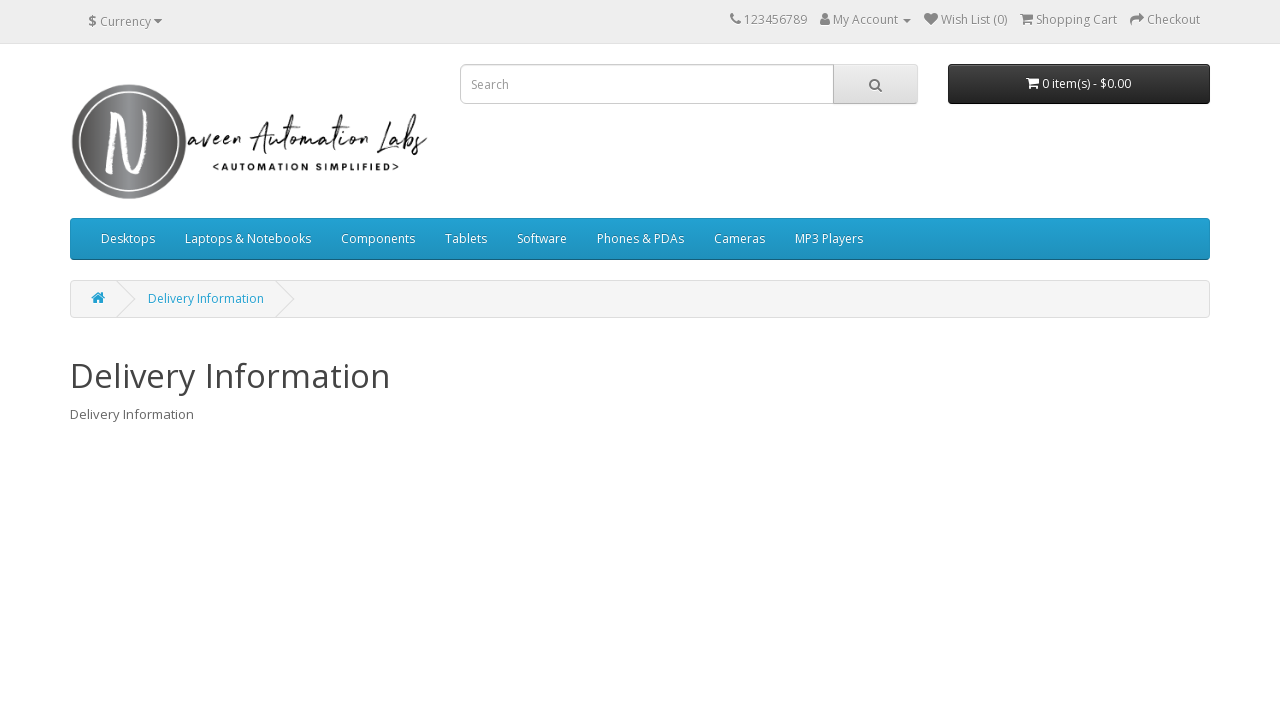

Waited for page to load after clicking footer link 2
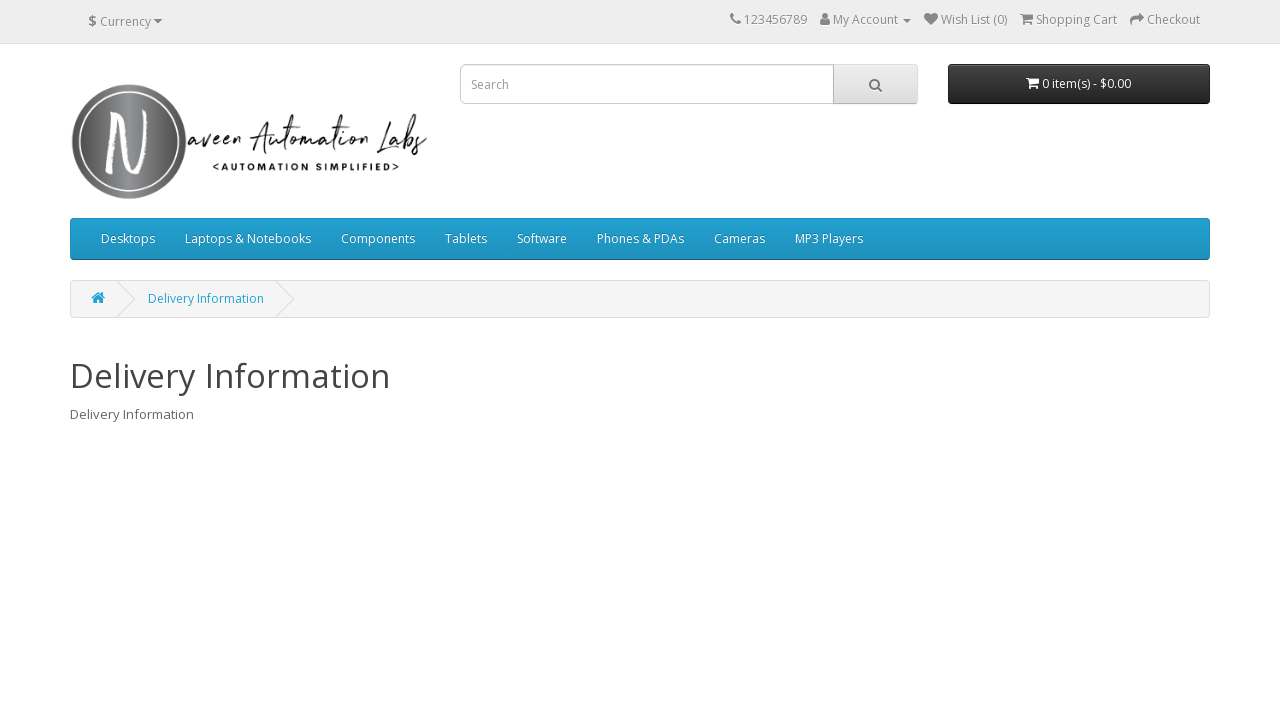

Navigated back from footer link 2
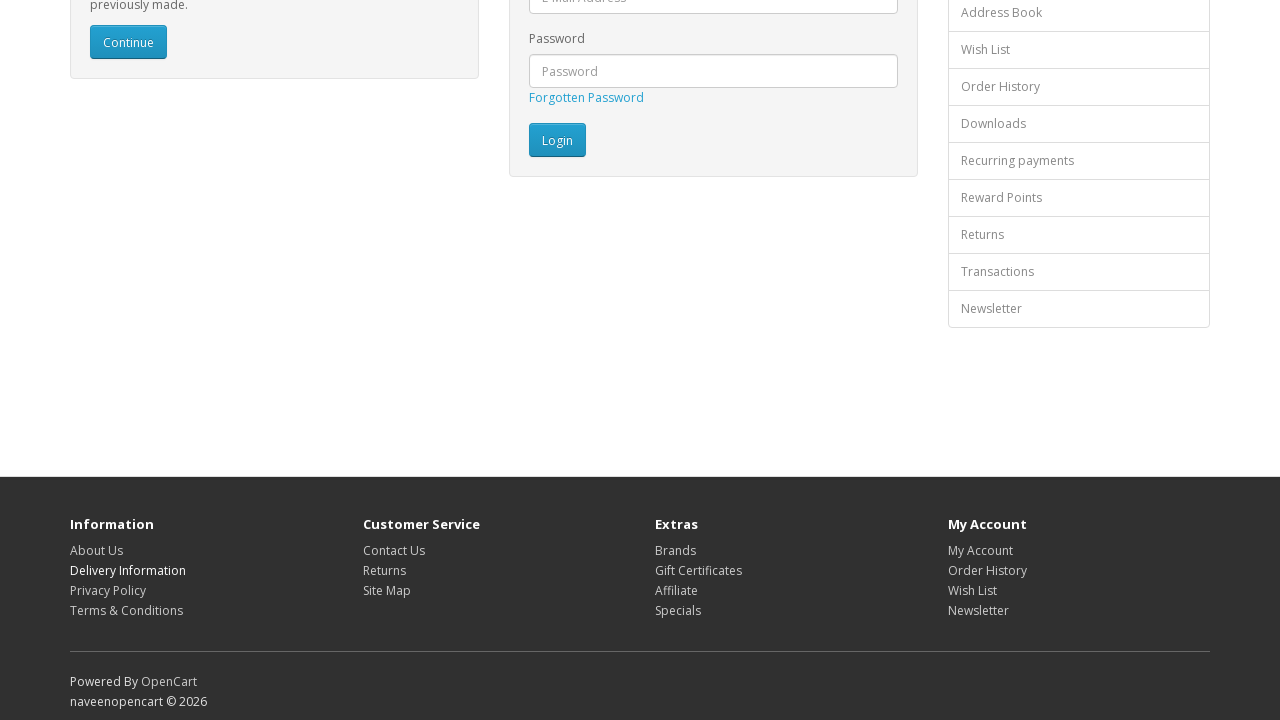

Waited for page to load after navigating back
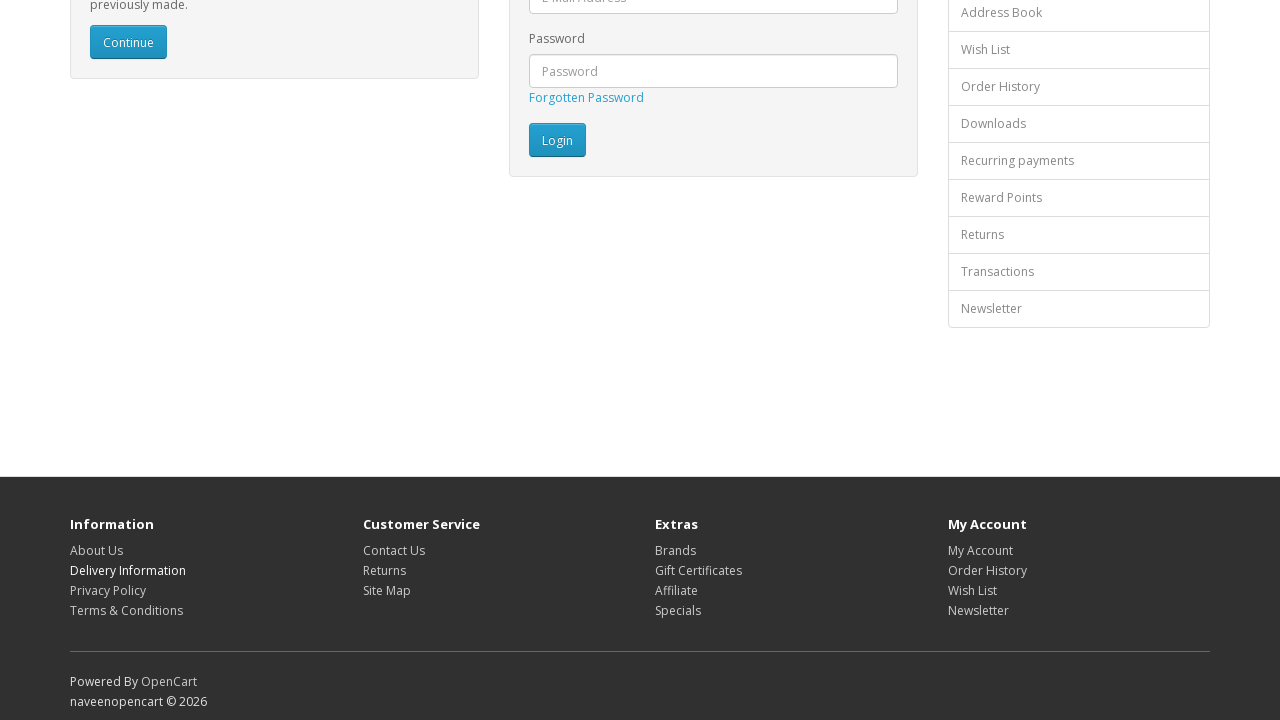

Verified footer links are present and ready for next iteration
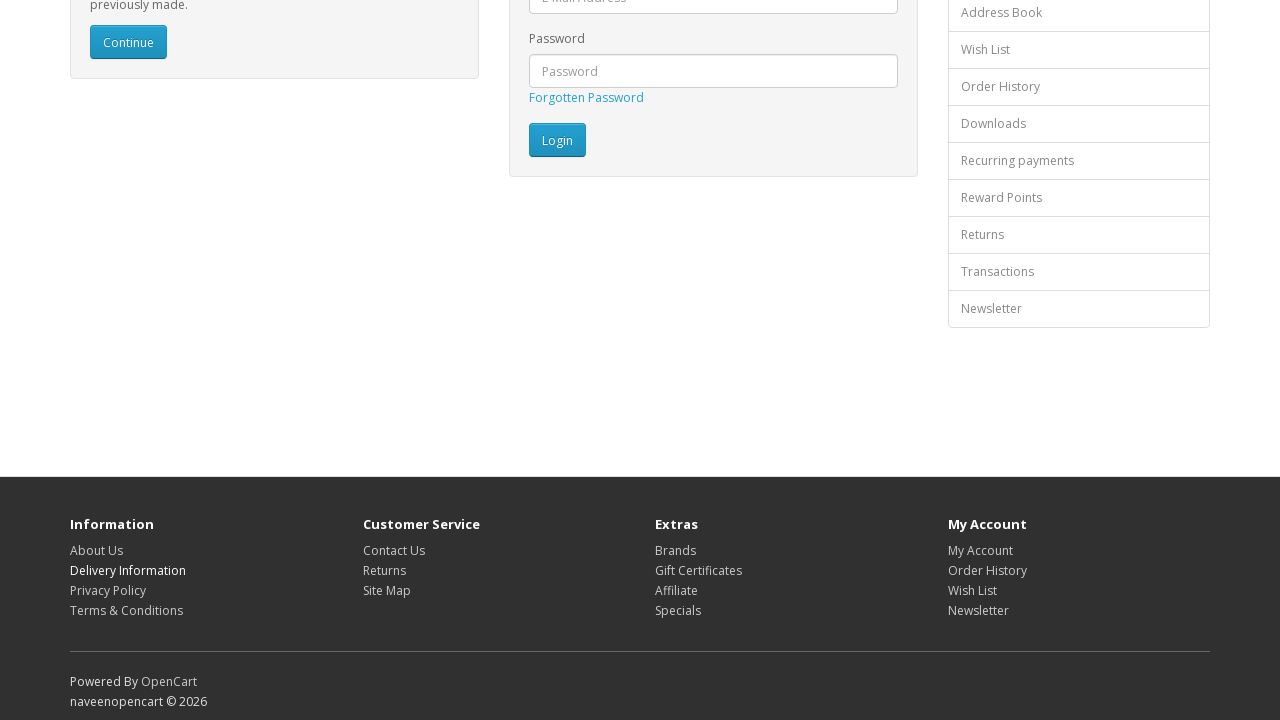

Re-fetched footer links to avoid stale element references (iteration 3)
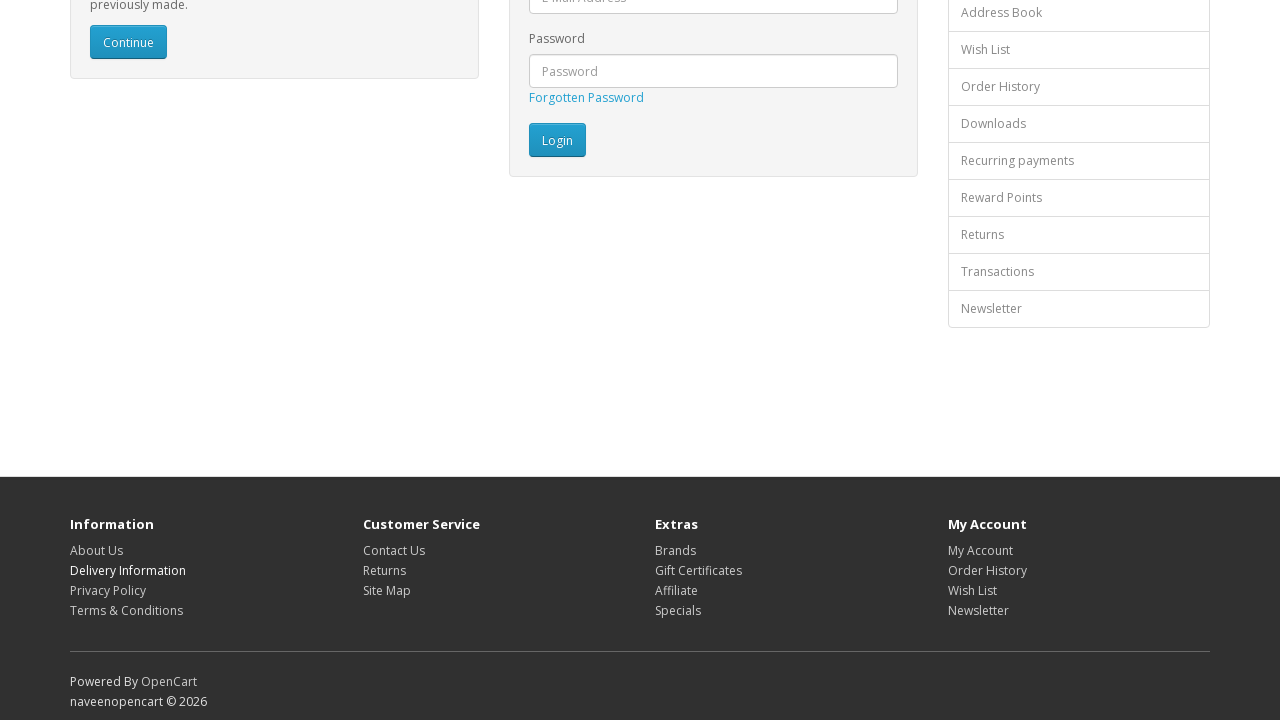

Clicked footer link at index 2 at (108, 590) on div.row ul.list-unstyled a >> nth=2
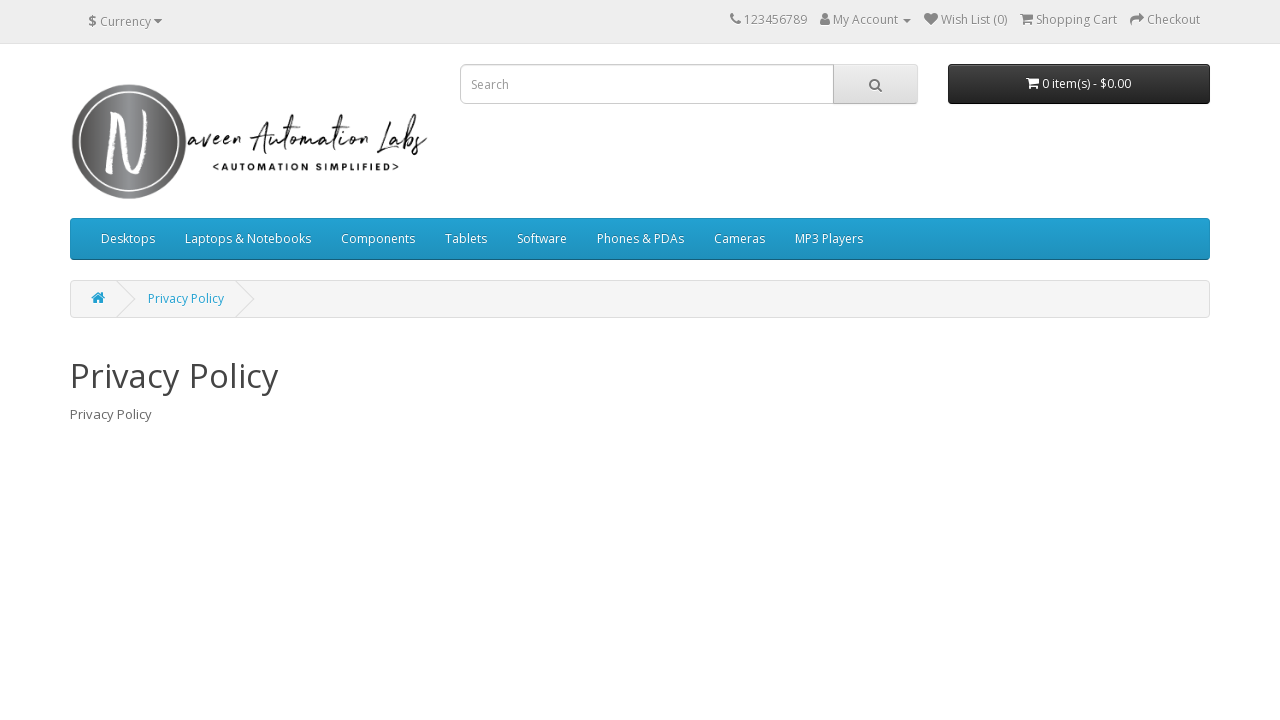

Waited for page to load after clicking footer link 3
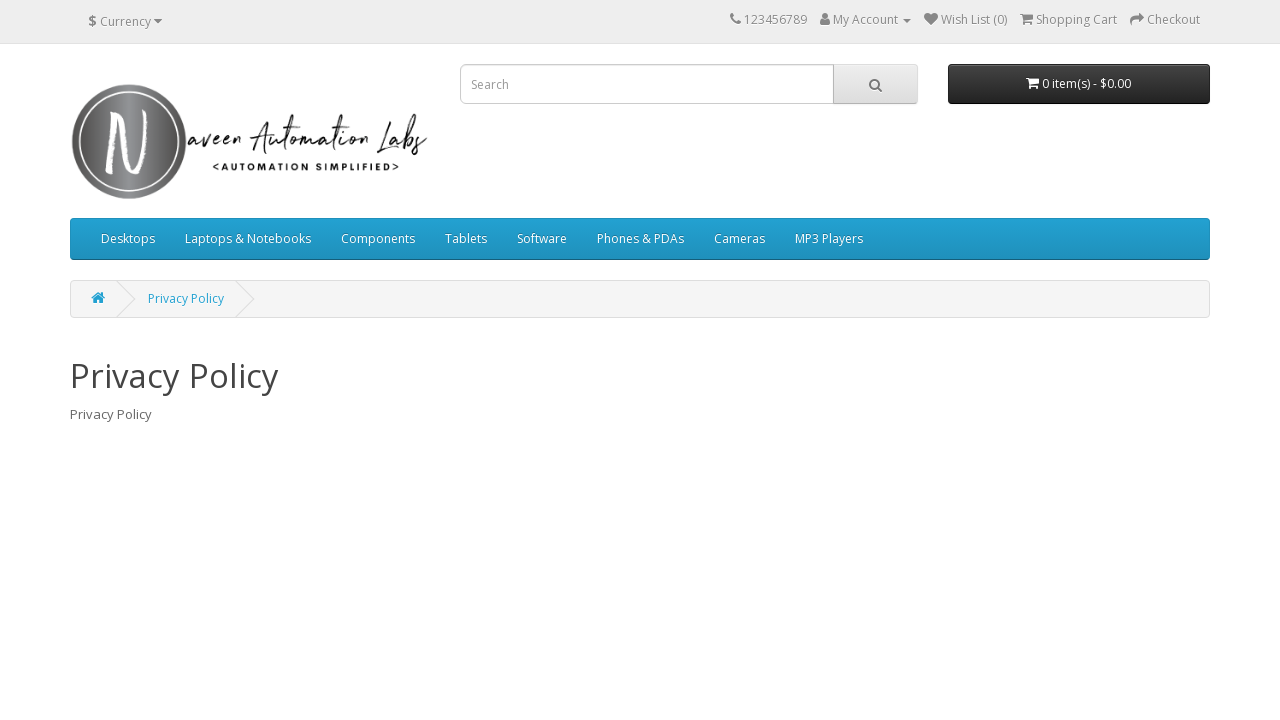

Navigated back from footer link 3
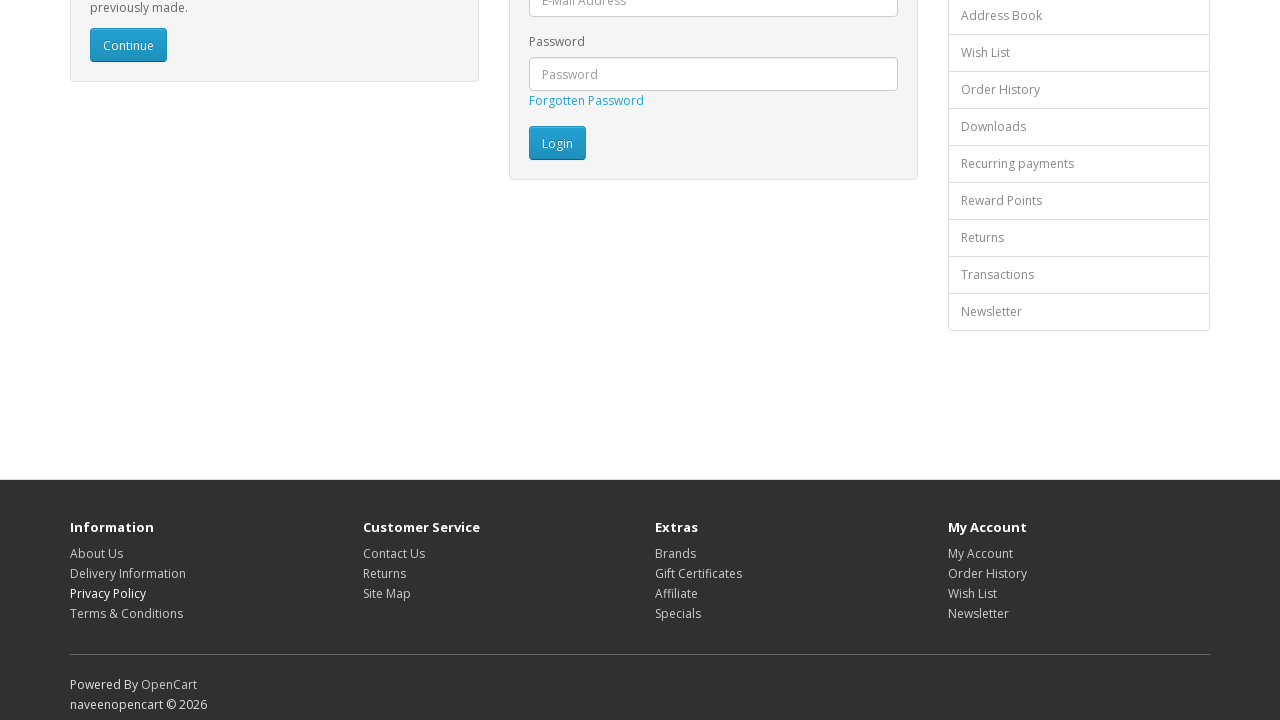

Waited for page to load after navigating back
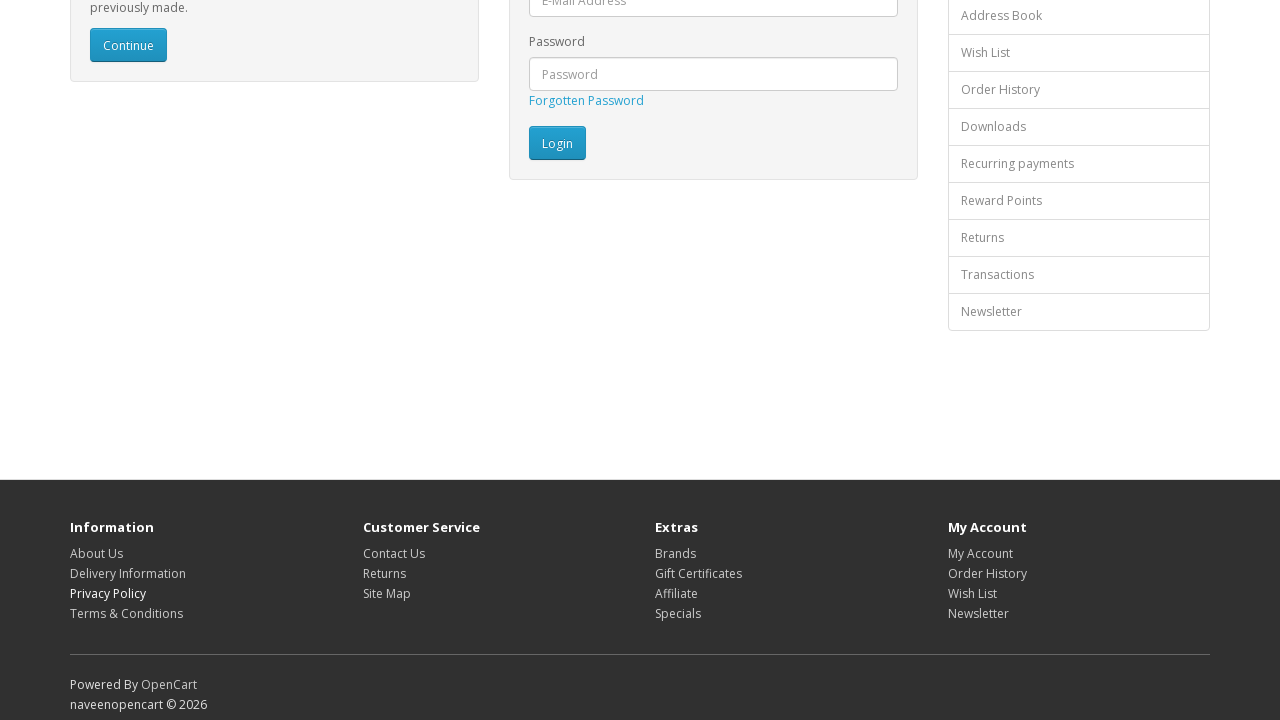

Verified footer links are present and ready for next iteration
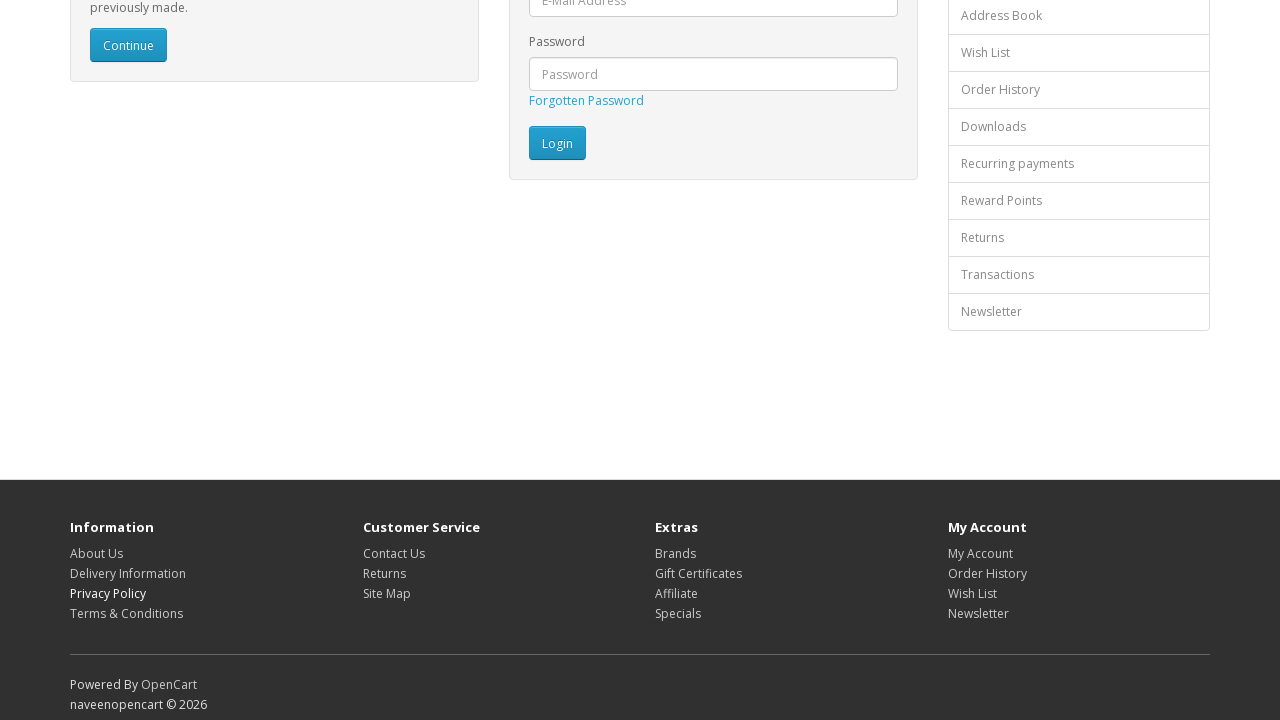

Re-fetched footer links to avoid stale element references (iteration 4)
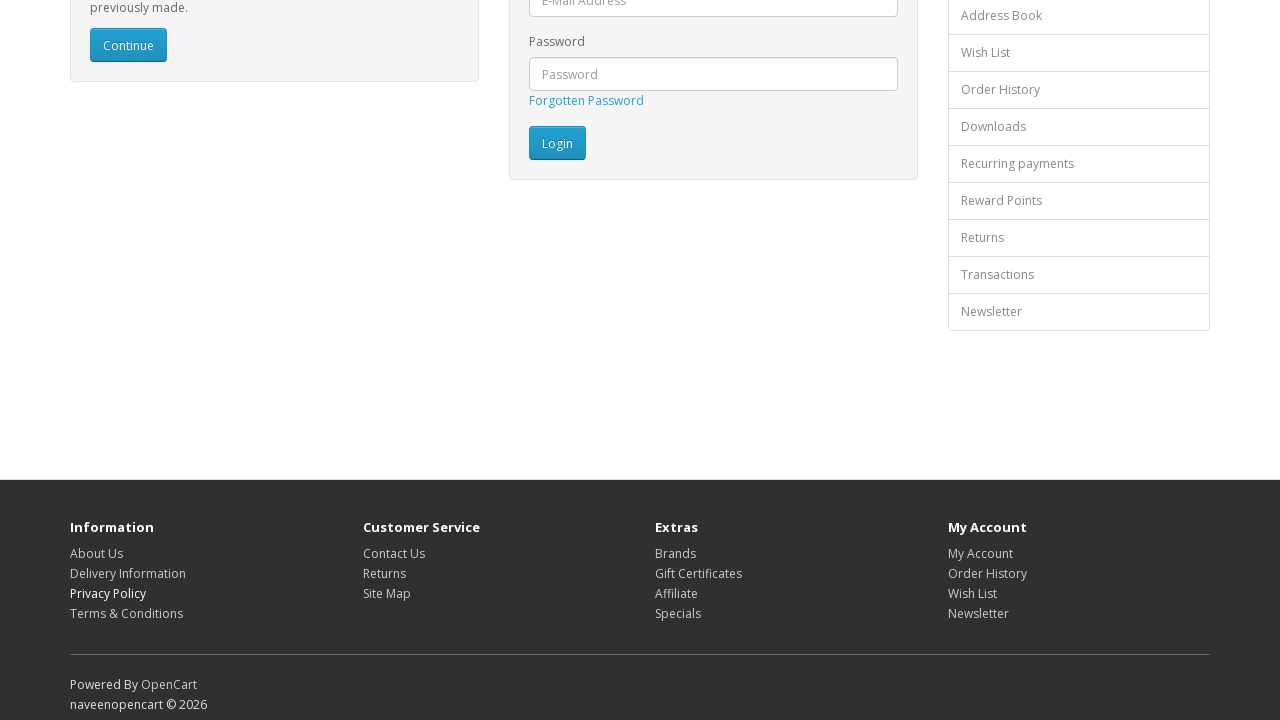

Clicked footer link at index 3 at (126, 613) on div.row ul.list-unstyled a >> nth=3
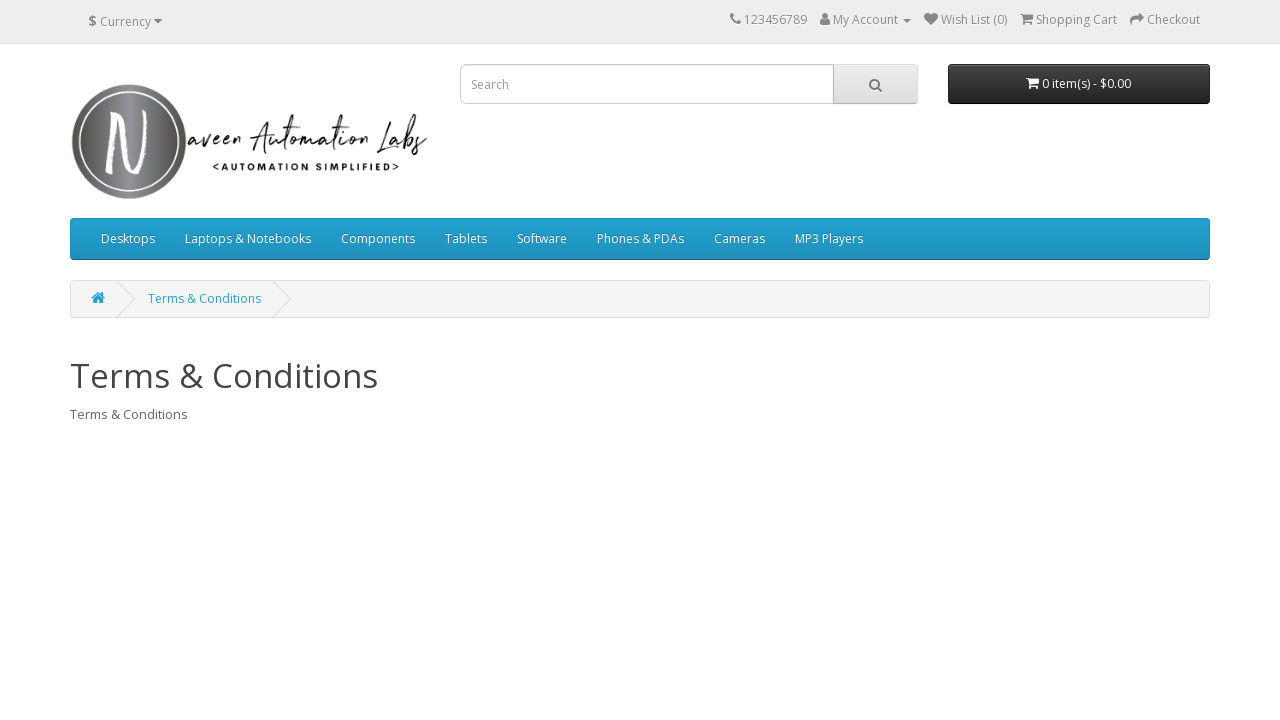

Waited for page to load after clicking footer link 4
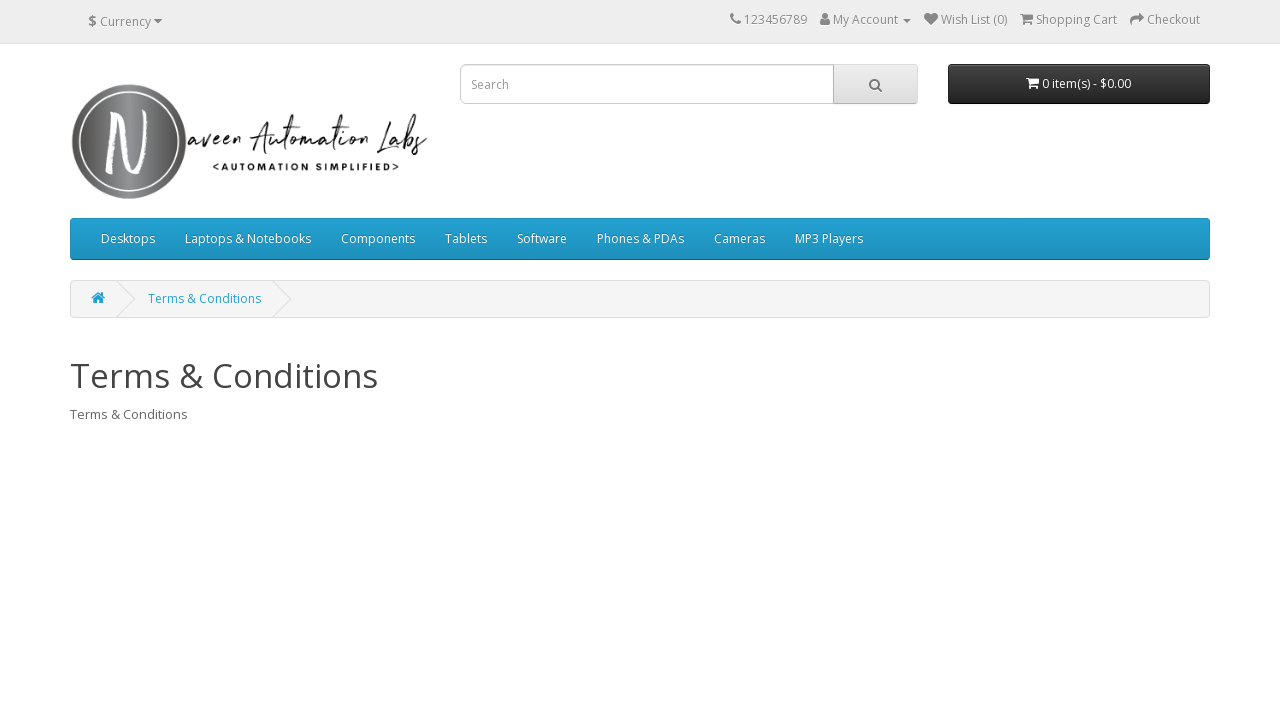

Navigated back from footer link 4
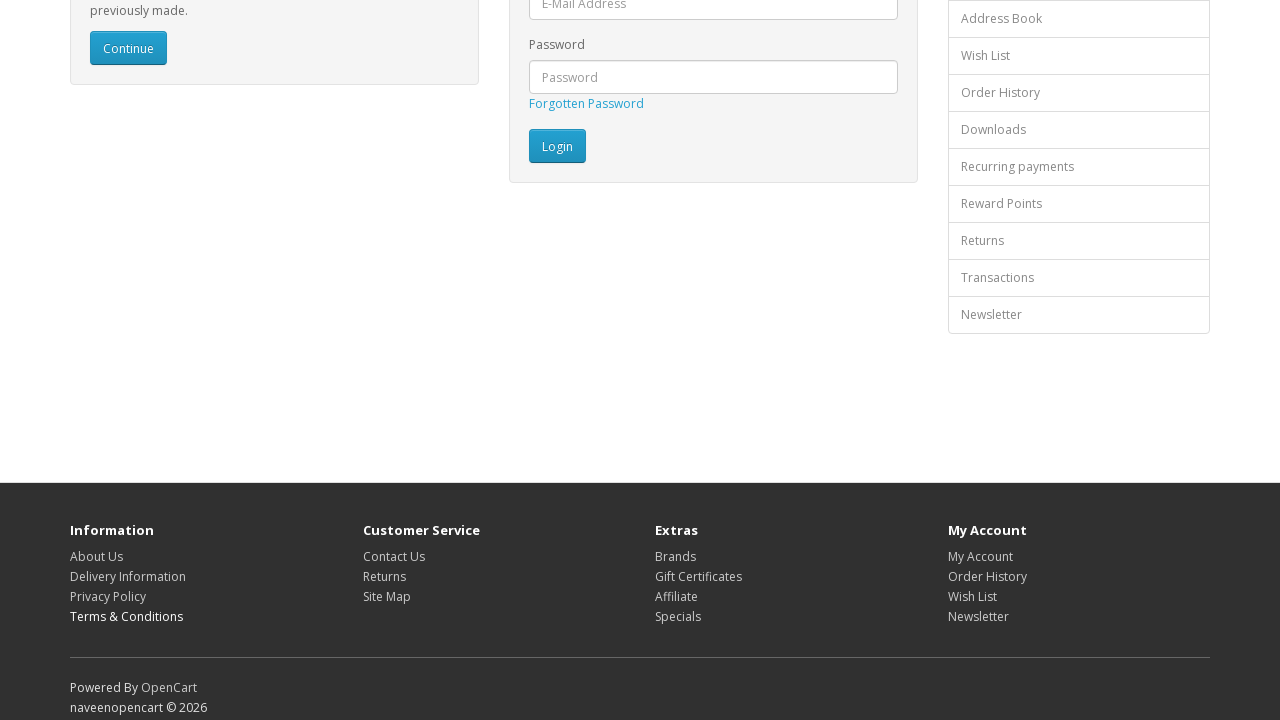

Waited for page to load after navigating back
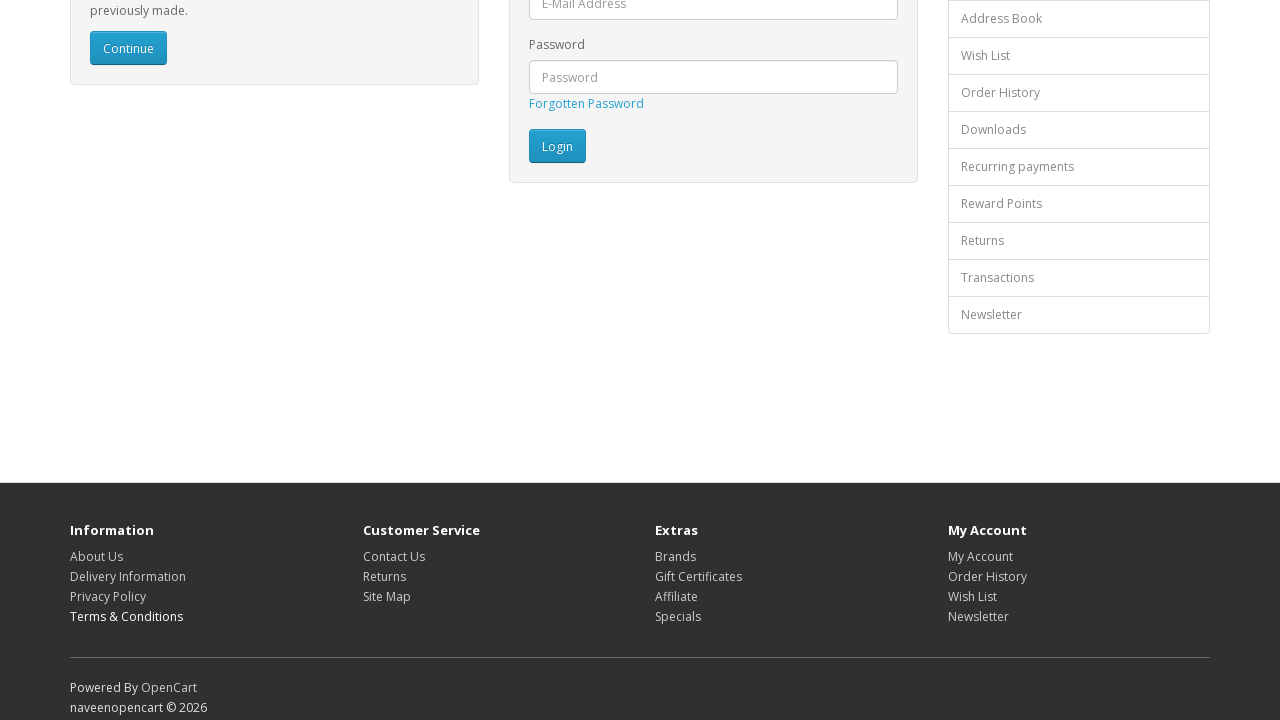

Verified footer links are present and ready for next iteration
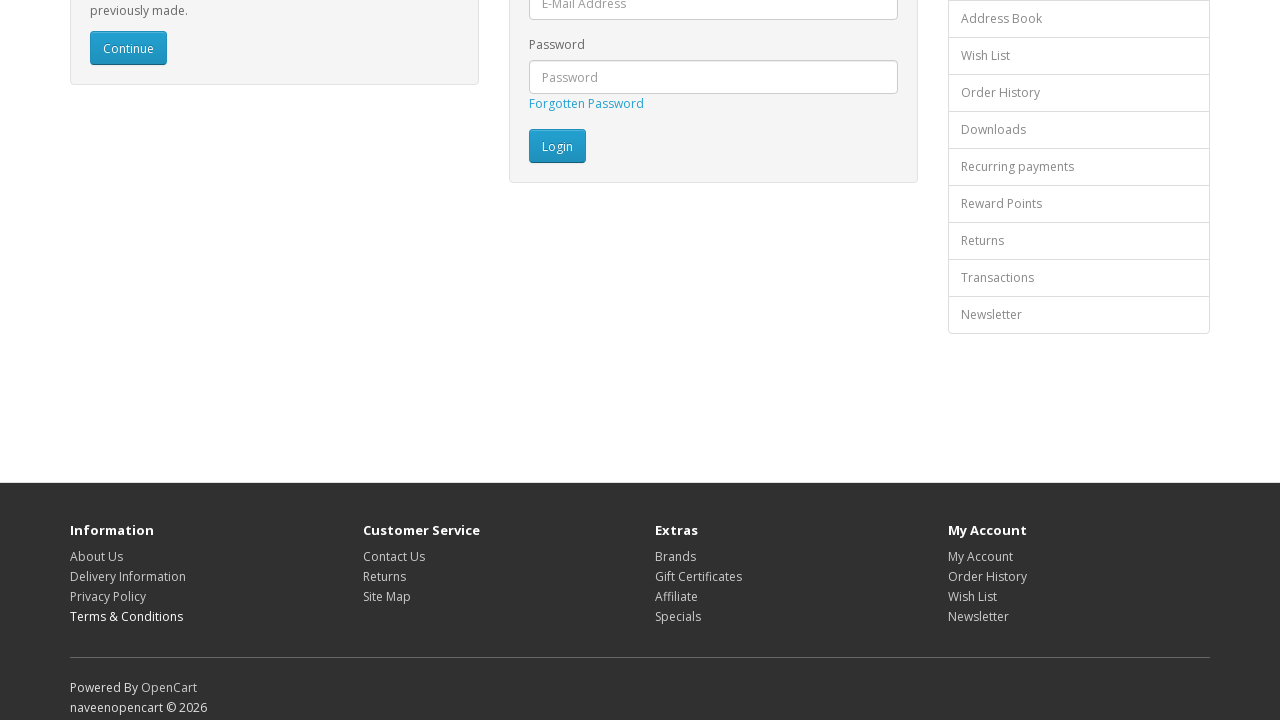

Re-fetched footer links to avoid stale element references (iteration 5)
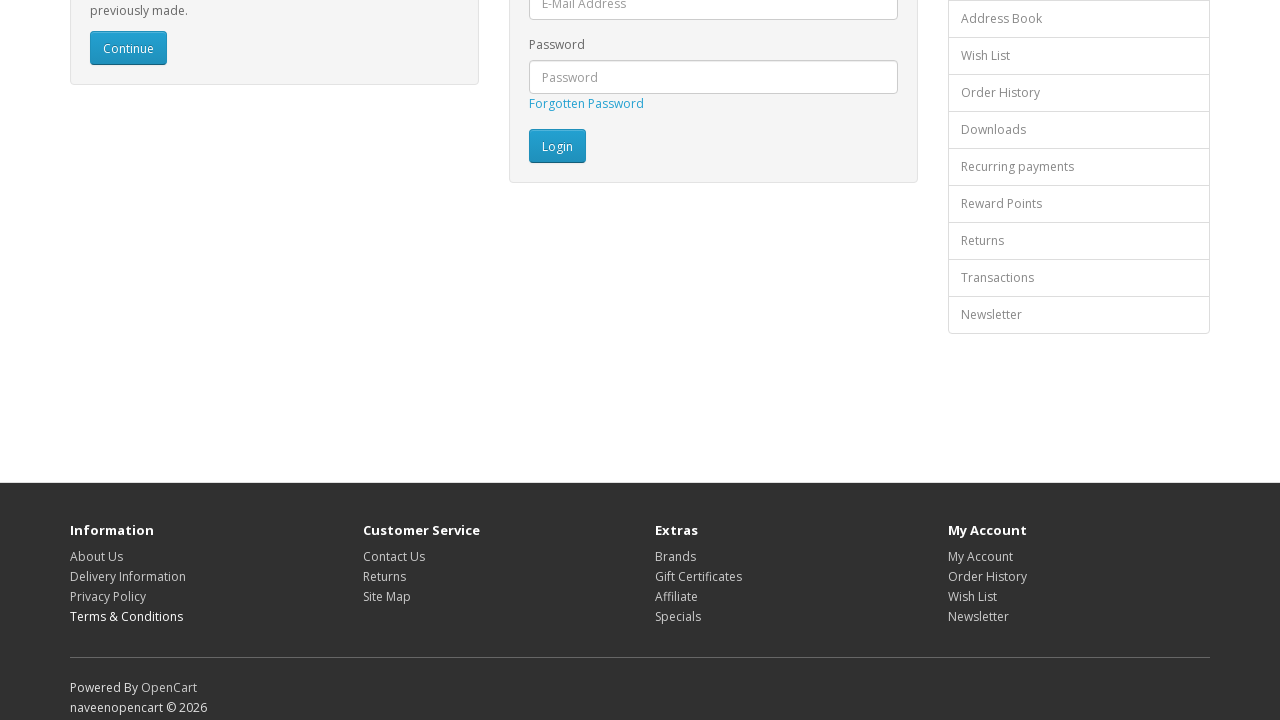

Clicked footer link at index 4 at (394, 556) on div.row ul.list-unstyled a >> nth=4
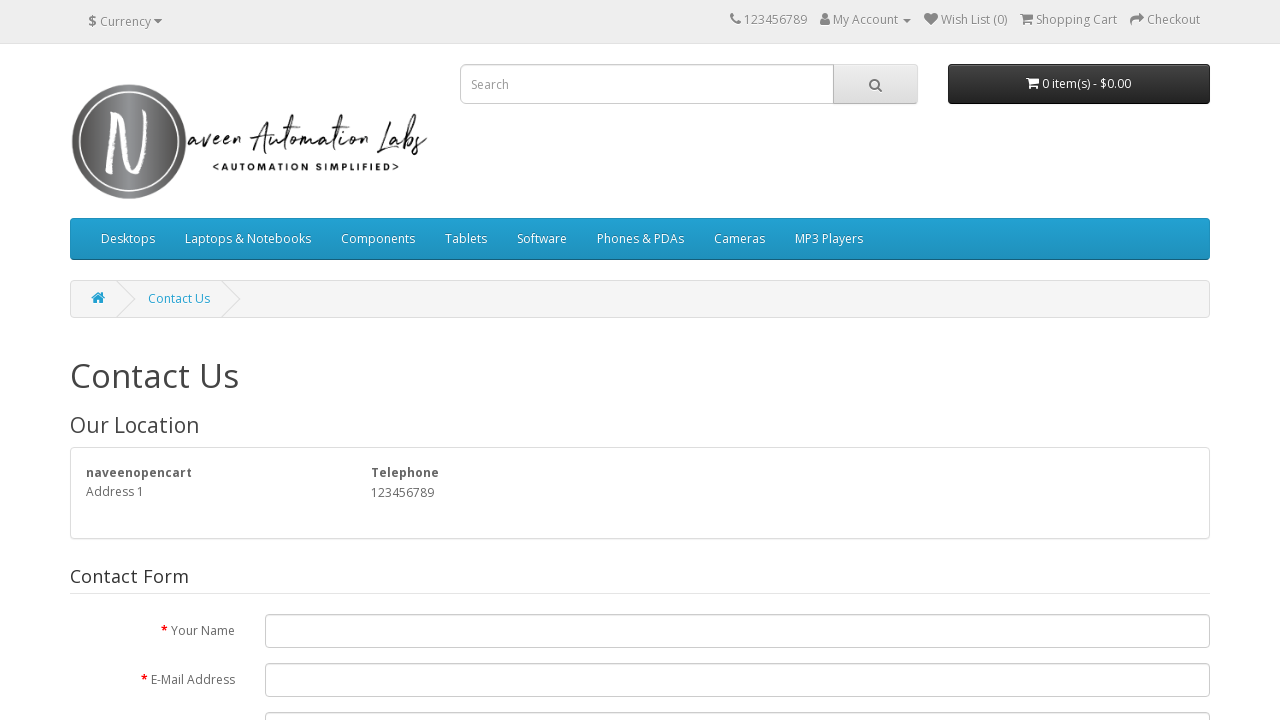

Waited for page to load after clicking footer link 5
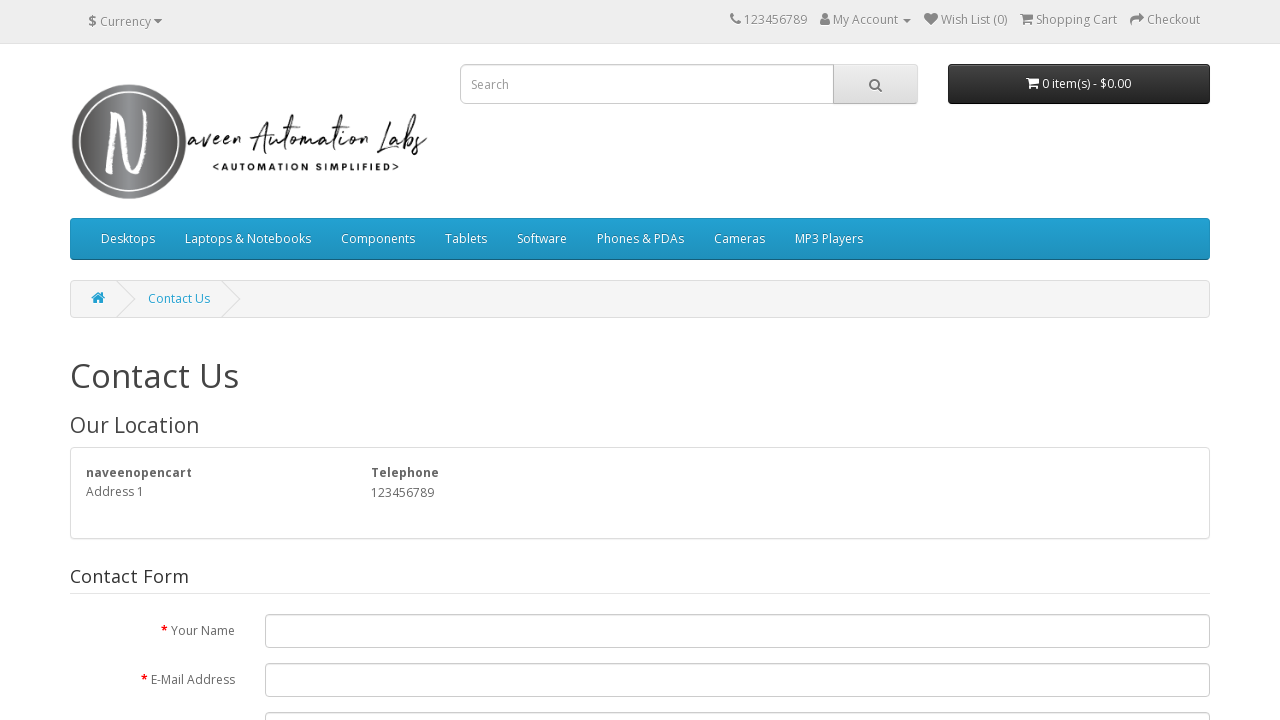

Navigated back from footer link 5
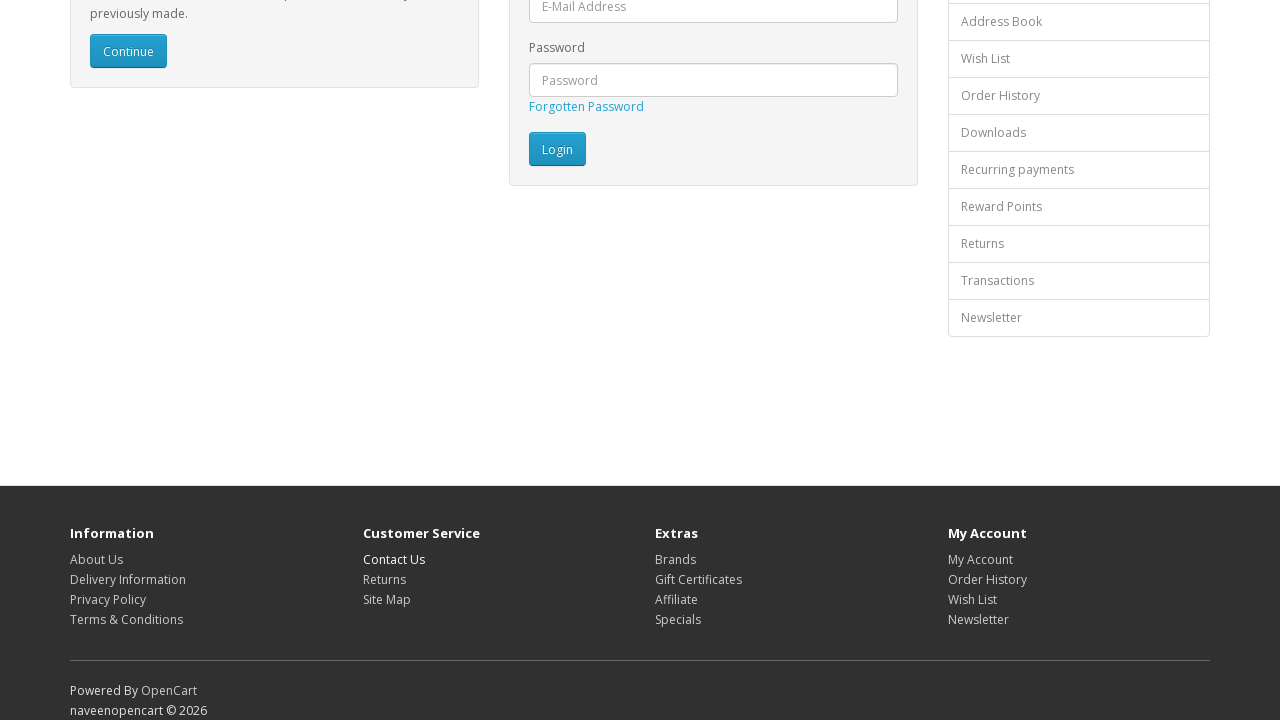

Waited for page to load after navigating back
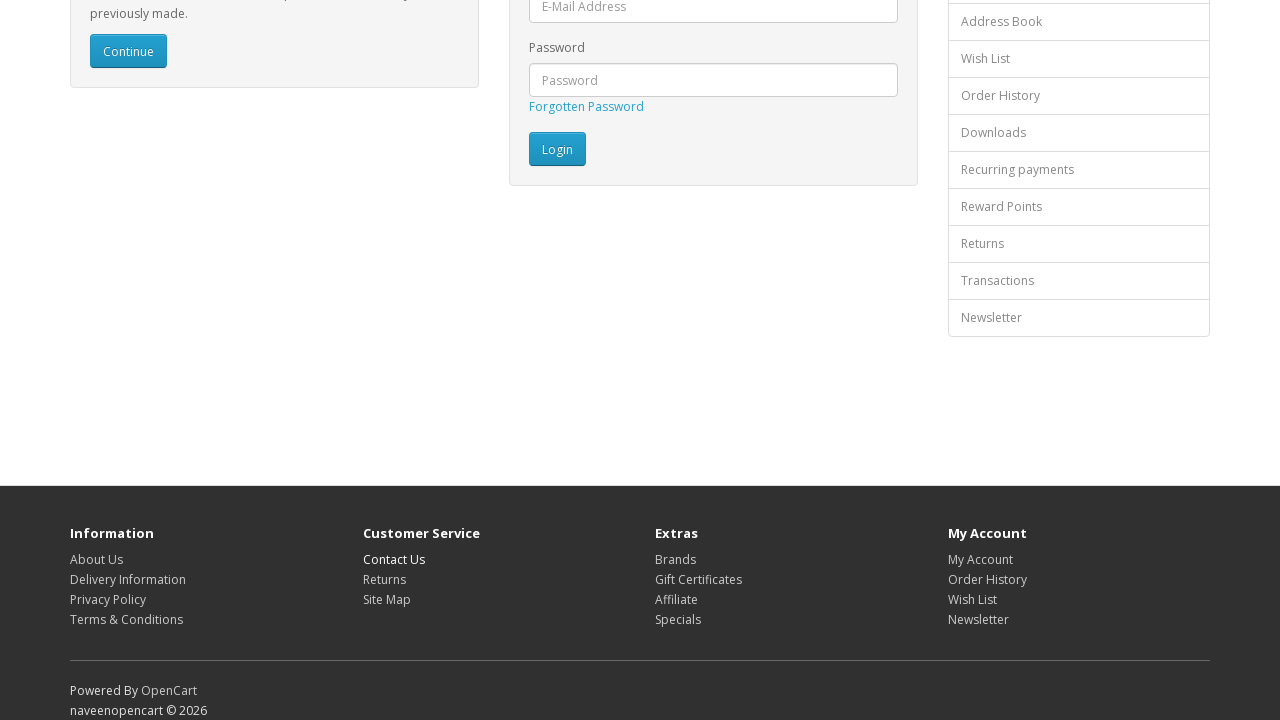

Verified footer links are present and ready for next iteration
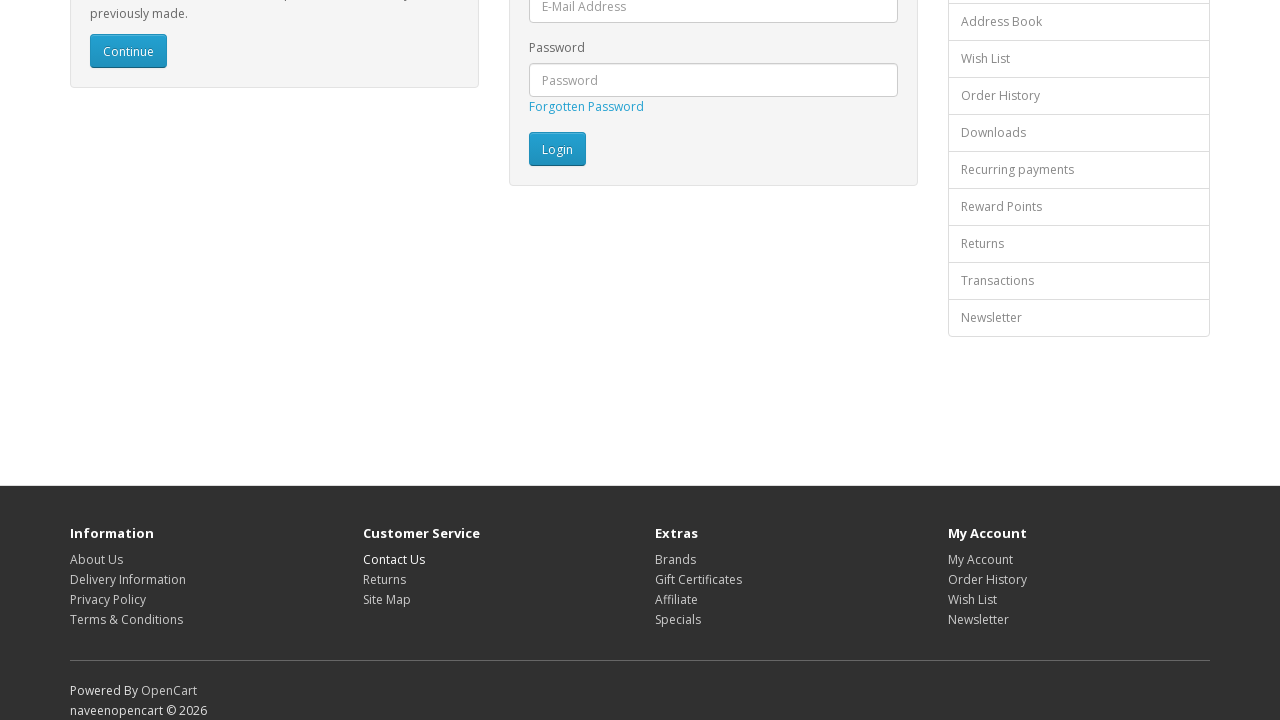

Re-fetched footer links to avoid stale element references (iteration 6)
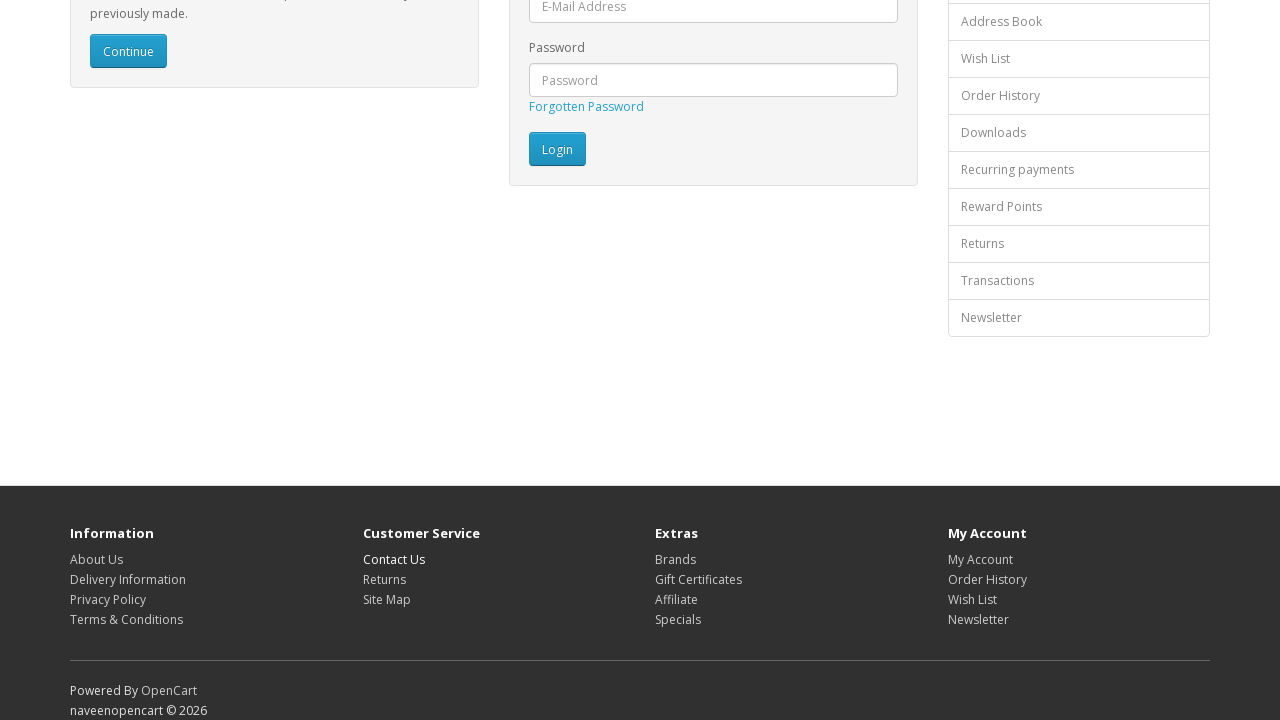

Clicked footer link at index 5 at (384, 579) on div.row ul.list-unstyled a >> nth=5
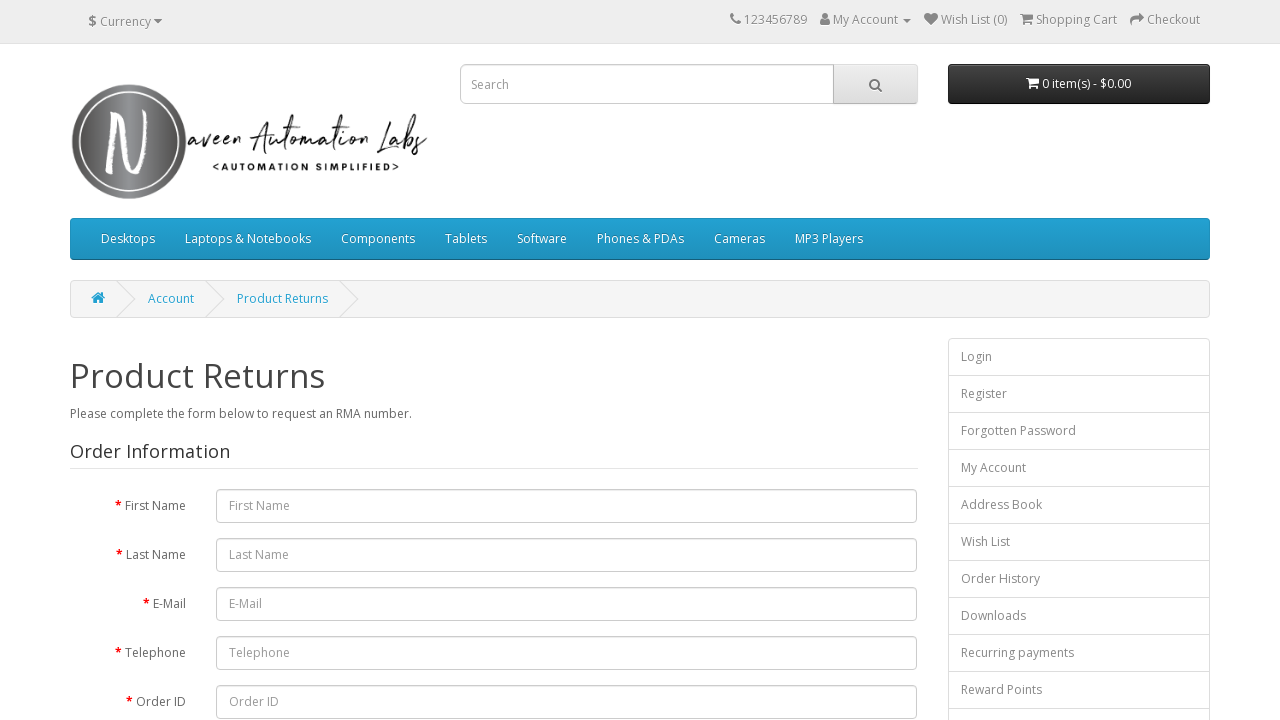

Waited for page to load after clicking footer link 6
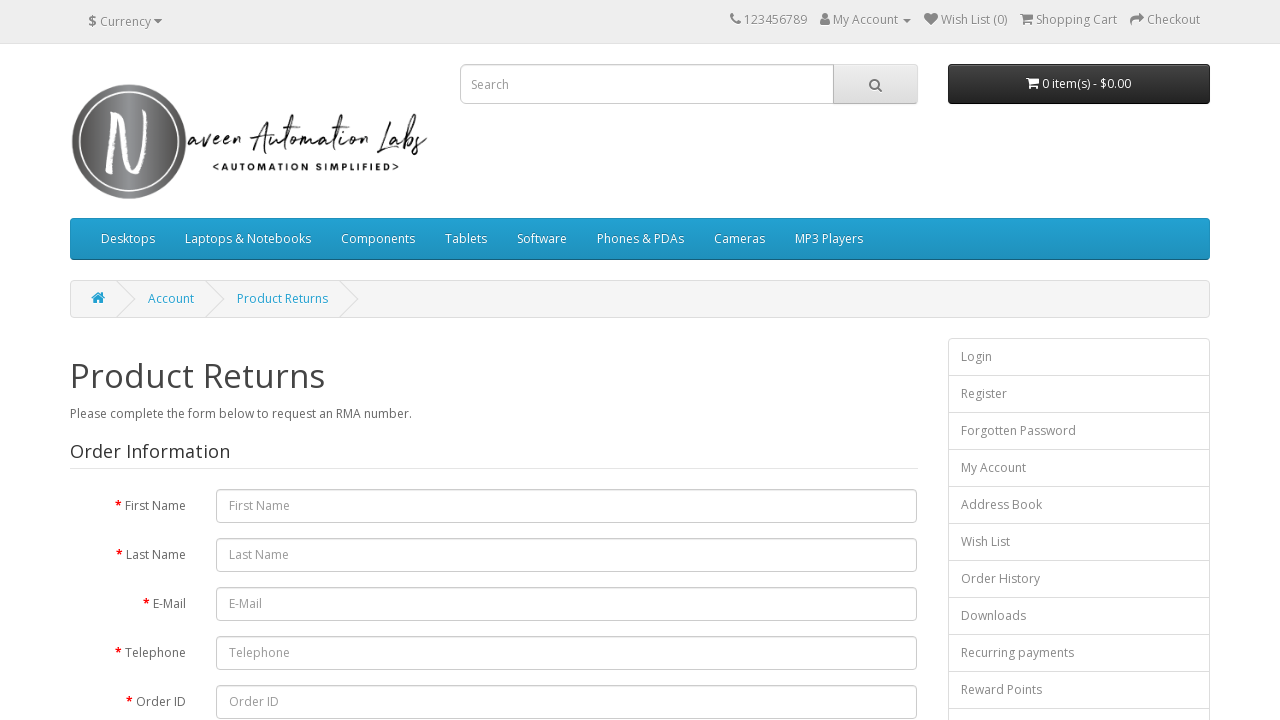

Navigated back from footer link 6
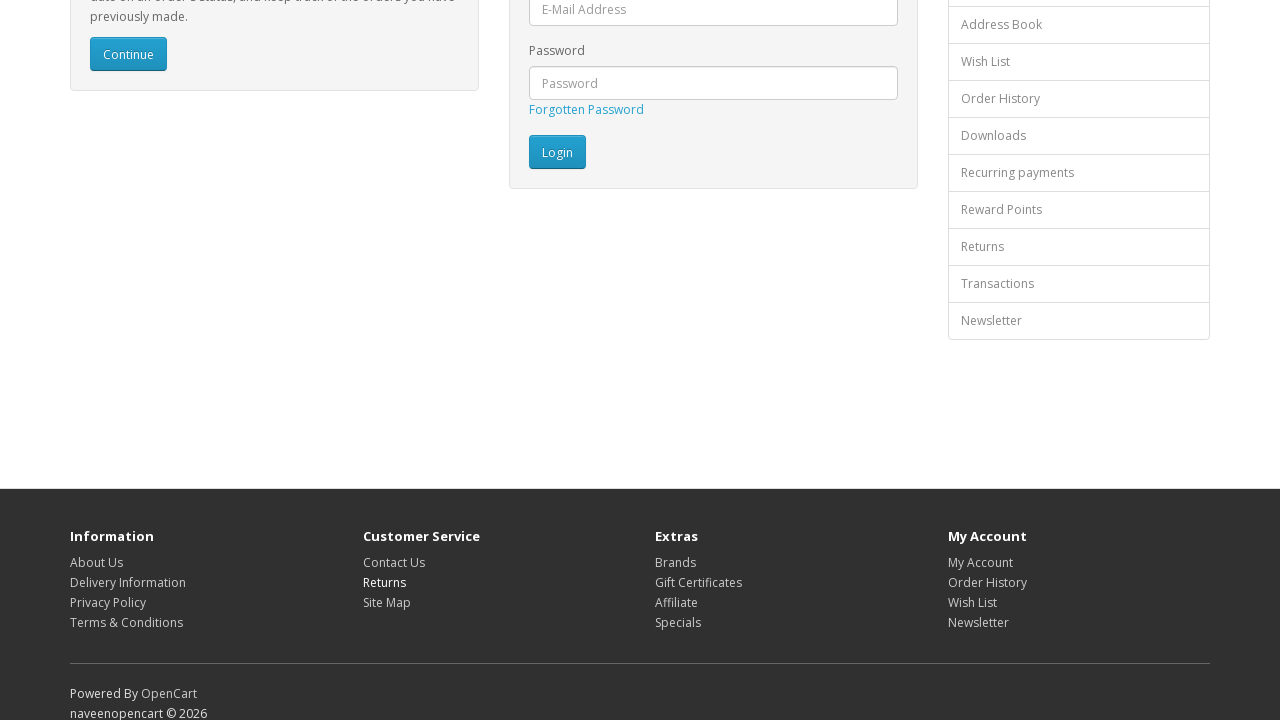

Waited for page to load after navigating back
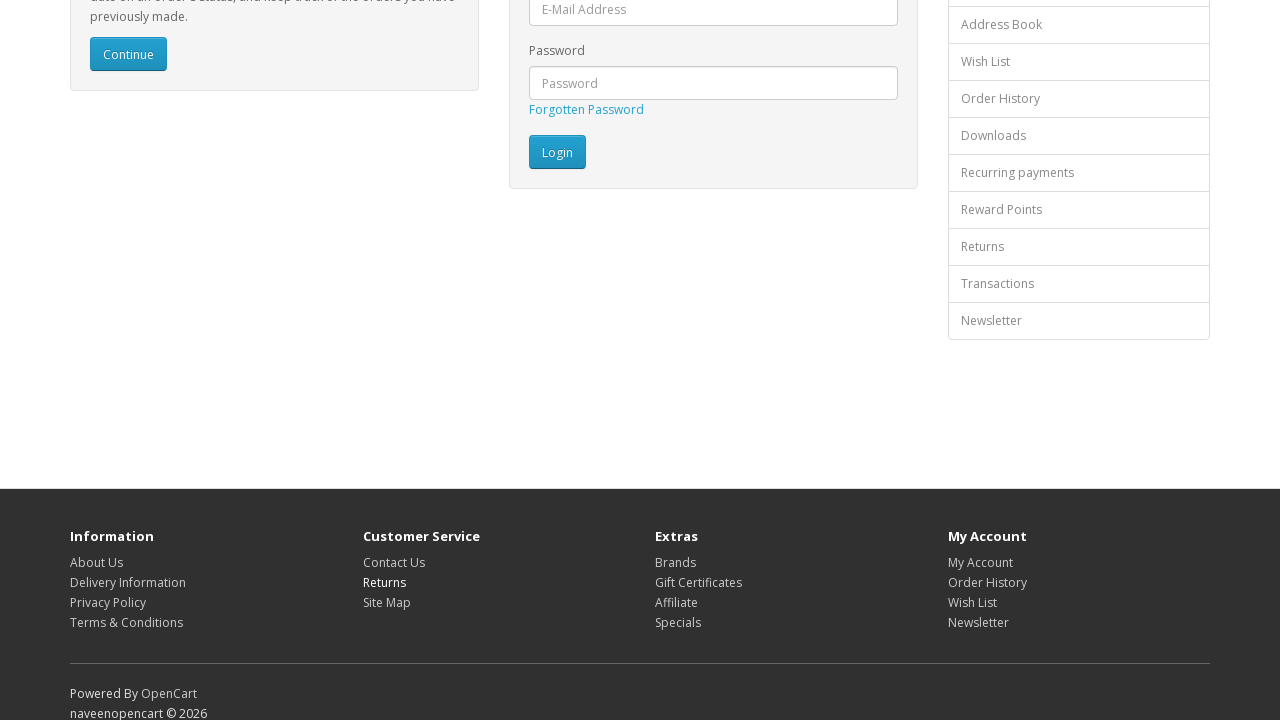

Verified footer links are present and ready for next iteration
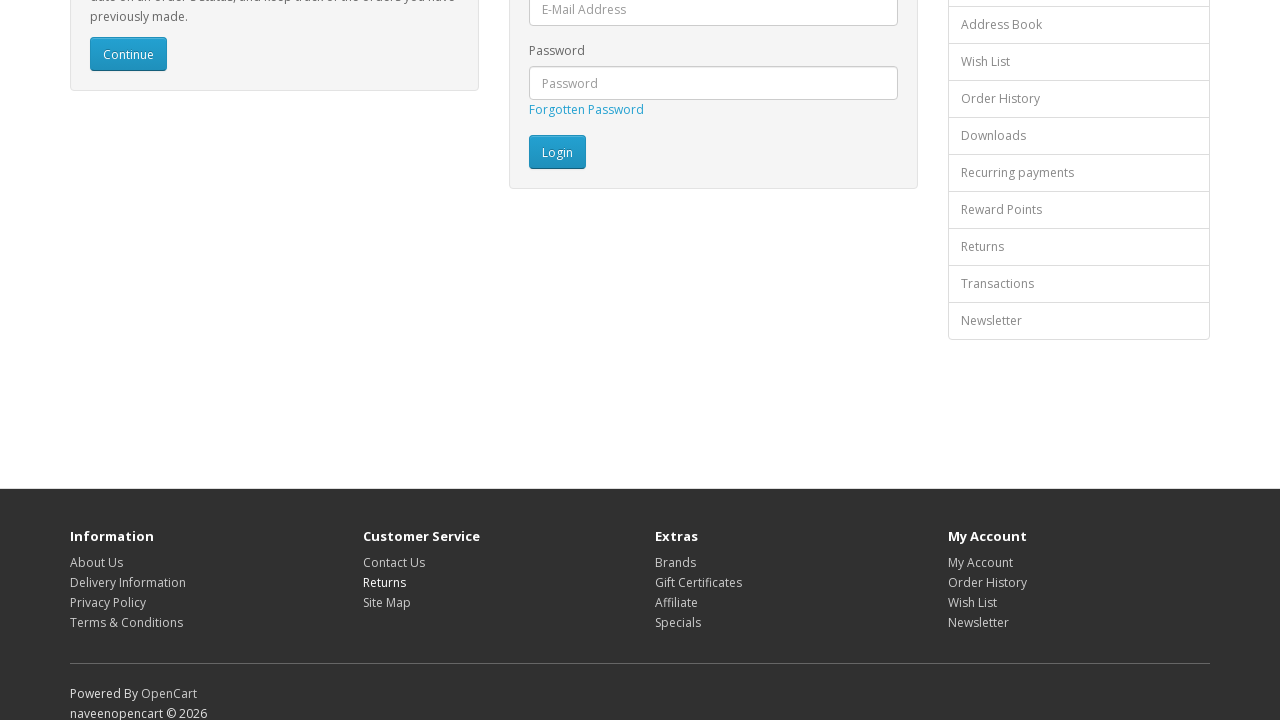

Re-fetched footer links to avoid stale element references (iteration 7)
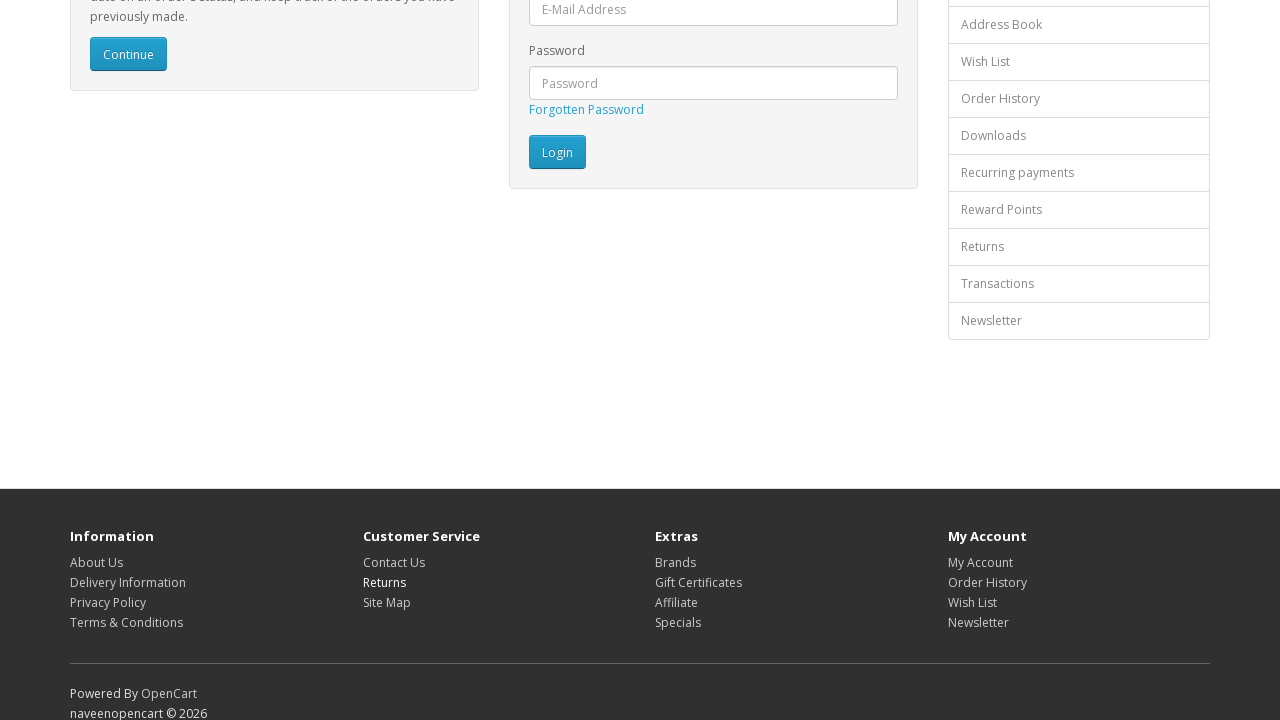

Clicked footer link at index 6 at (386, 602) on div.row ul.list-unstyled a >> nth=6
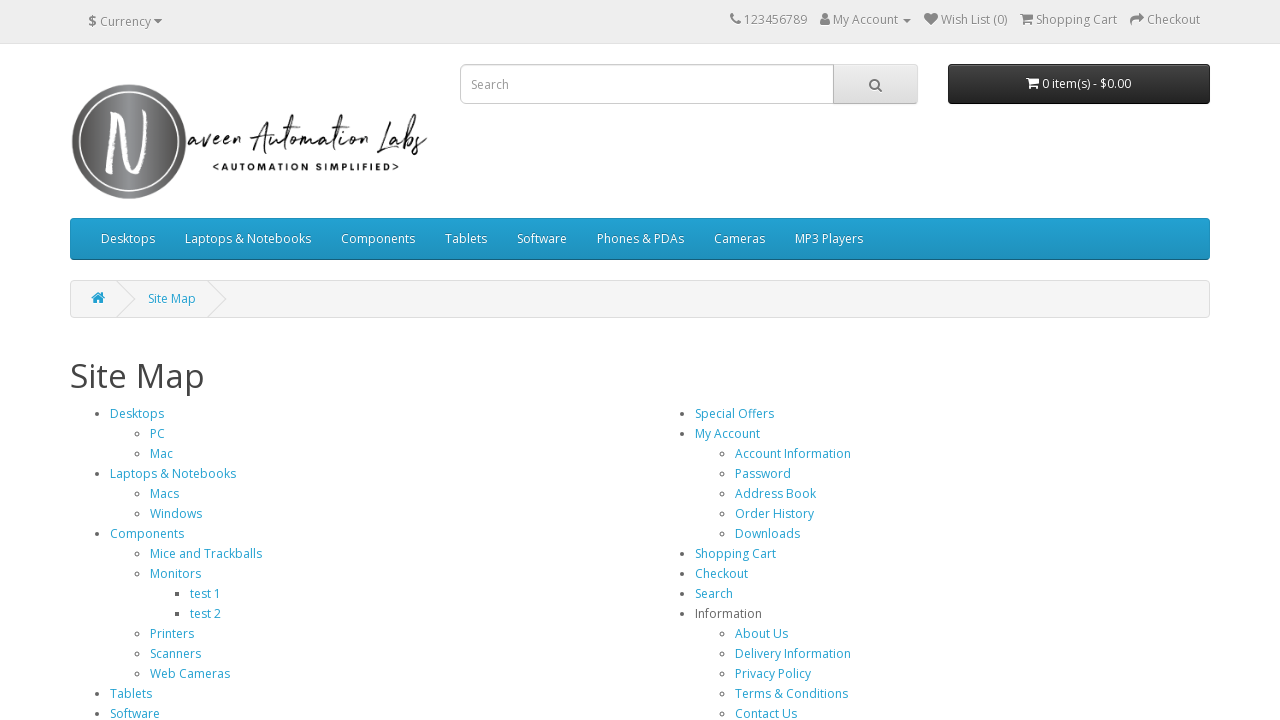

Waited for page to load after clicking footer link 7
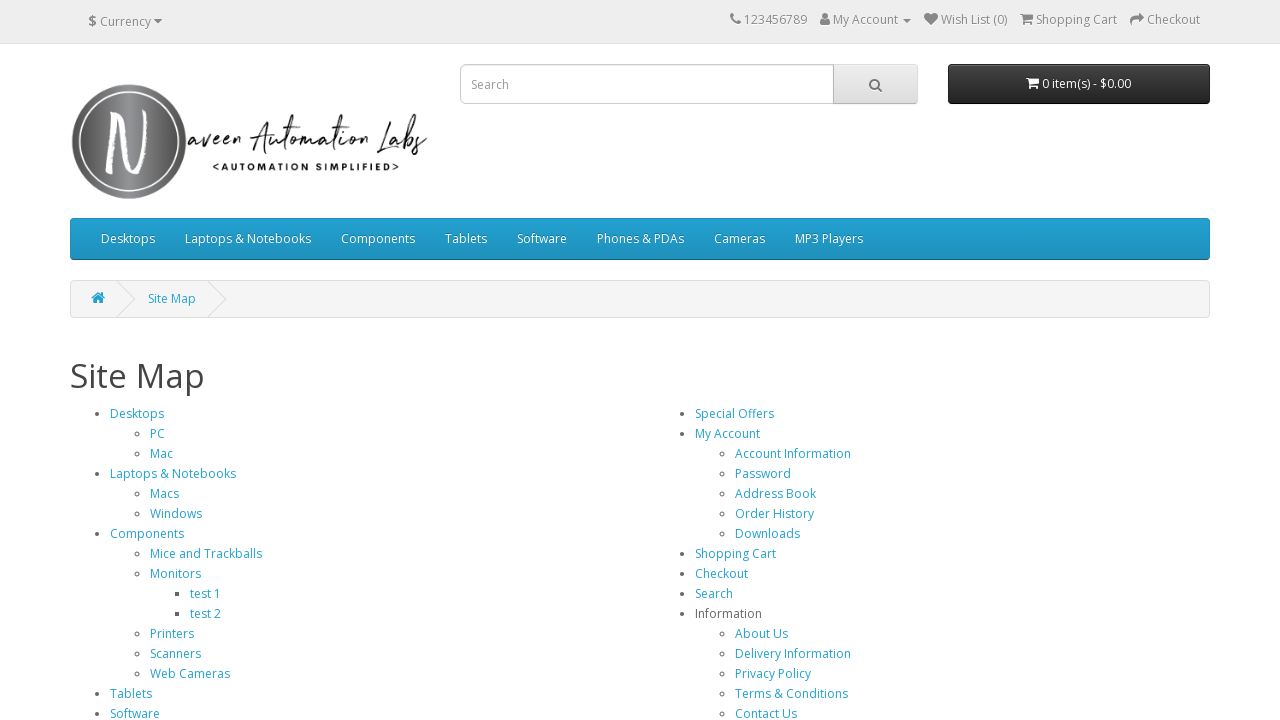

Navigated back from footer link 7
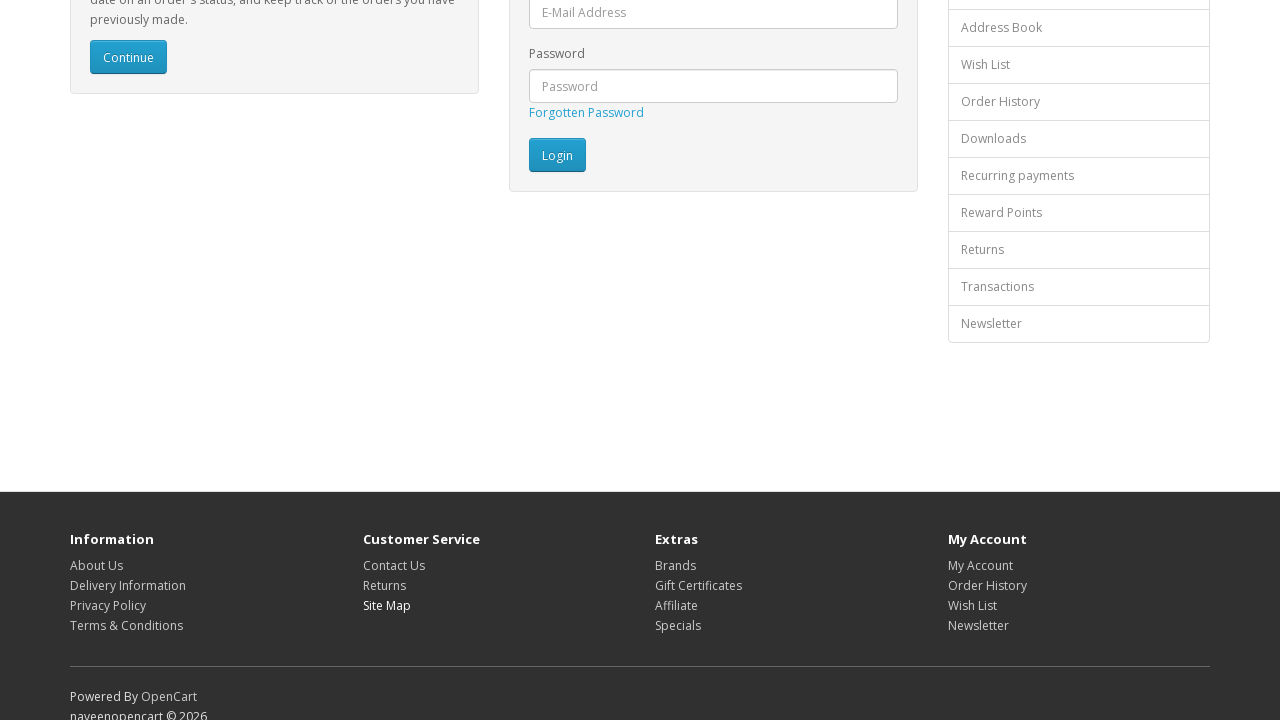

Waited for page to load after navigating back
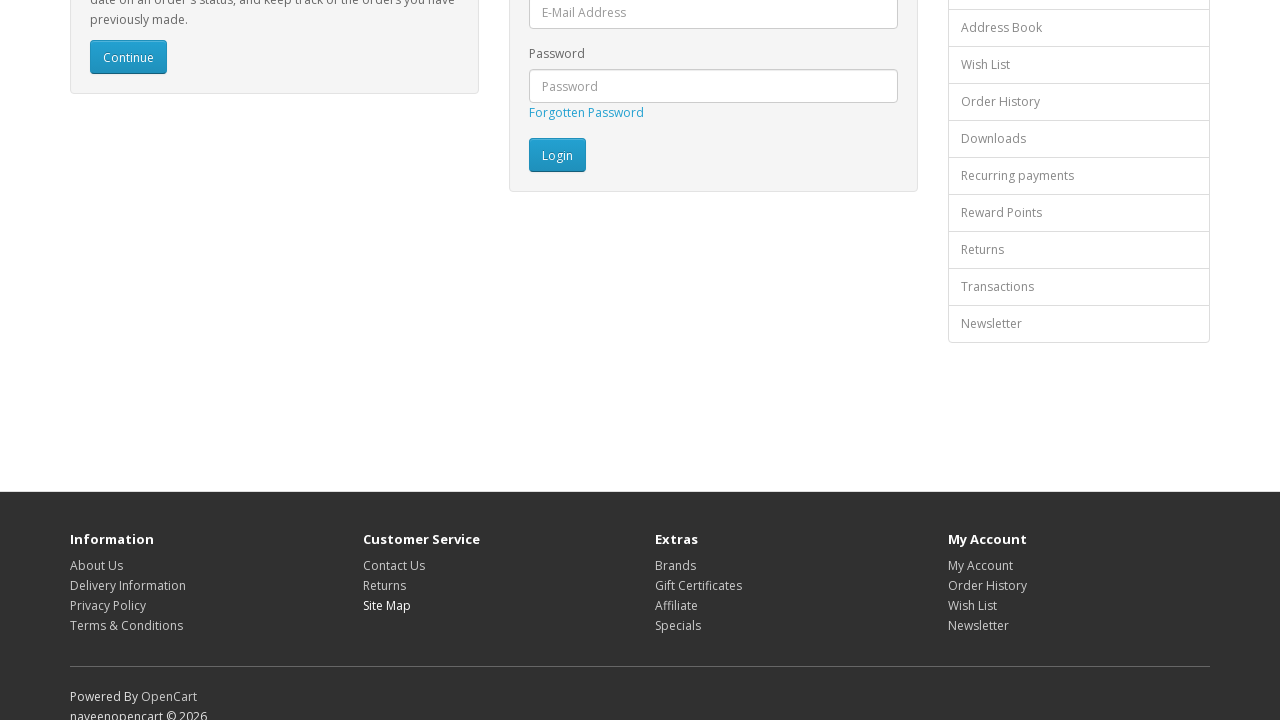

Verified footer links are present and ready for next iteration
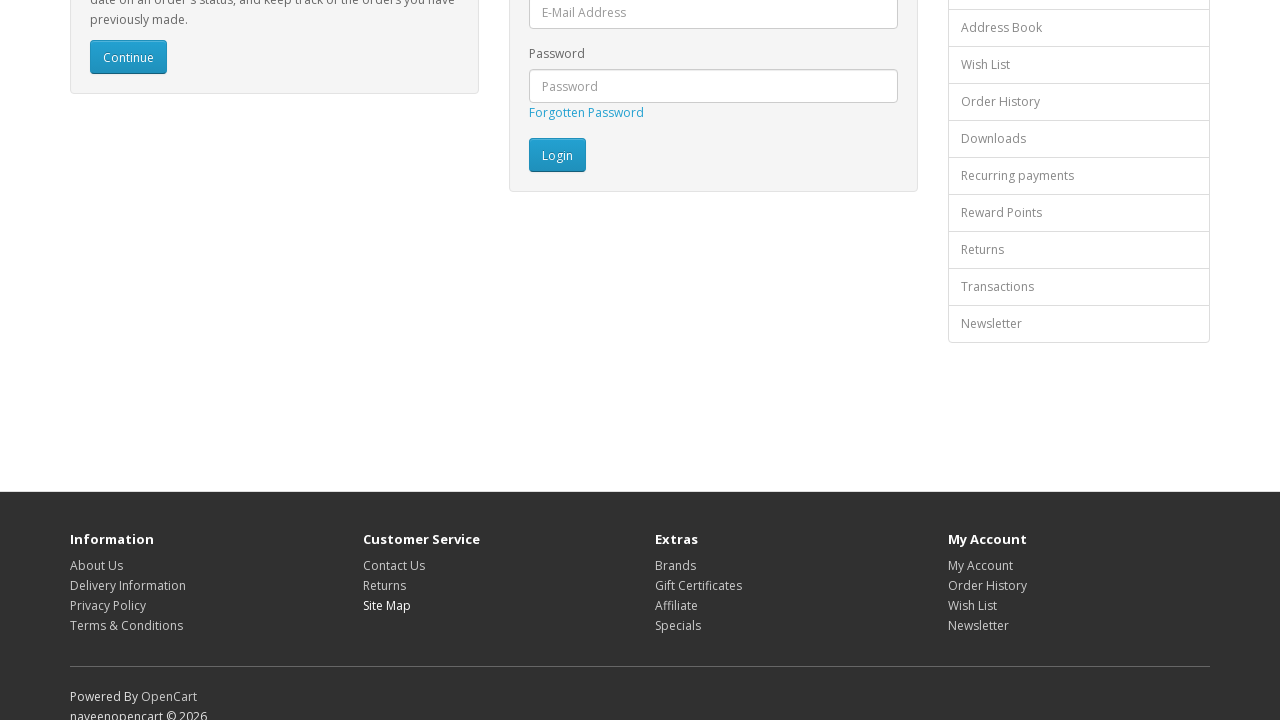

Re-fetched footer links to avoid stale element references (iteration 8)
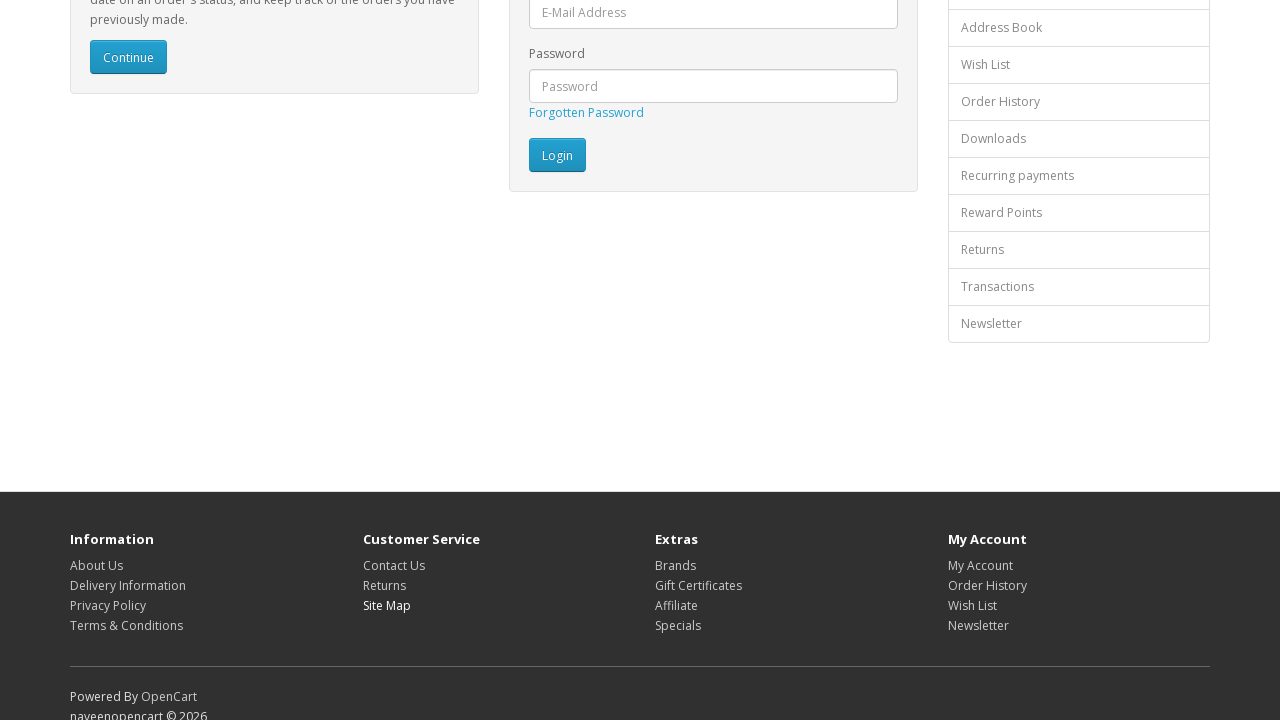

Clicked footer link at index 7 at (676, 565) on div.row ul.list-unstyled a >> nth=7
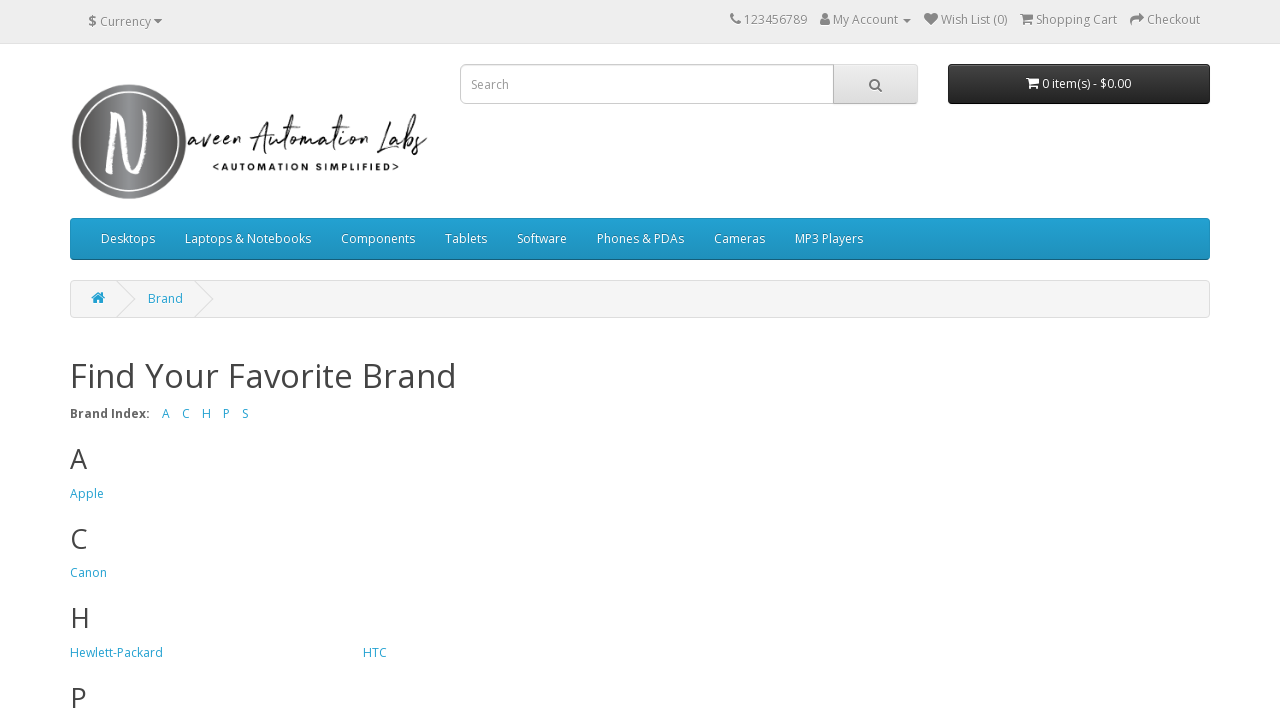

Waited for page to load after clicking footer link 8
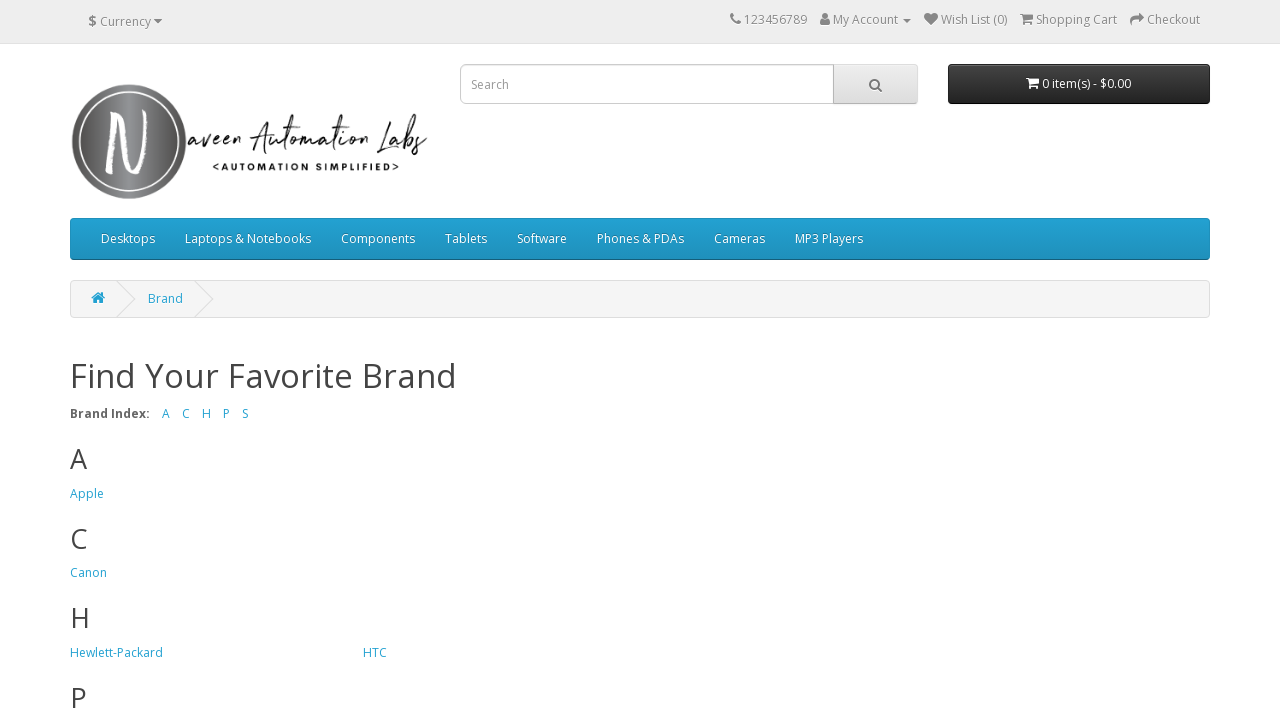

Navigated back from footer link 8
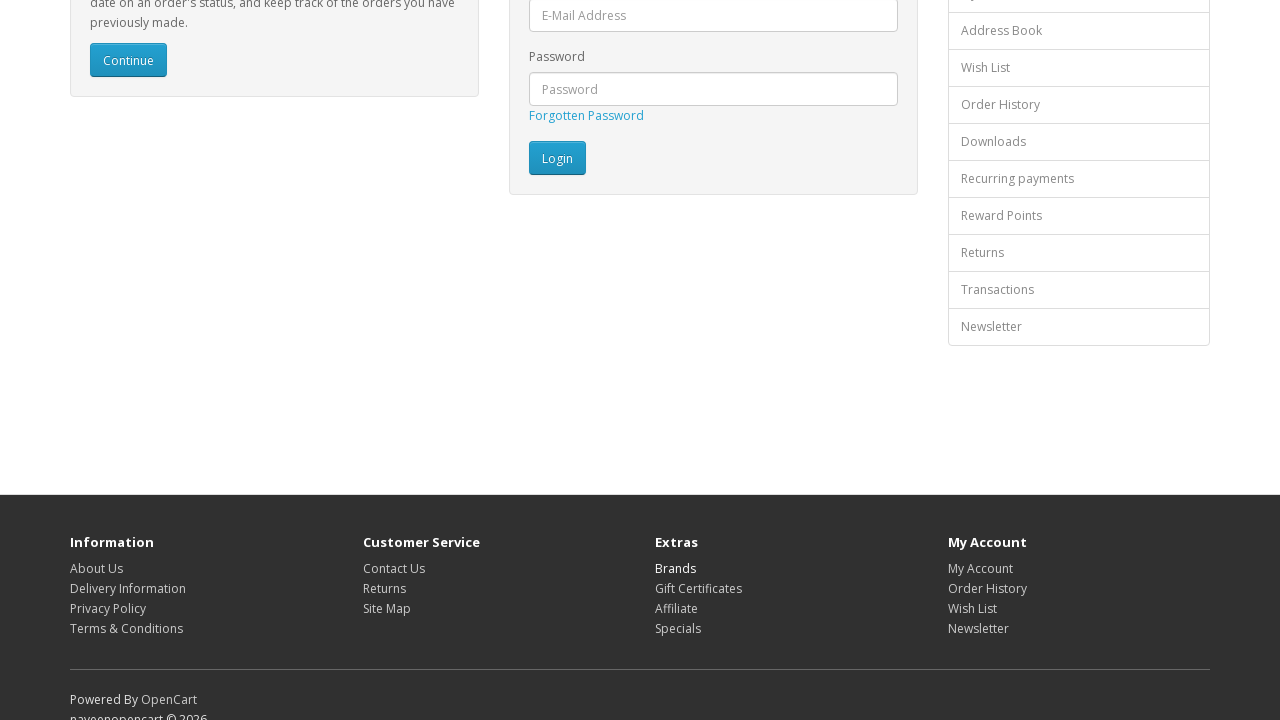

Waited for page to load after navigating back
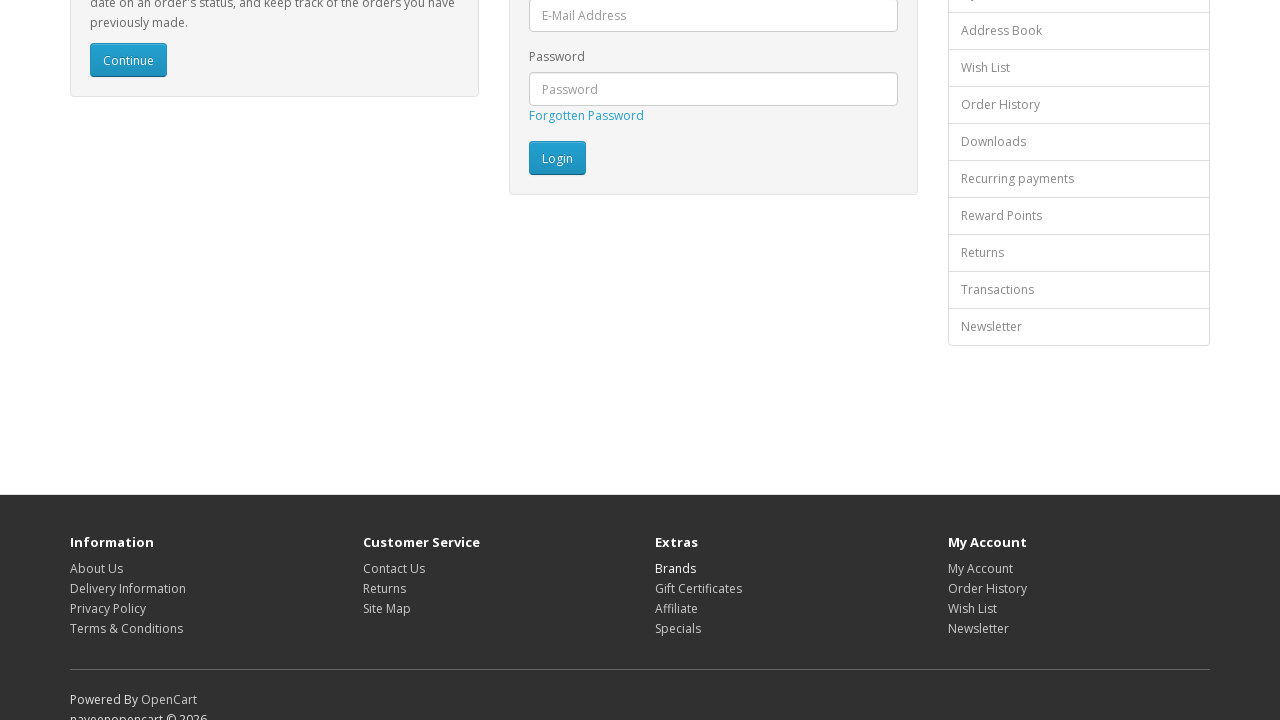

Verified footer links are present and ready for next iteration
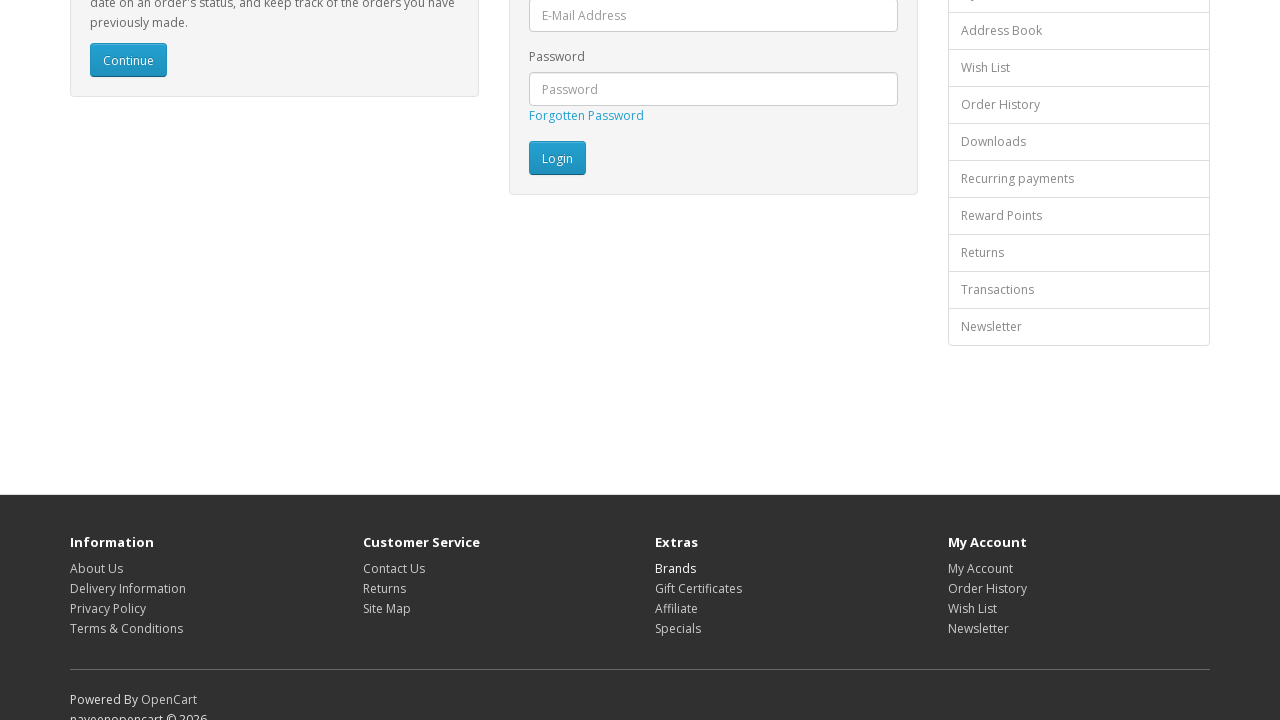

Re-fetched footer links to avoid stale element references (iteration 9)
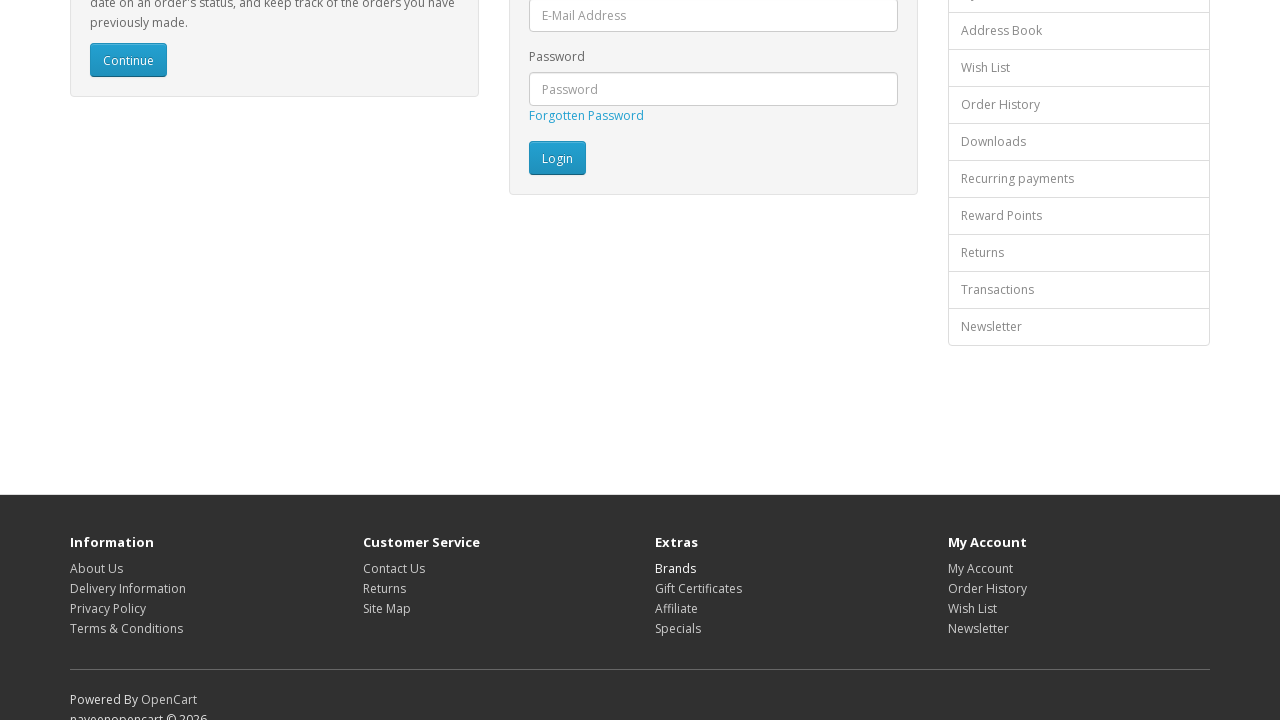

Clicked footer link at index 8 at (698, 588) on div.row ul.list-unstyled a >> nth=8
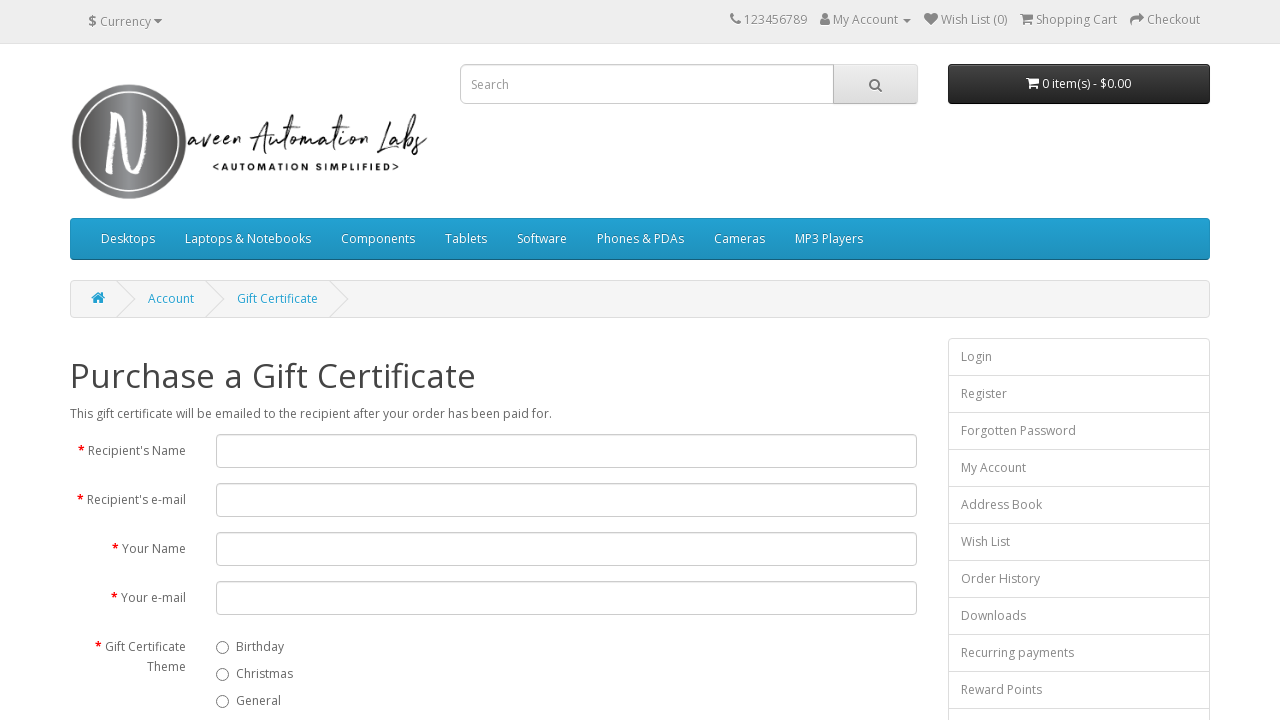

Waited for page to load after clicking footer link 9
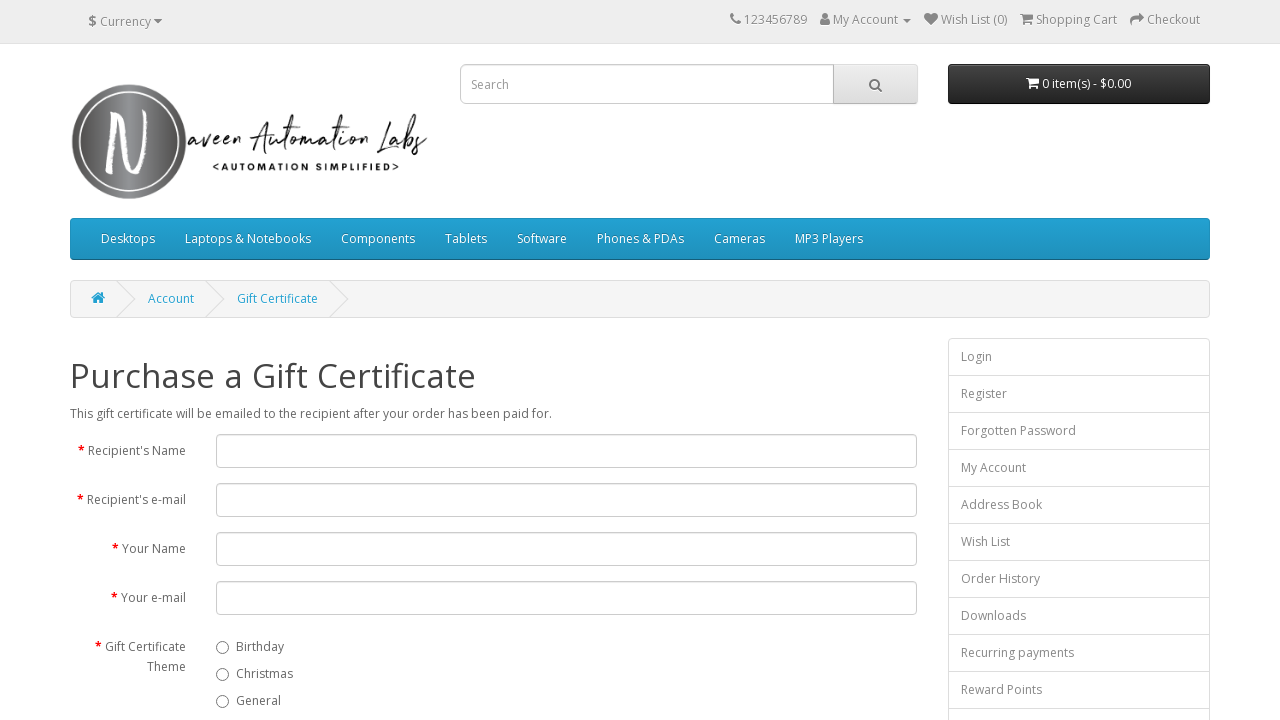

Navigated back from footer link 9
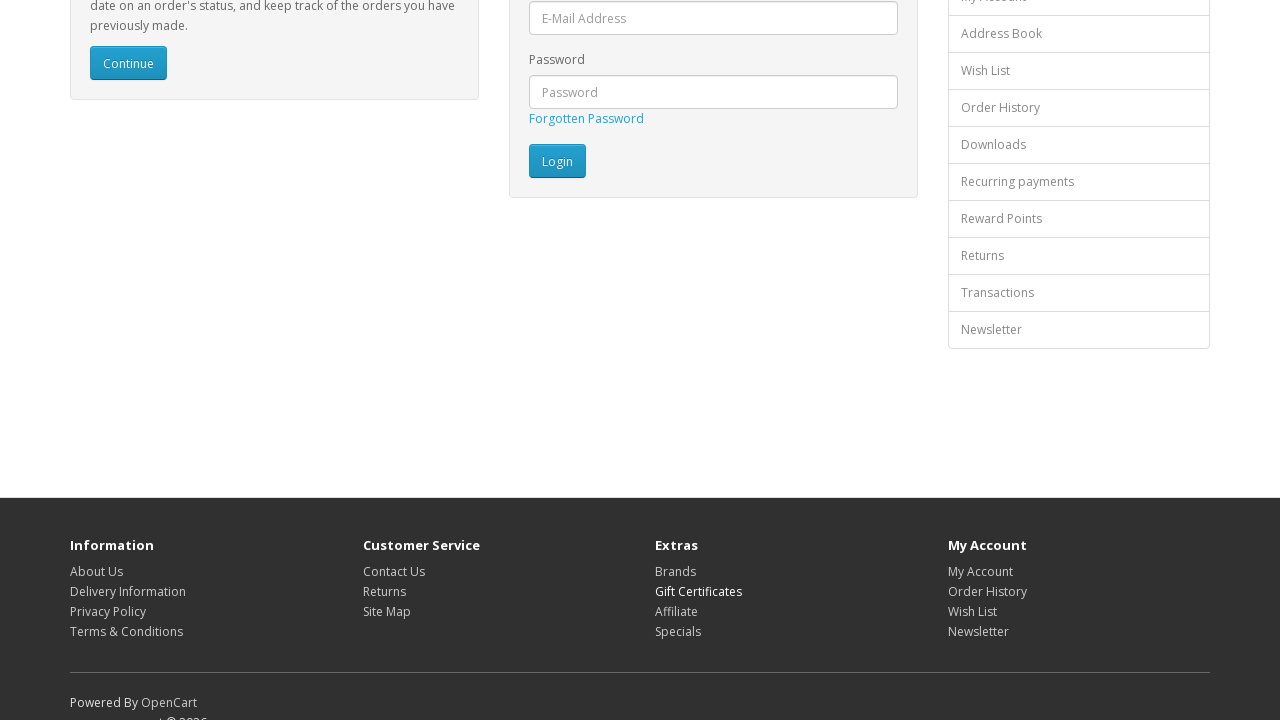

Waited for page to load after navigating back
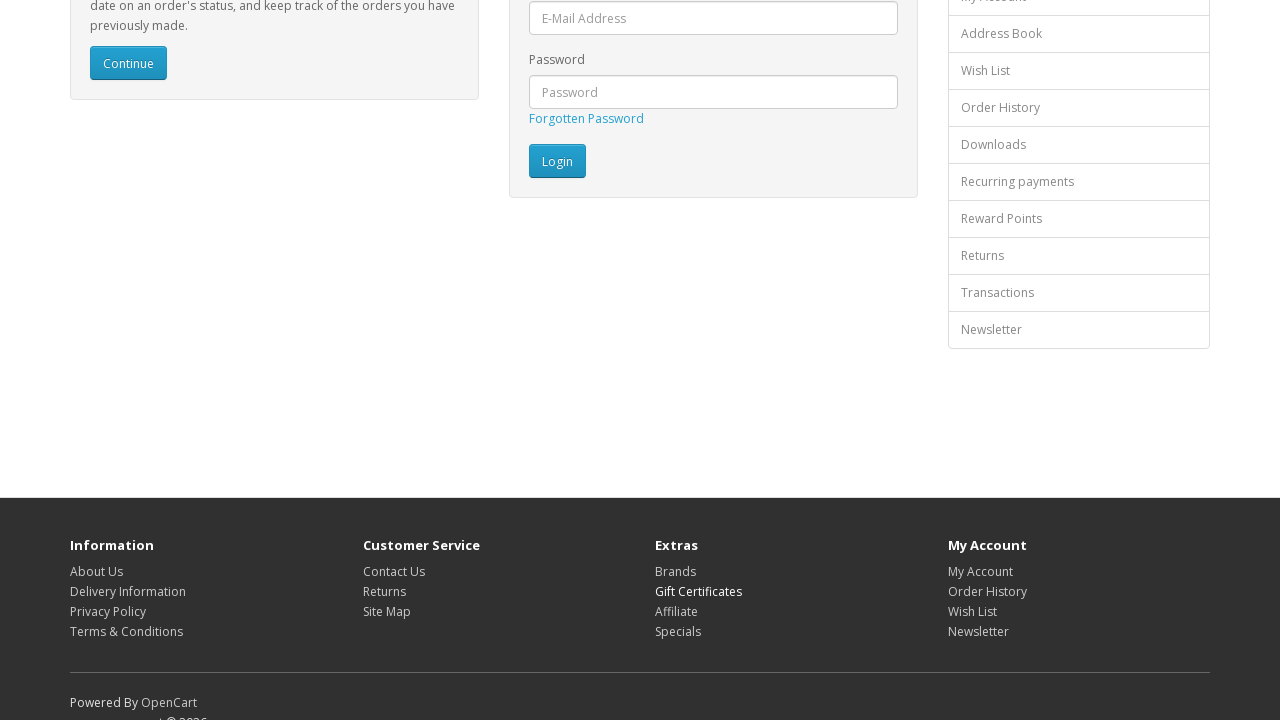

Verified footer links are present and ready for next iteration
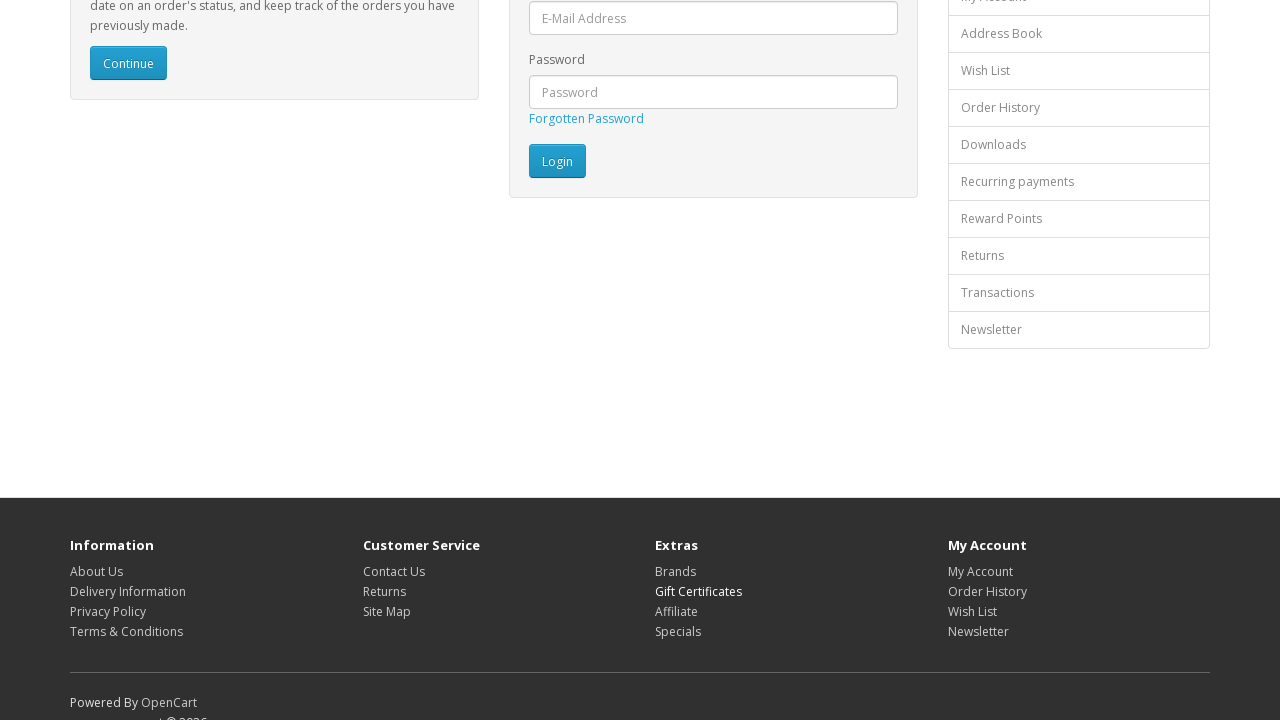

Re-fetched footer links to avoid stale element references (iteration 10)
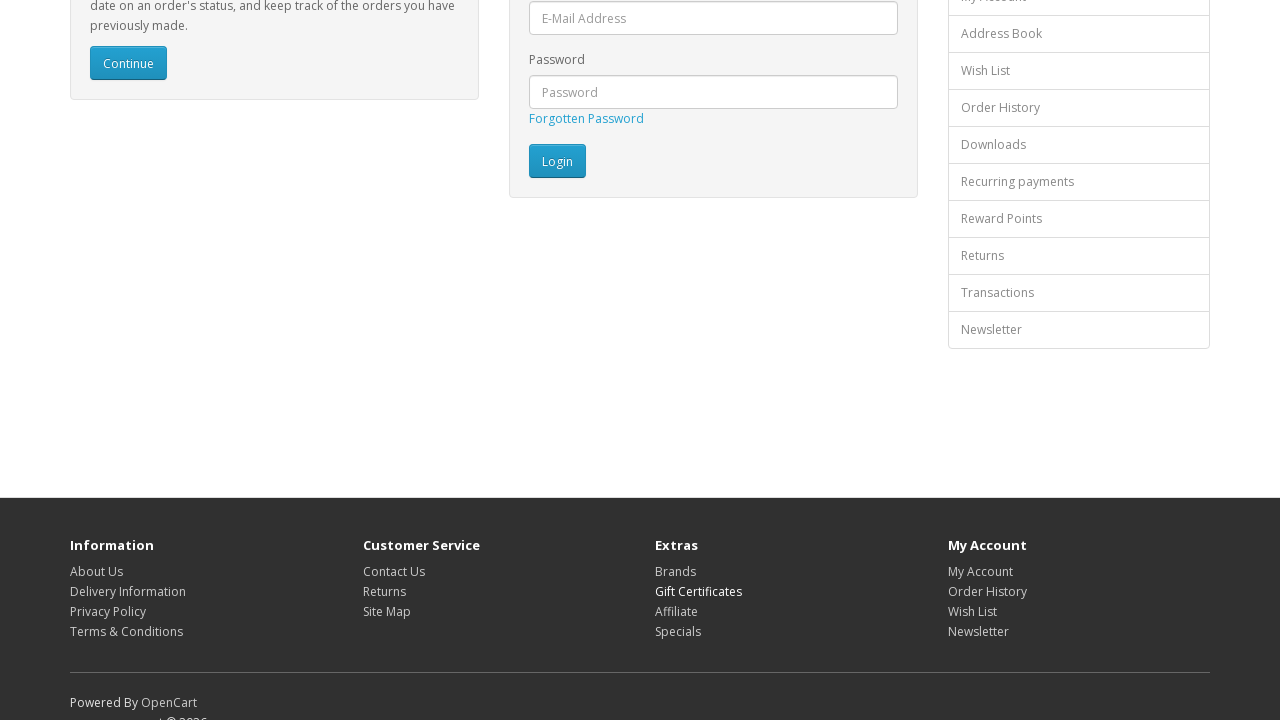

Clicked footer link at index 9 at (676, 611) on div.row ul.list-unstyled a >> nth=9
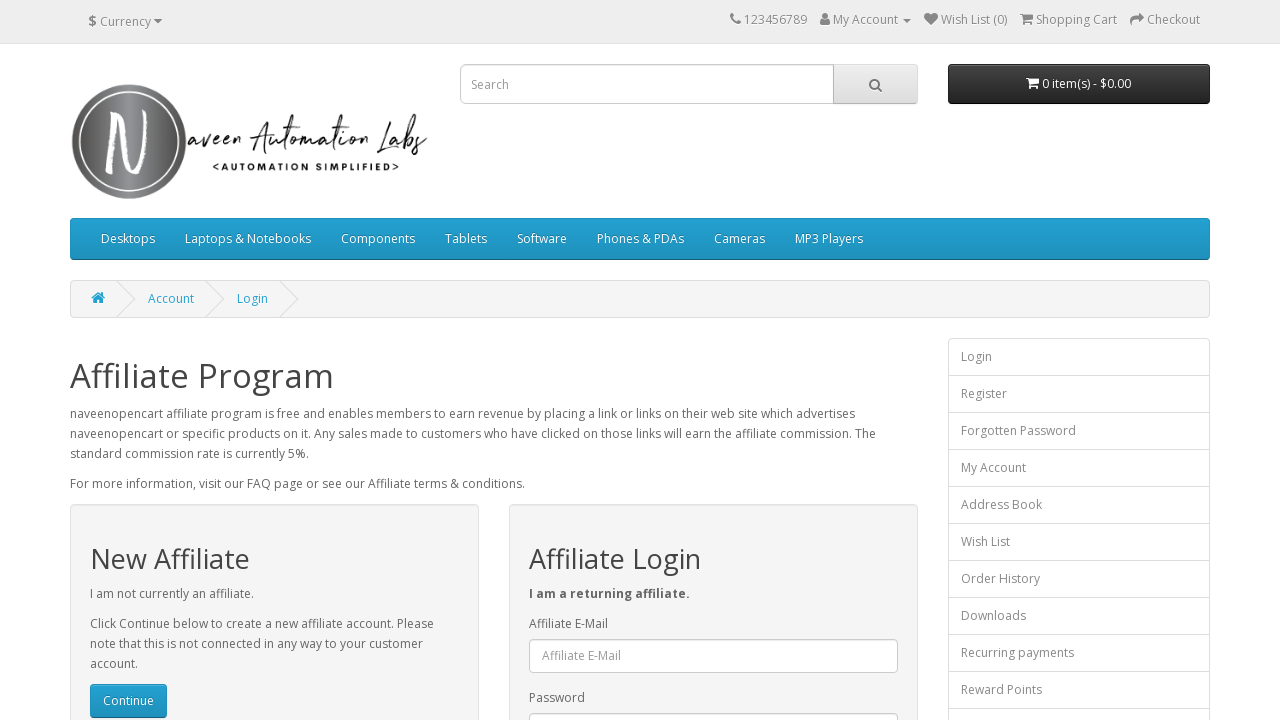

Waited for page to load after clicking footer link 10
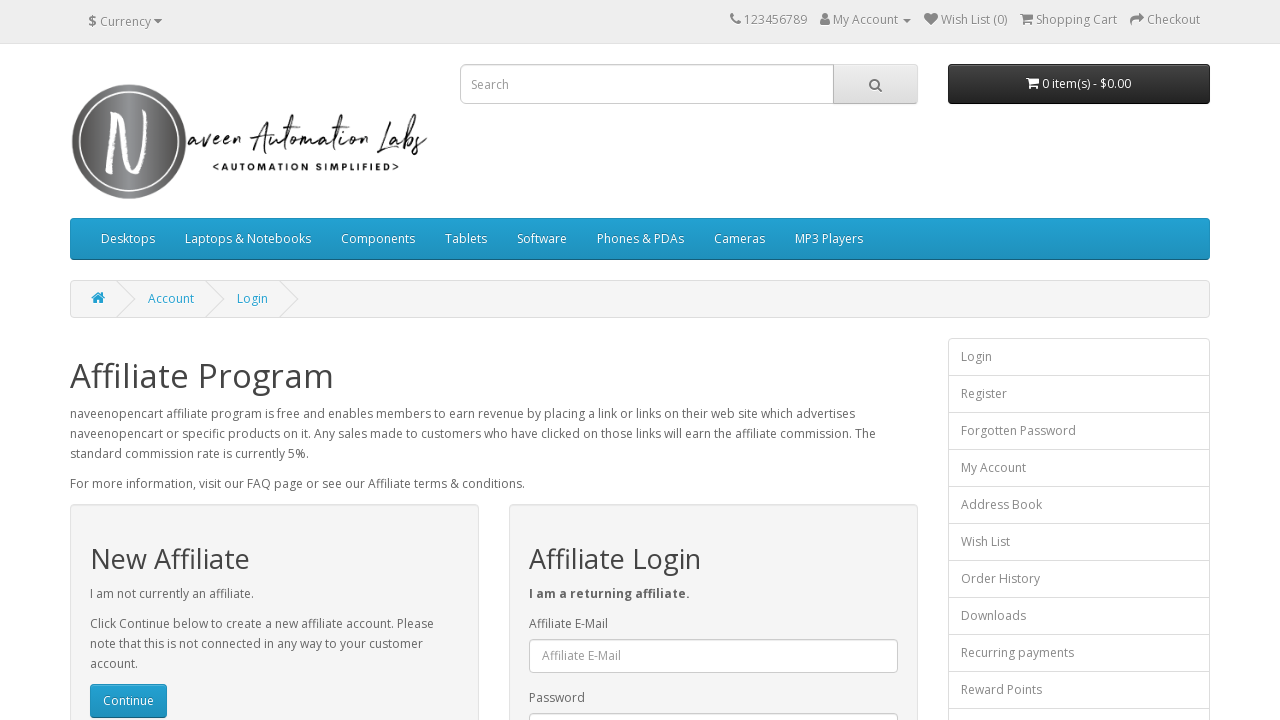

Navigated back from footer link 10
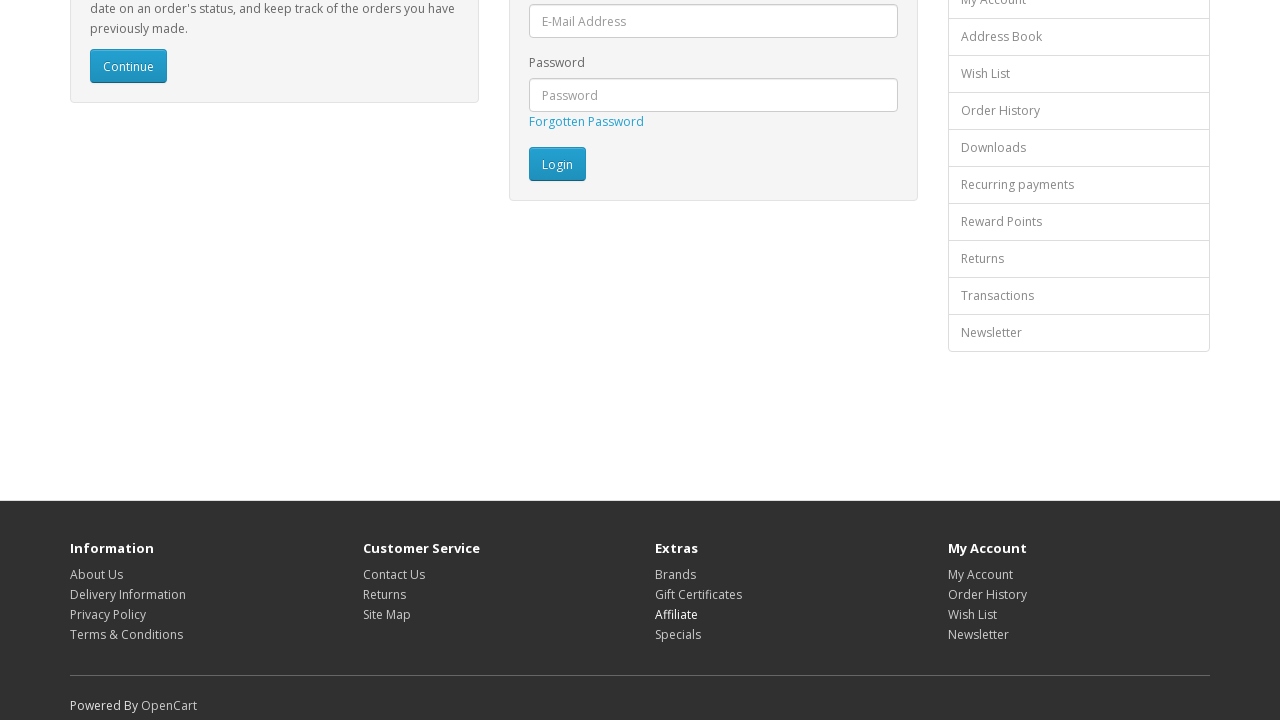

Waited for page to load after navigating back
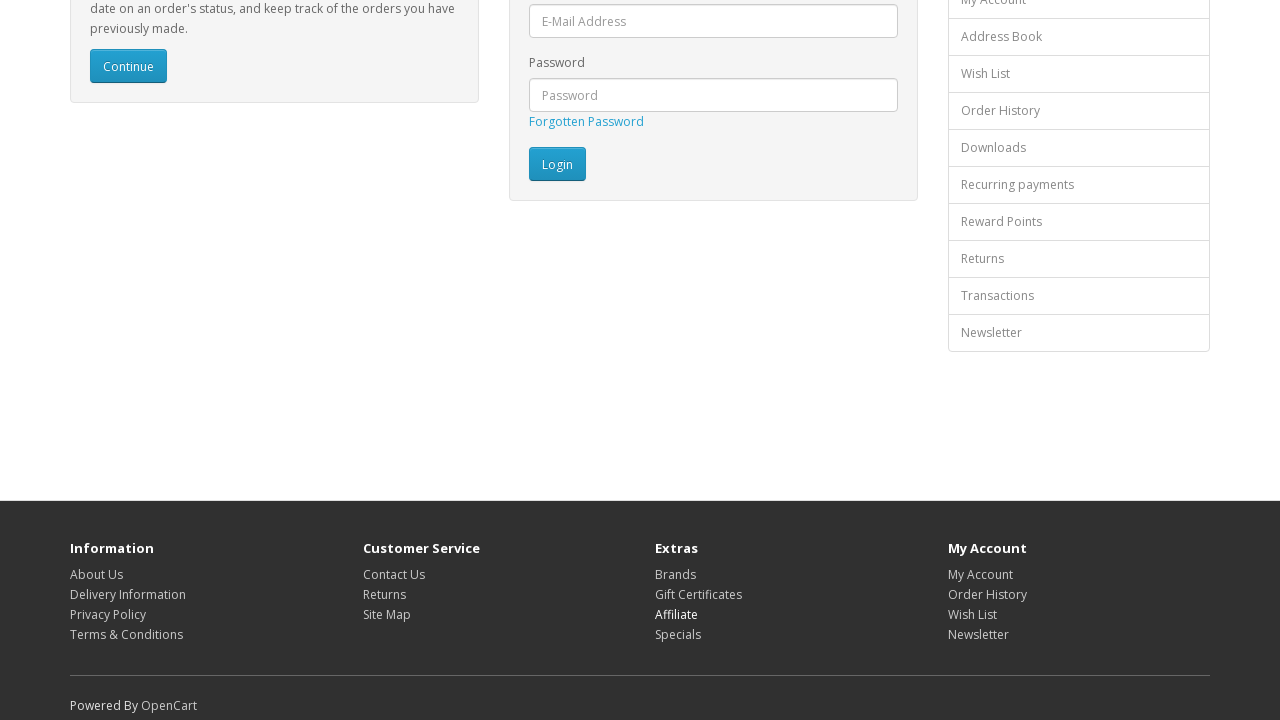

Verified footer links are present and ready for next iteration
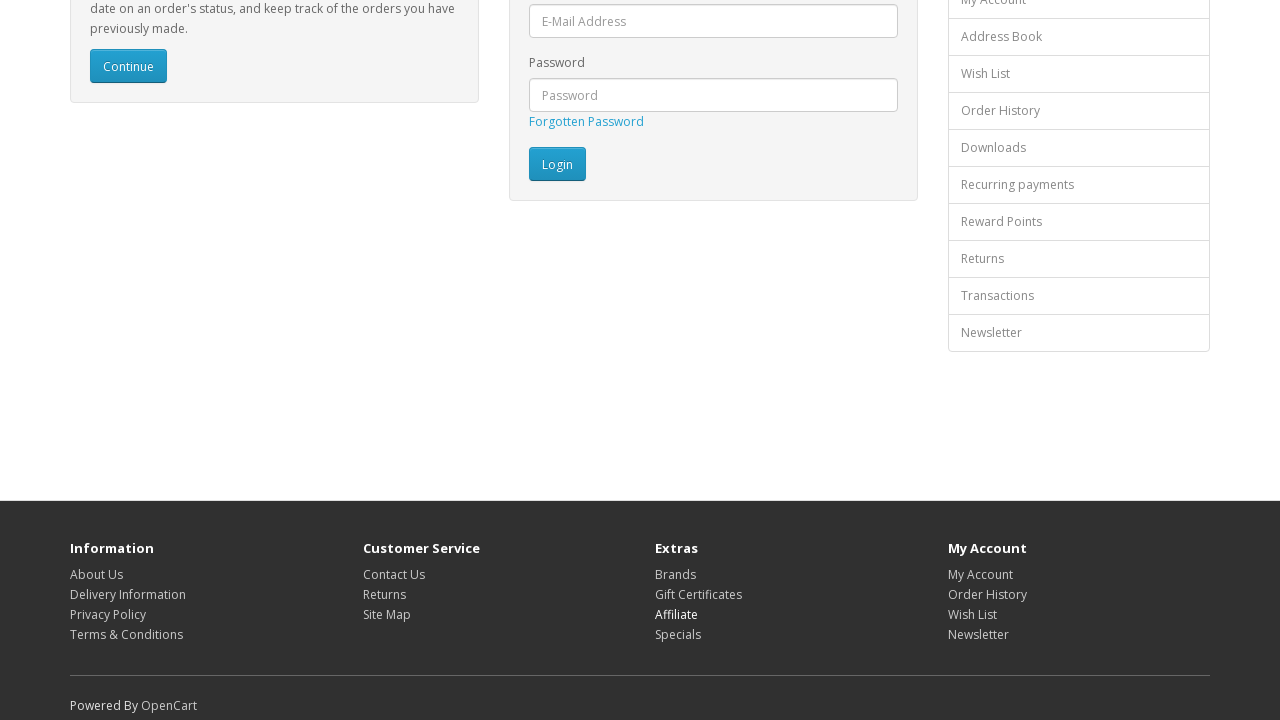

Re-fetched footer links to avoid stale element references (iteration 11)
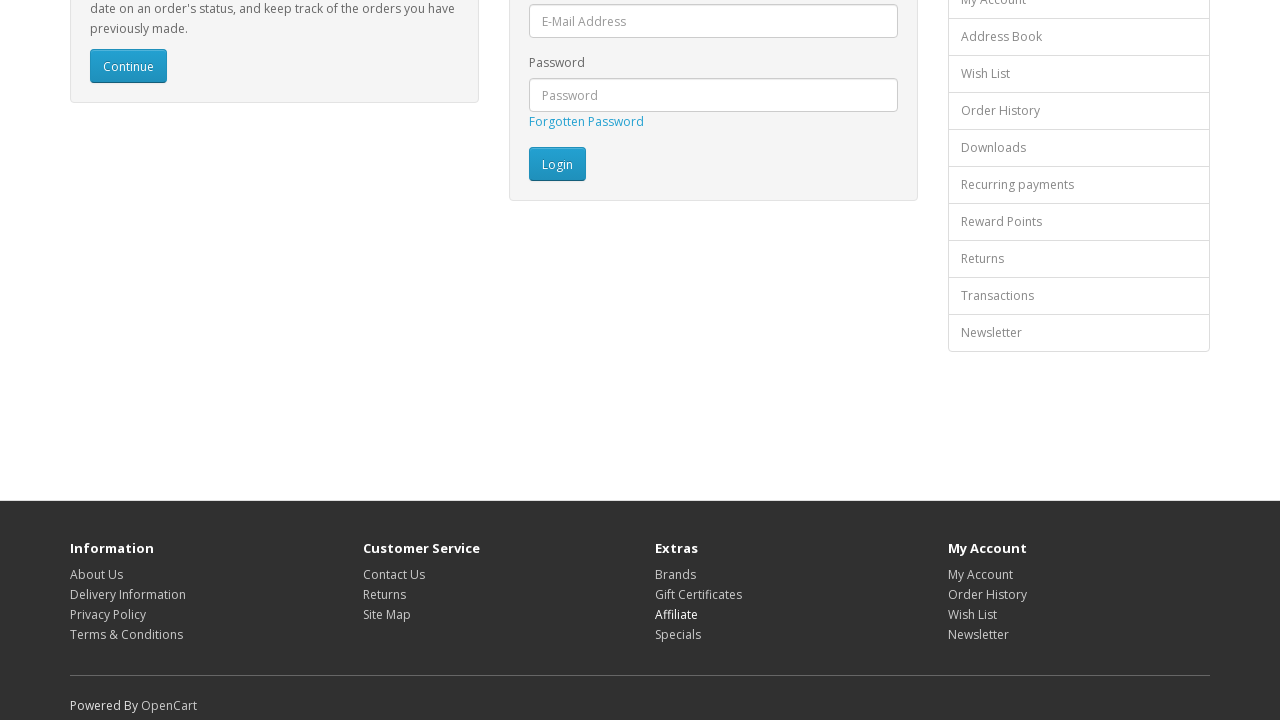

Clicked footer link at index 10 at (678, 634) on div.row ul.list-unstyled a >> nth=10
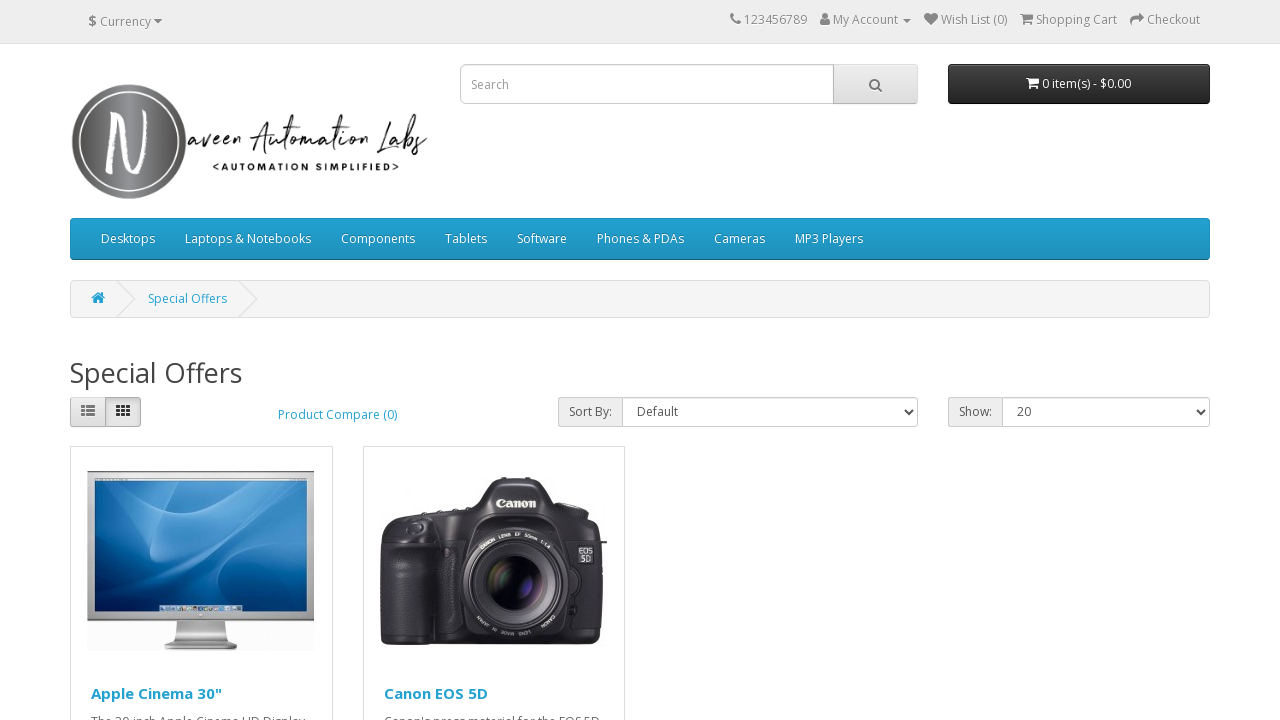

Waited for page to load after clicking footer link 11
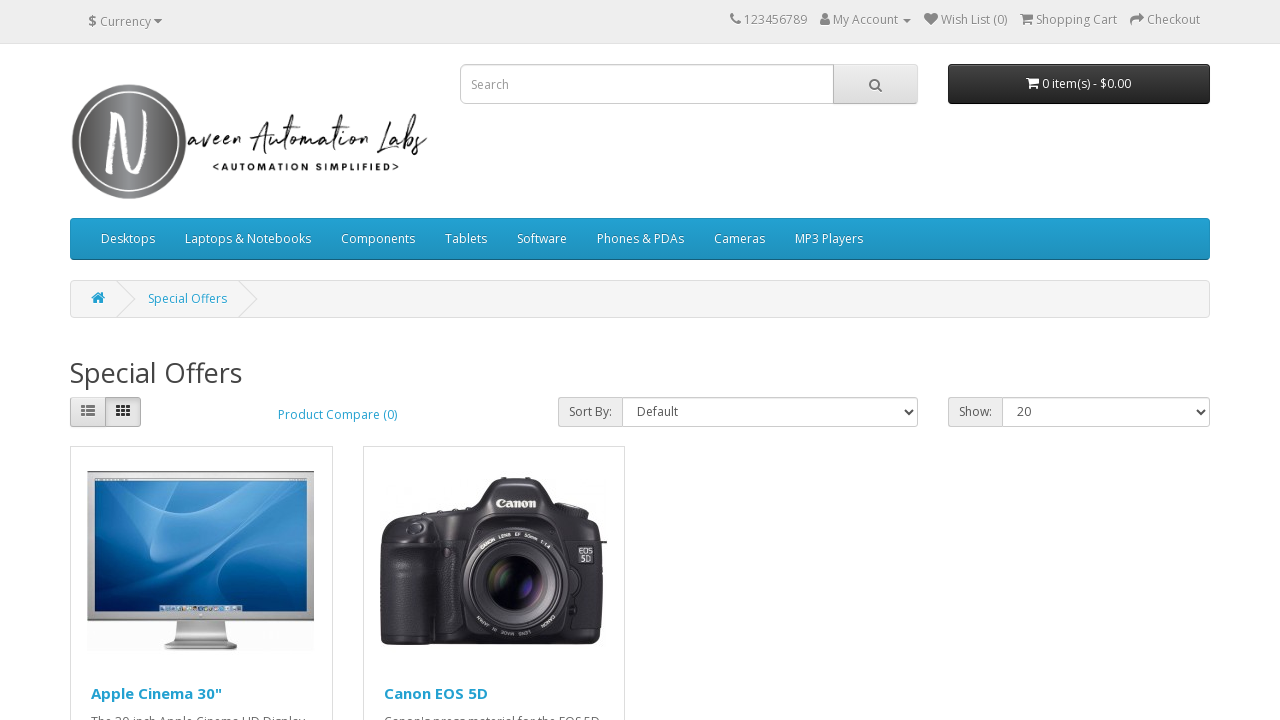

Navigated back from footer link 11
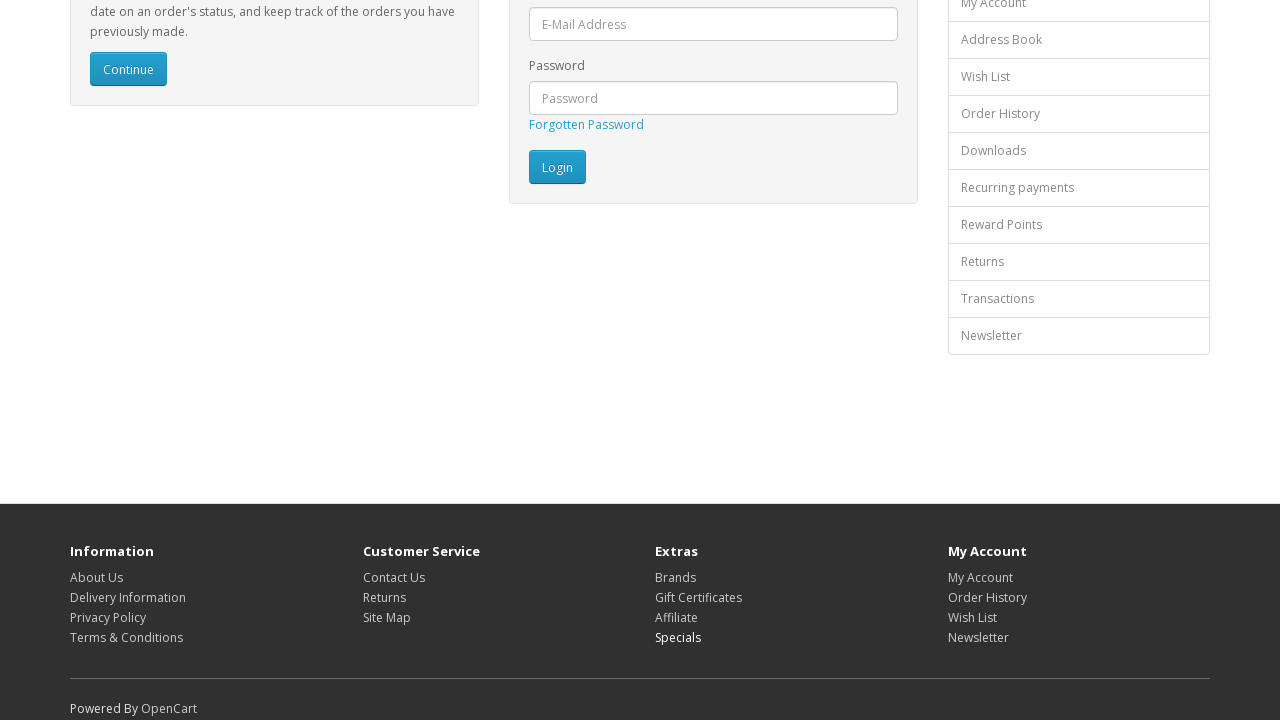

Waited for page to load after navigating back
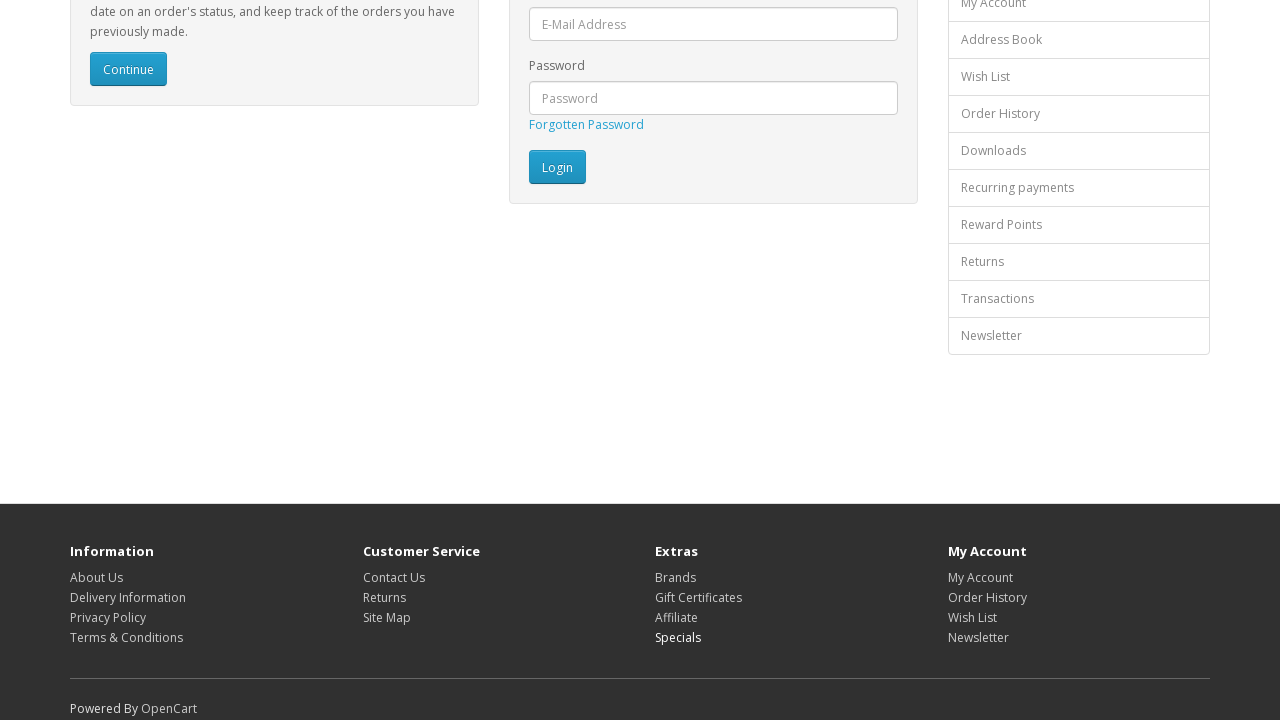

Verified footer links are present and ready for next iteration
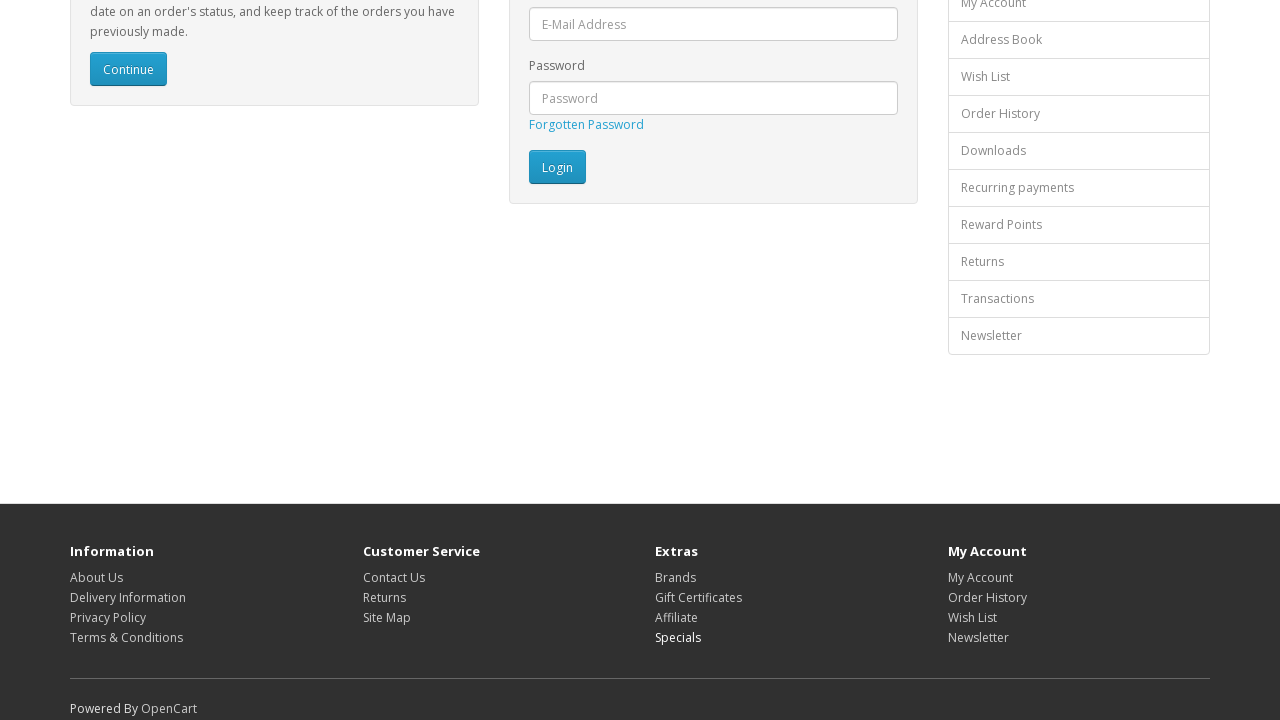

Re-fetched footer links to avoid stale element references (iteration 12)
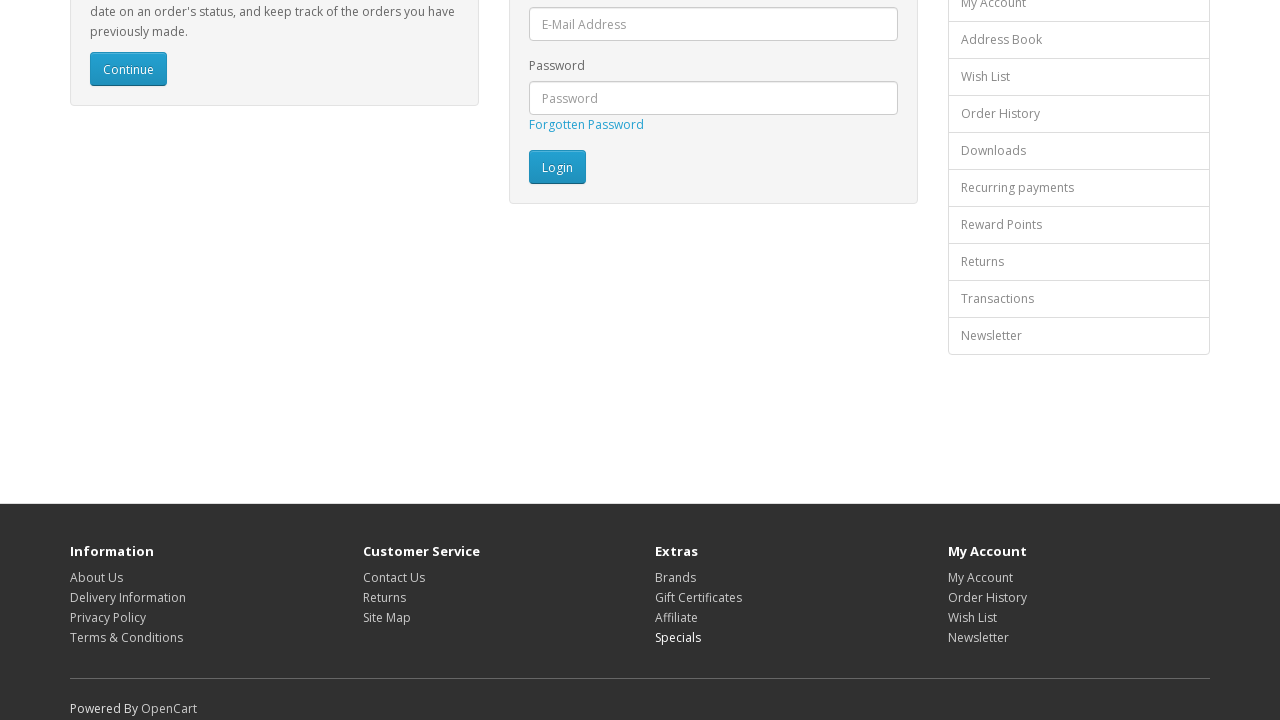

Clicked footer link at index 11 at (980, 577) on div.row ul.list-unstyled a >> nth=11
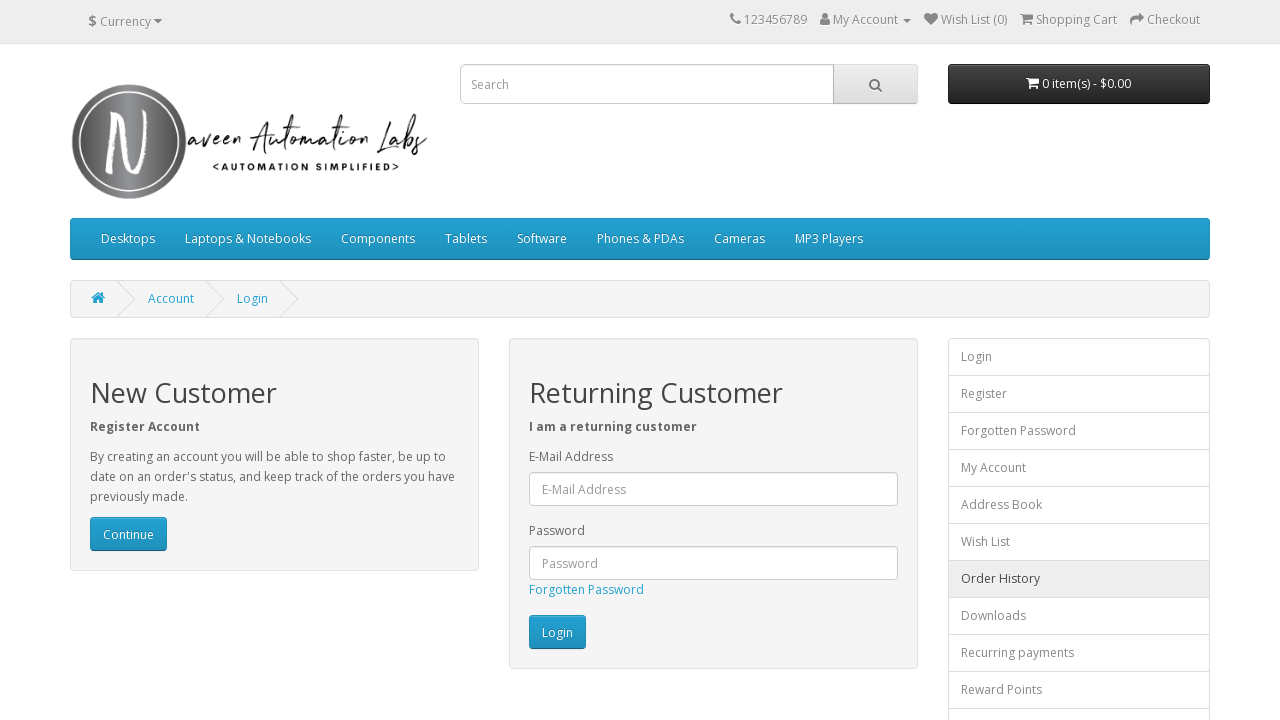

Waited for page to load after clicking footer link 12
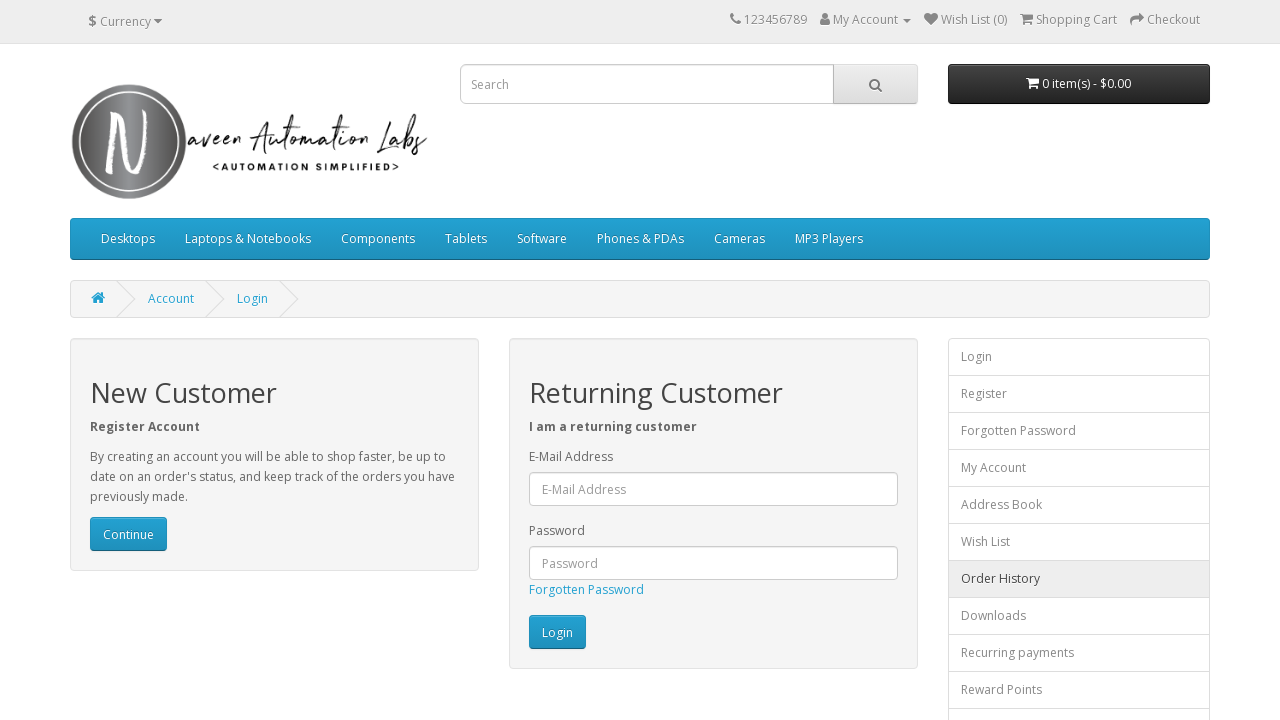

Navigated back from footer link 12
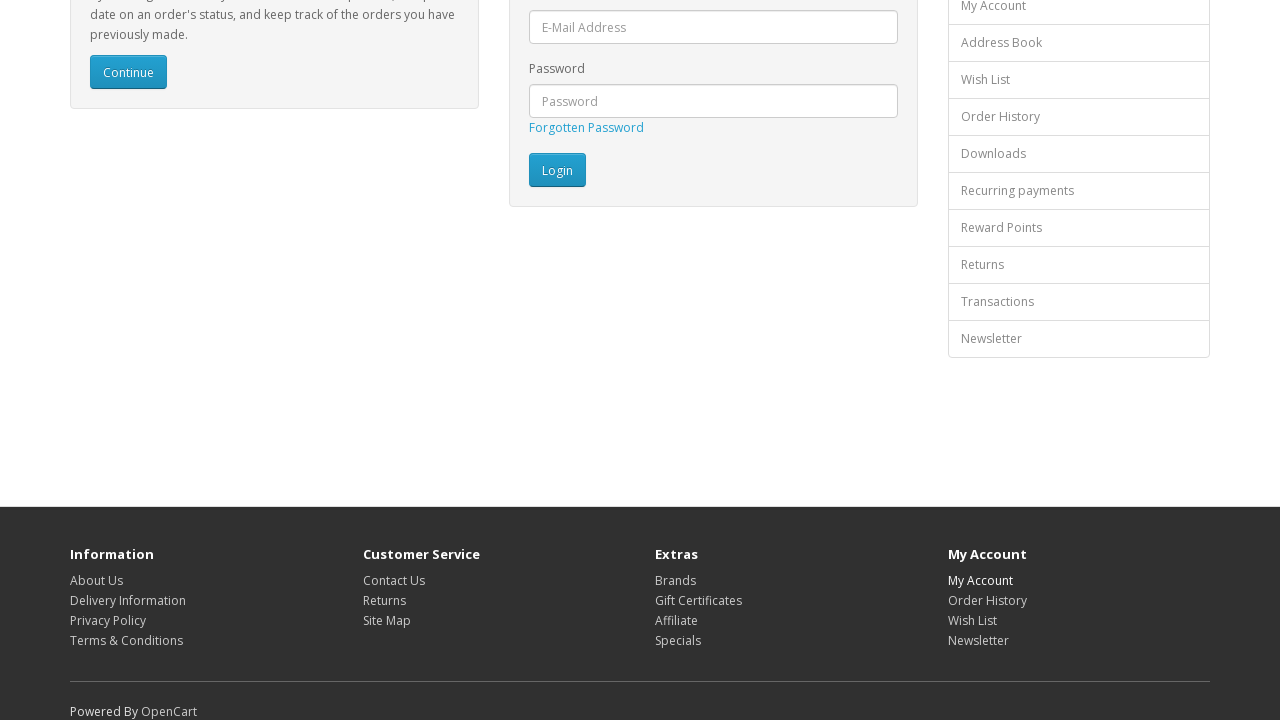

Waited for page to load after navigating back
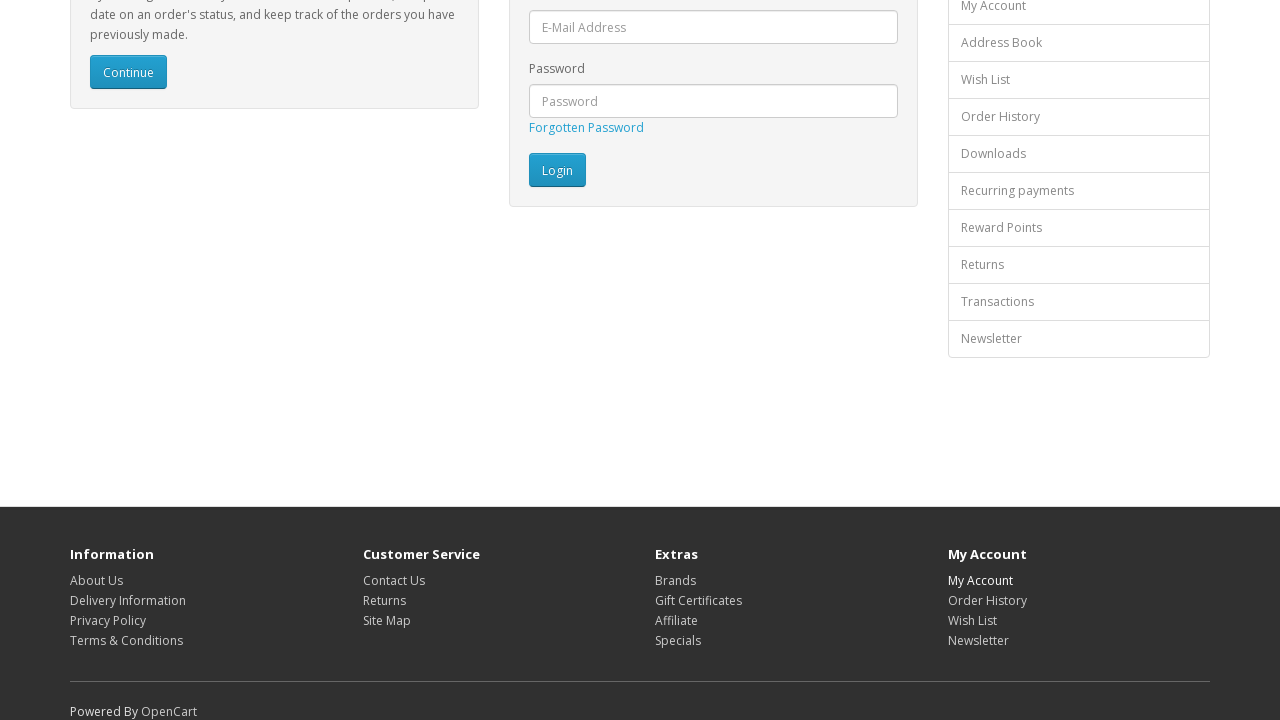

Verified footer links are present and ready for next iteration
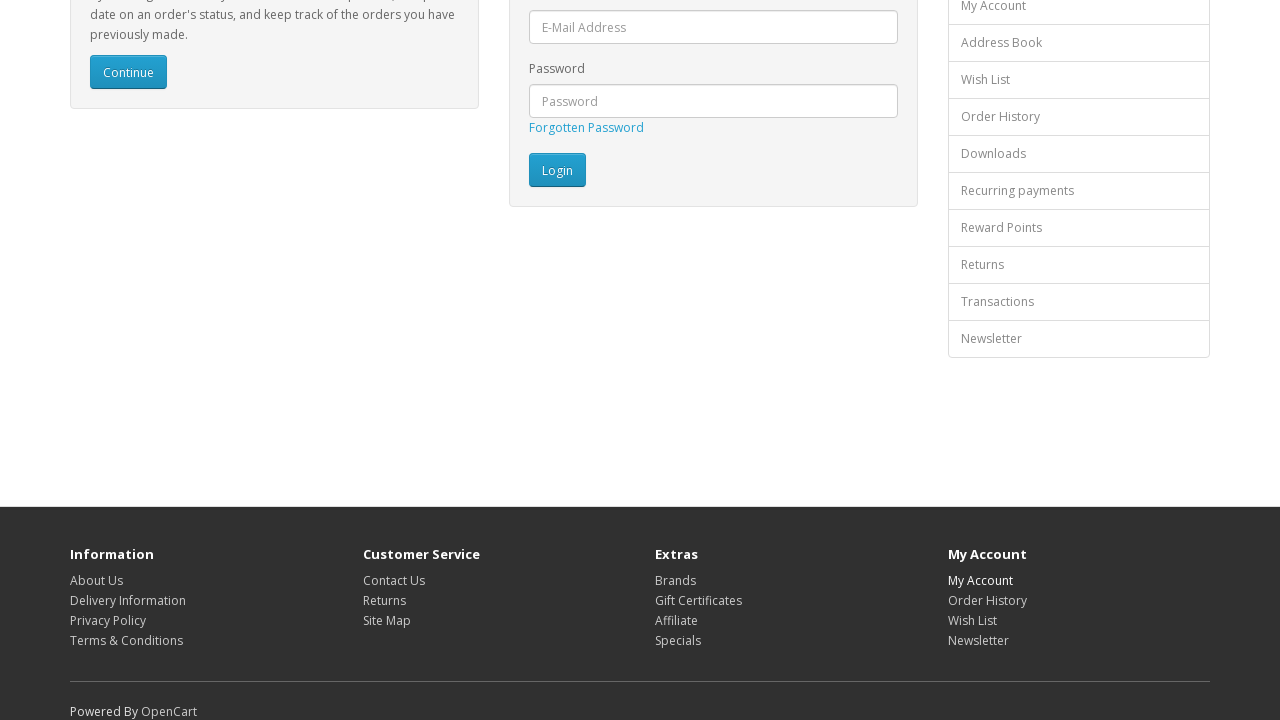

Re-fetched footer links to avoid stale element references (iteration 13)
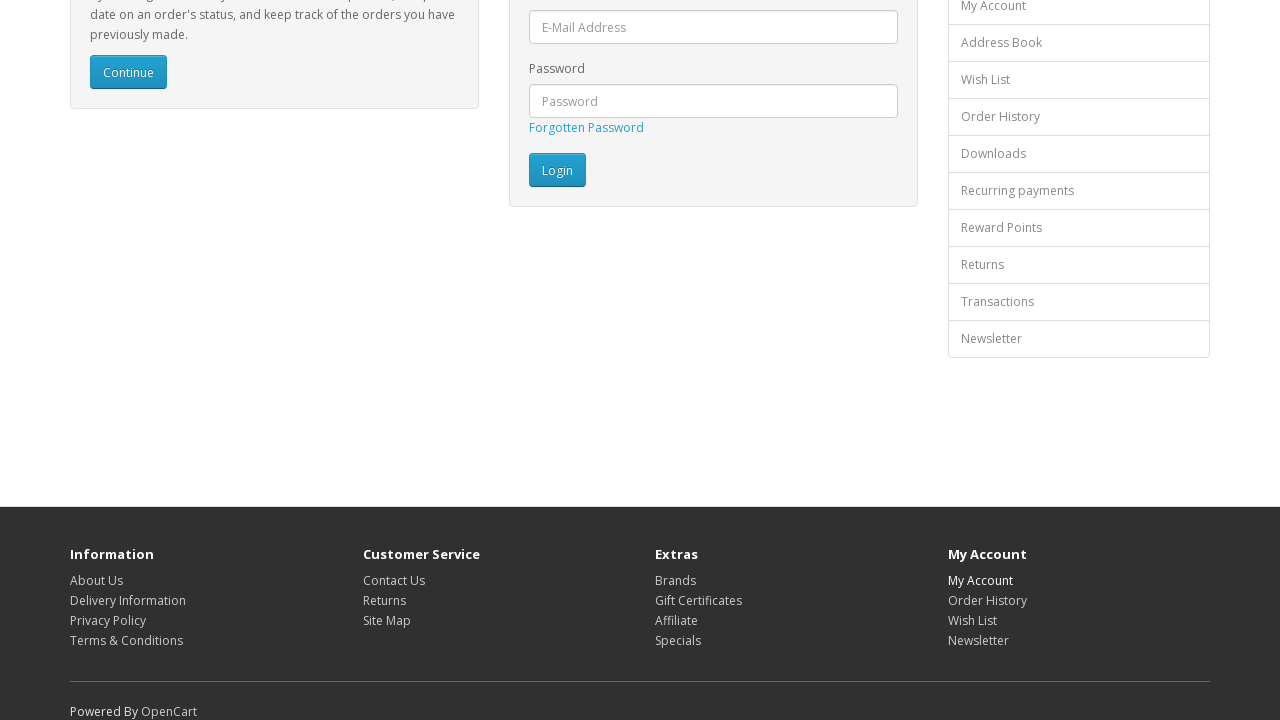

Clicked footer link at index 12 at (987, 600) on div.row ul.list-unstyled a >> nth=12
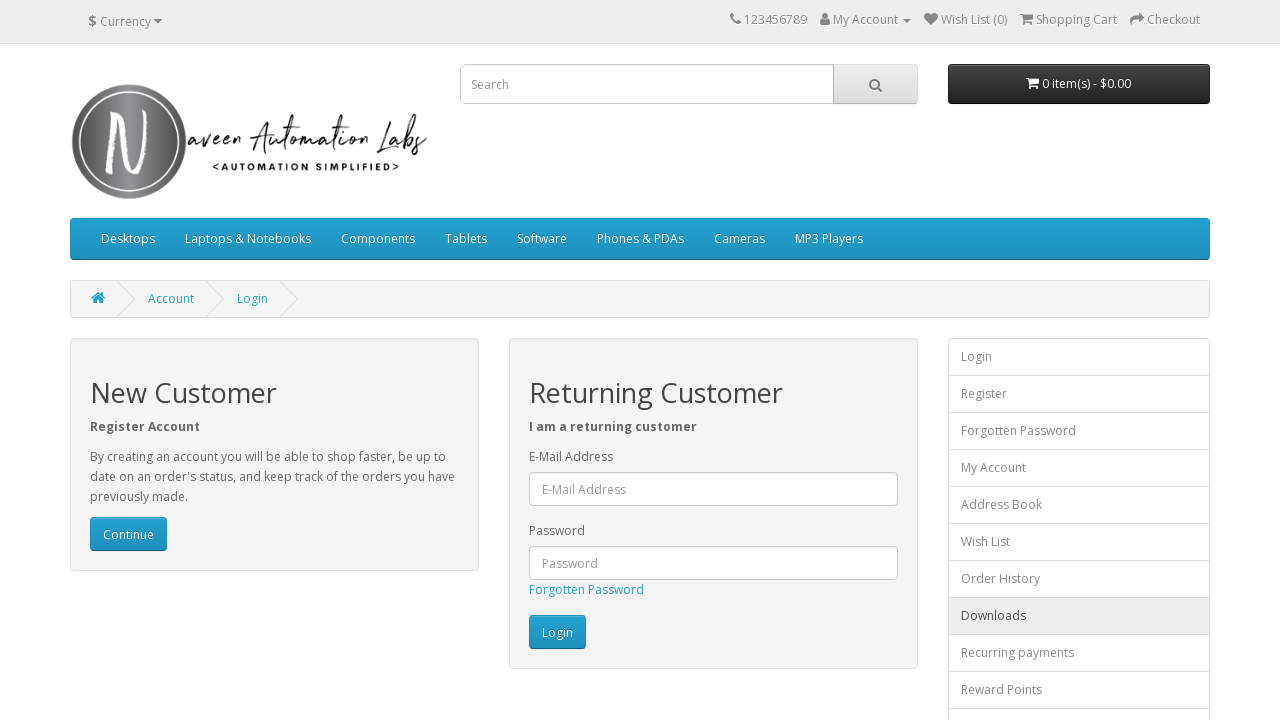

Waited for page to load after clicking footer link 13
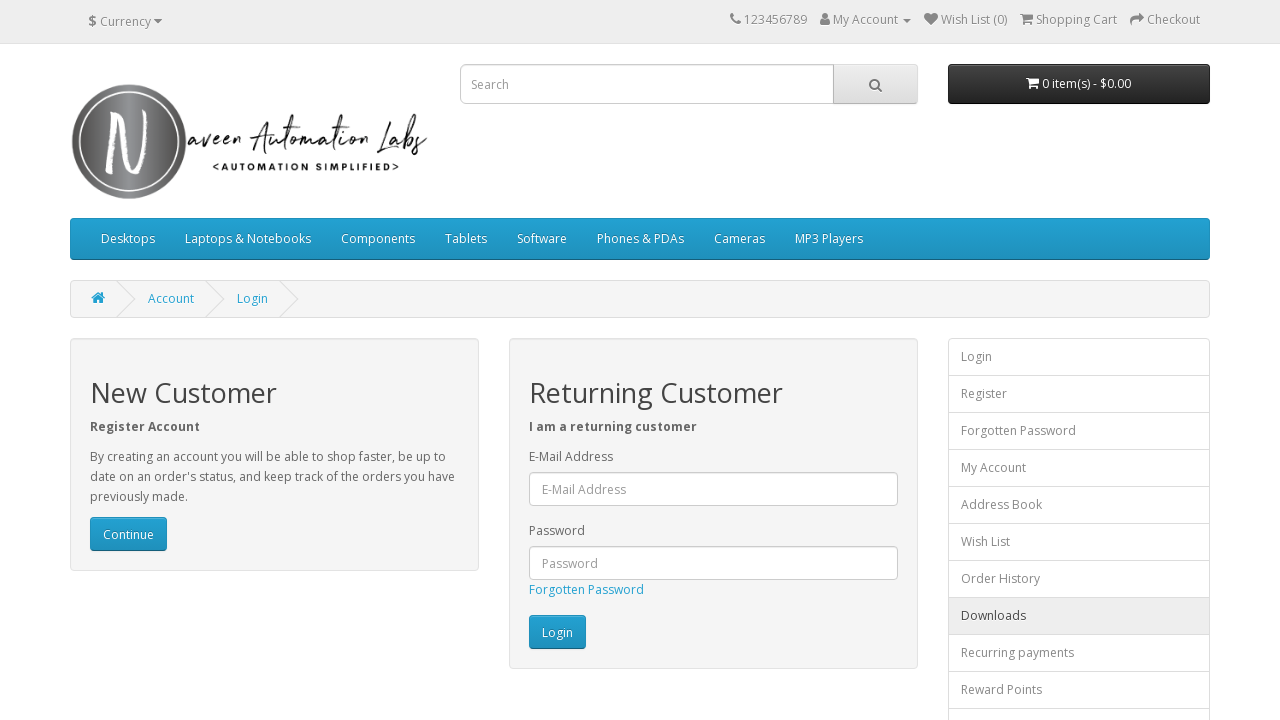

Navigated back from footer link 13
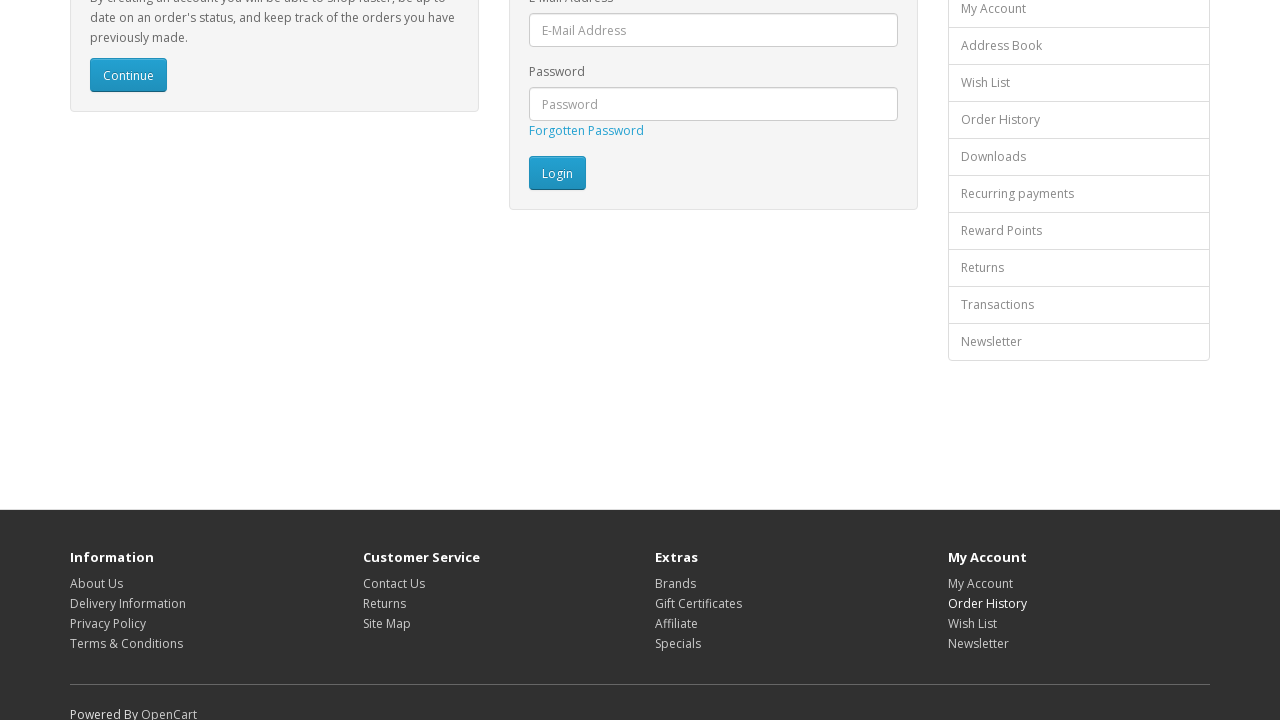

Waited for page to load after navigating back
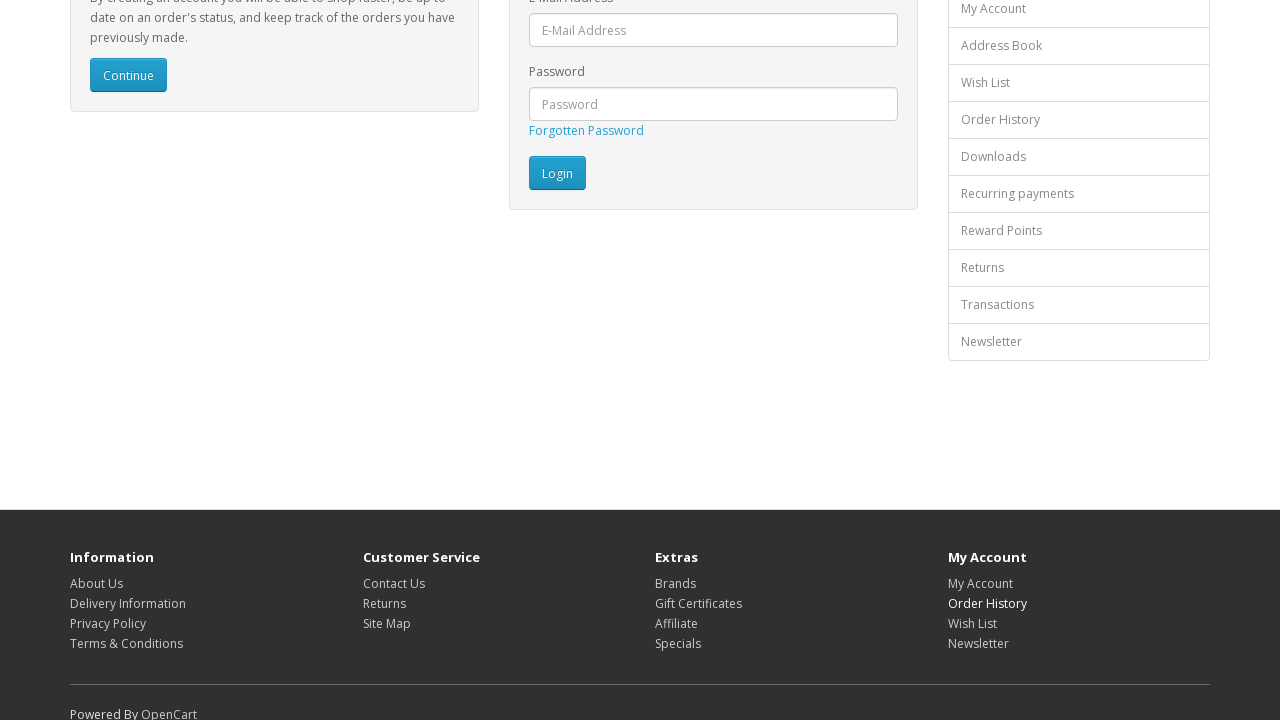

Verified footer links are present and ready for next iteration
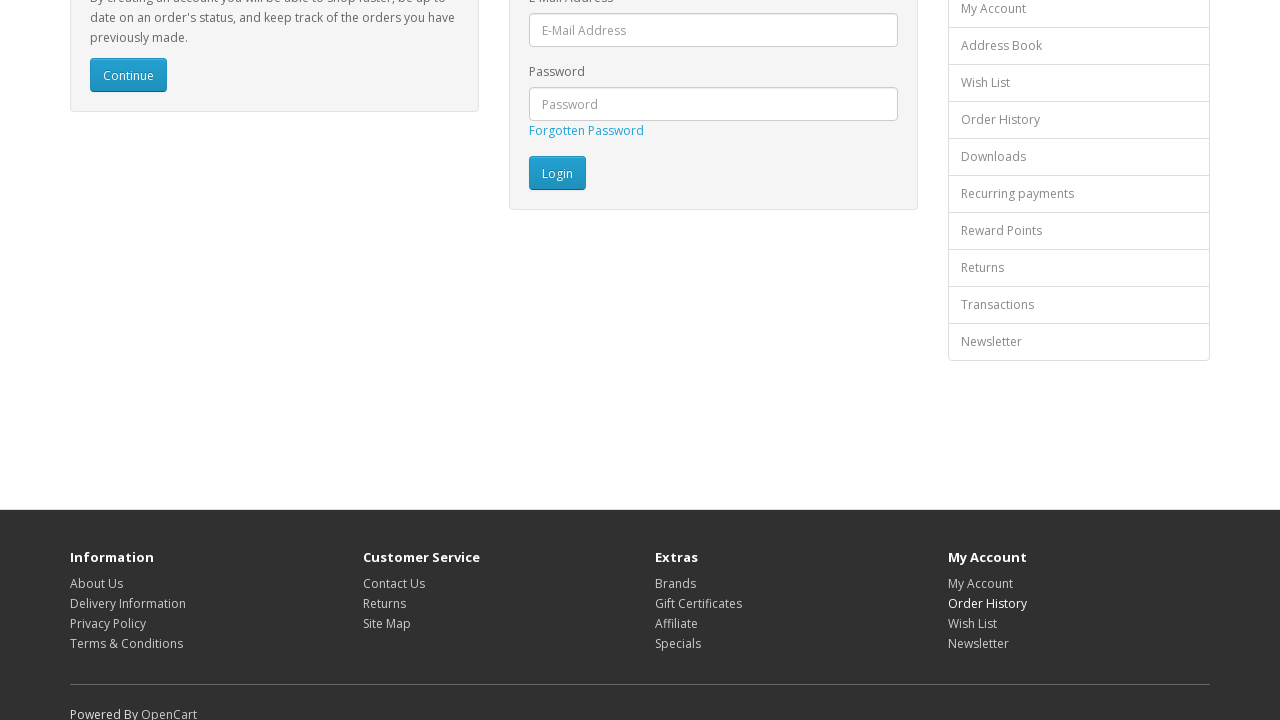

Re-fetched footer links to avoid stale element references (iteration 14)
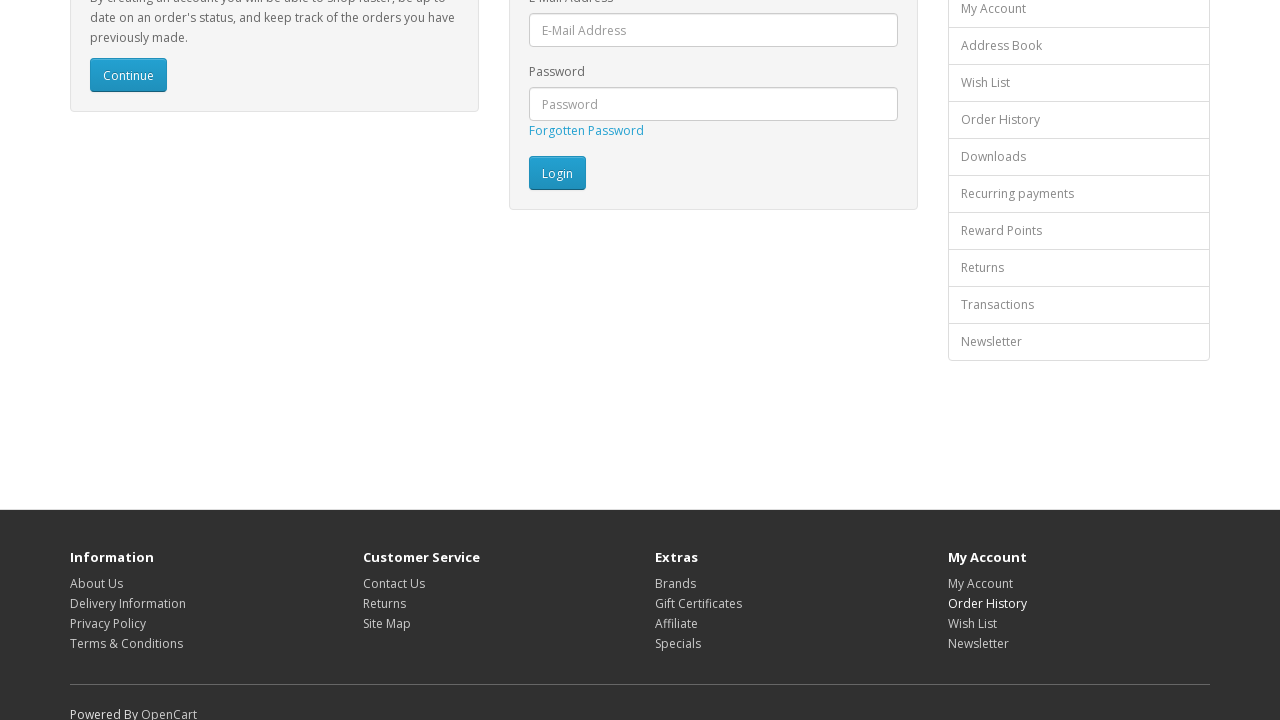

Clicked footer link at index 13 at (972, 623) on div.row ul.list-unstyled a >> nth=13
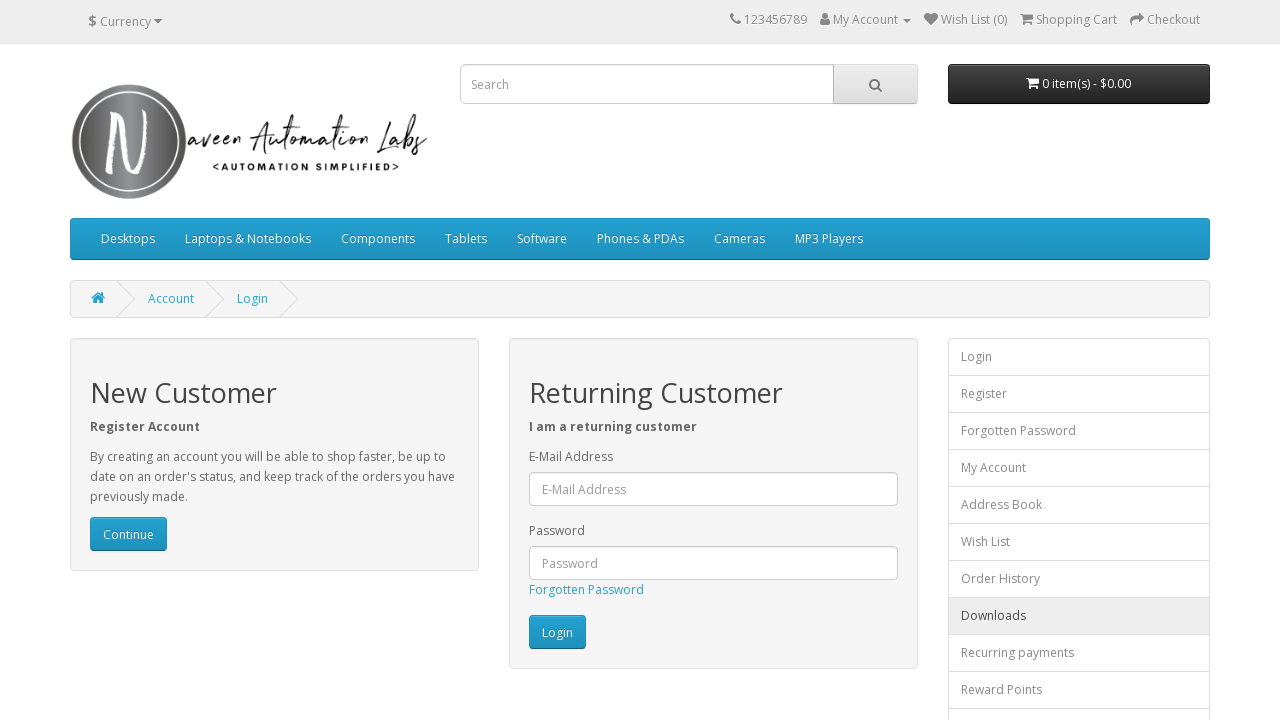

Waited for page to load after clicking footer link 14
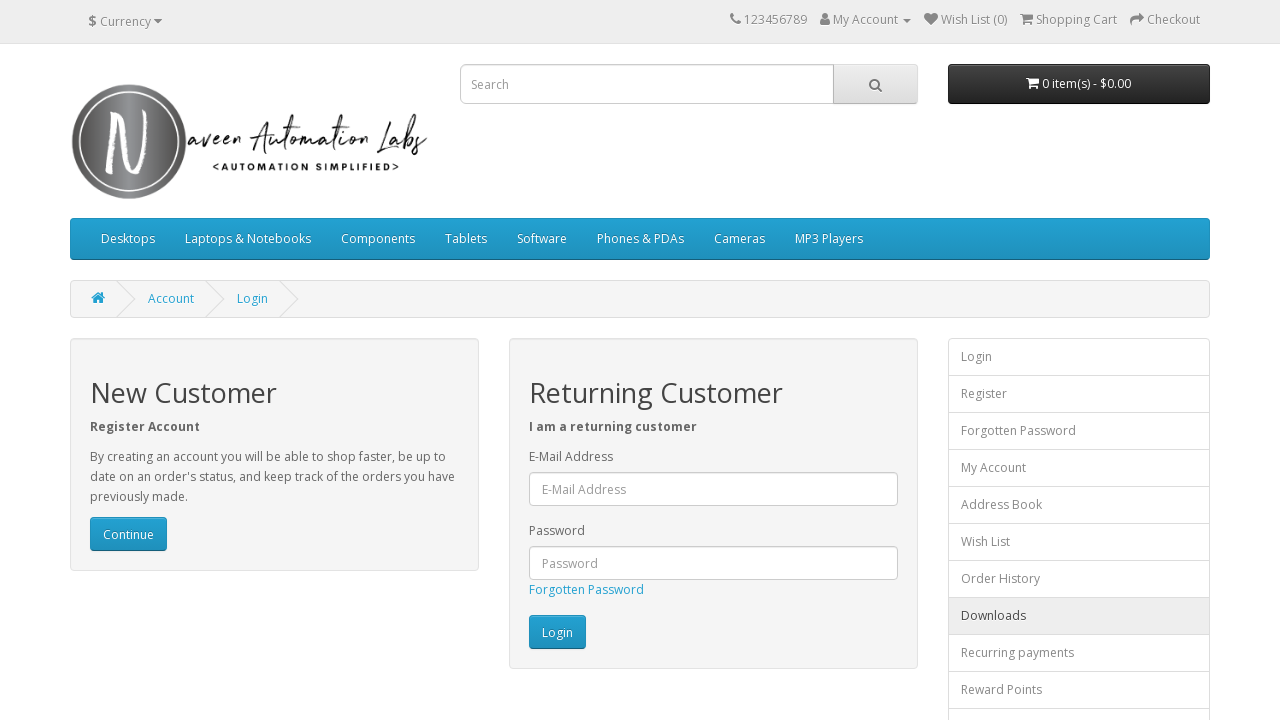

Navigated back from footer link 14
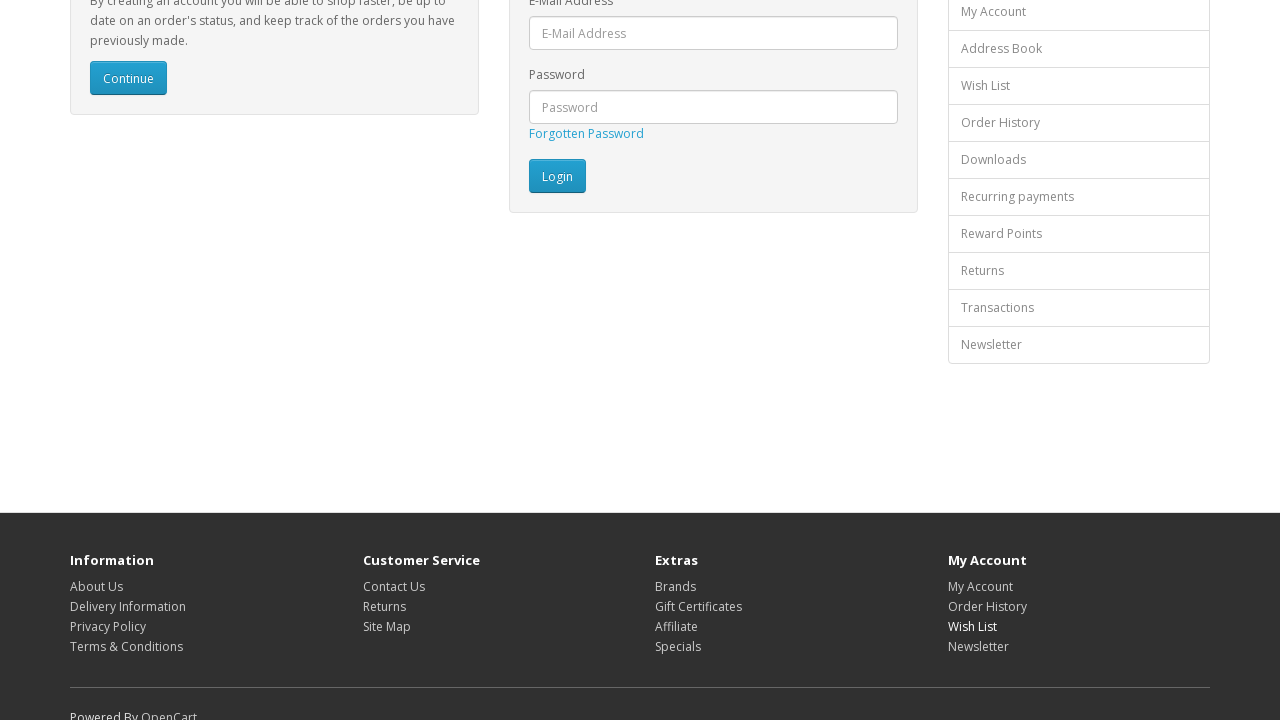

Waited for page to load after navigating back
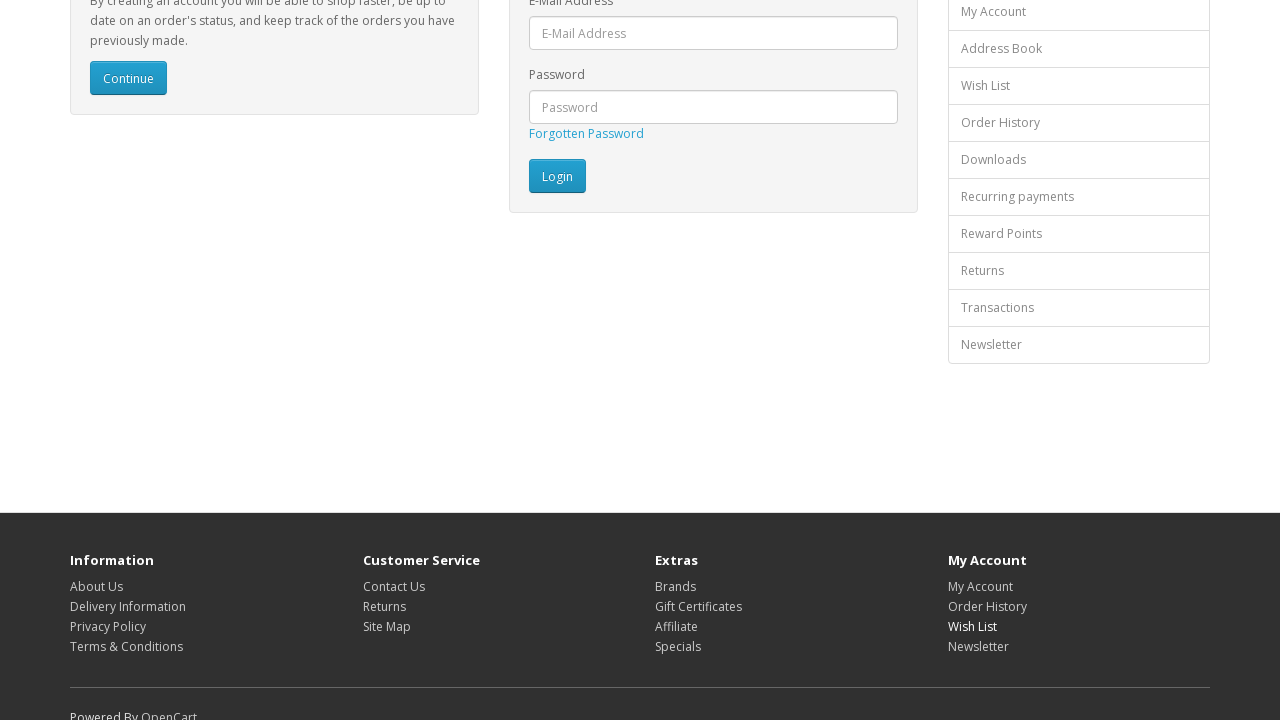

Verified footer links are present and ready for next iteration
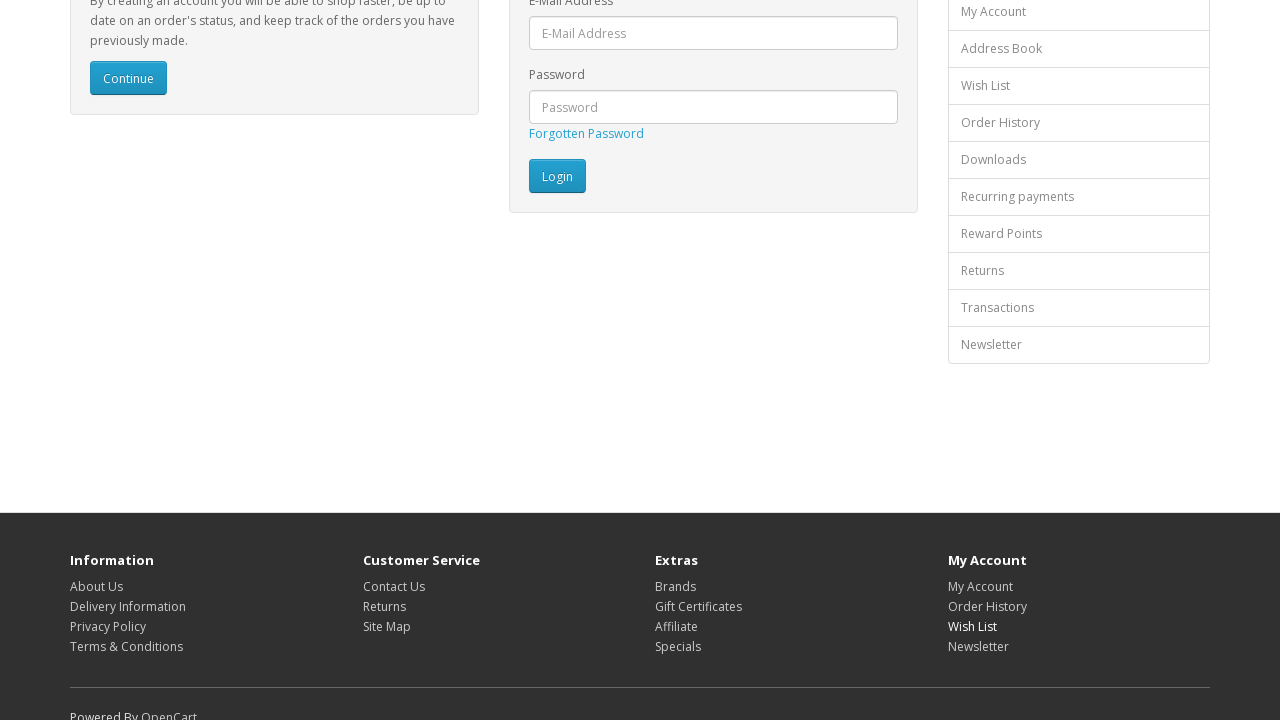

Re-fetched footer links to avoid stale element references (iteration 15)
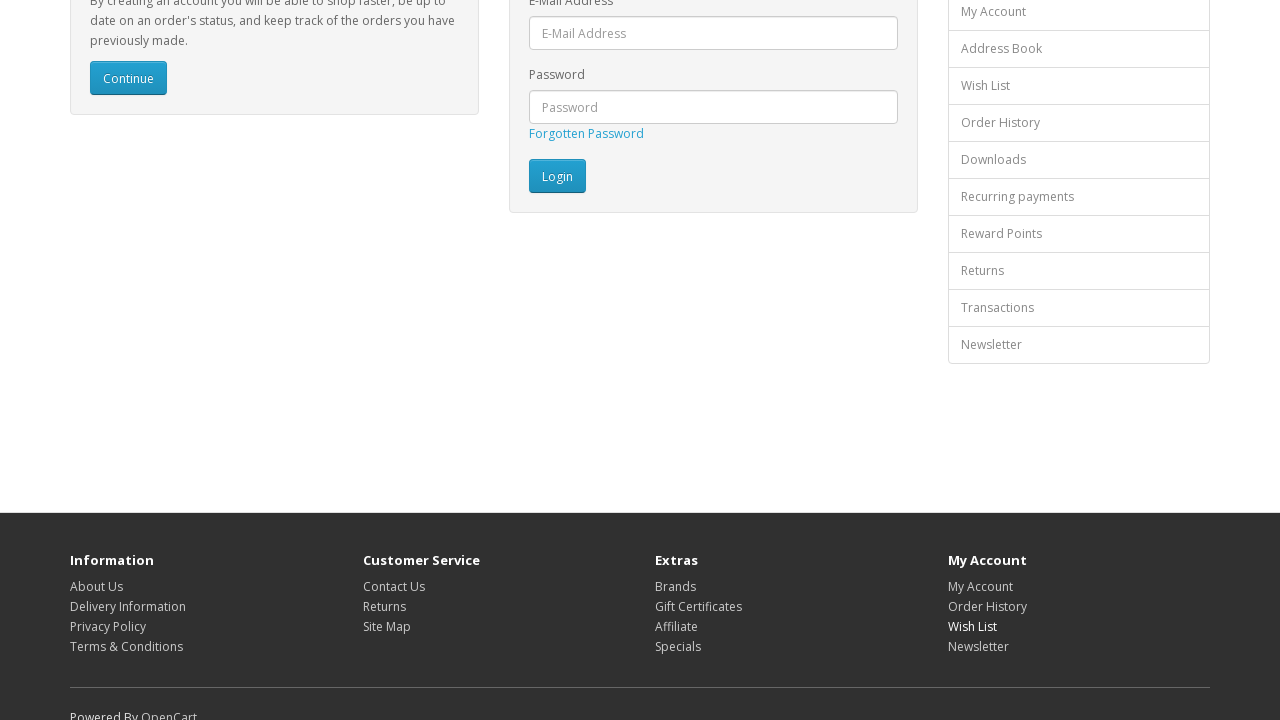

Clicked footer link at index 14 at (978, 646) on div.row ul.list-unstyled a >> nth=14
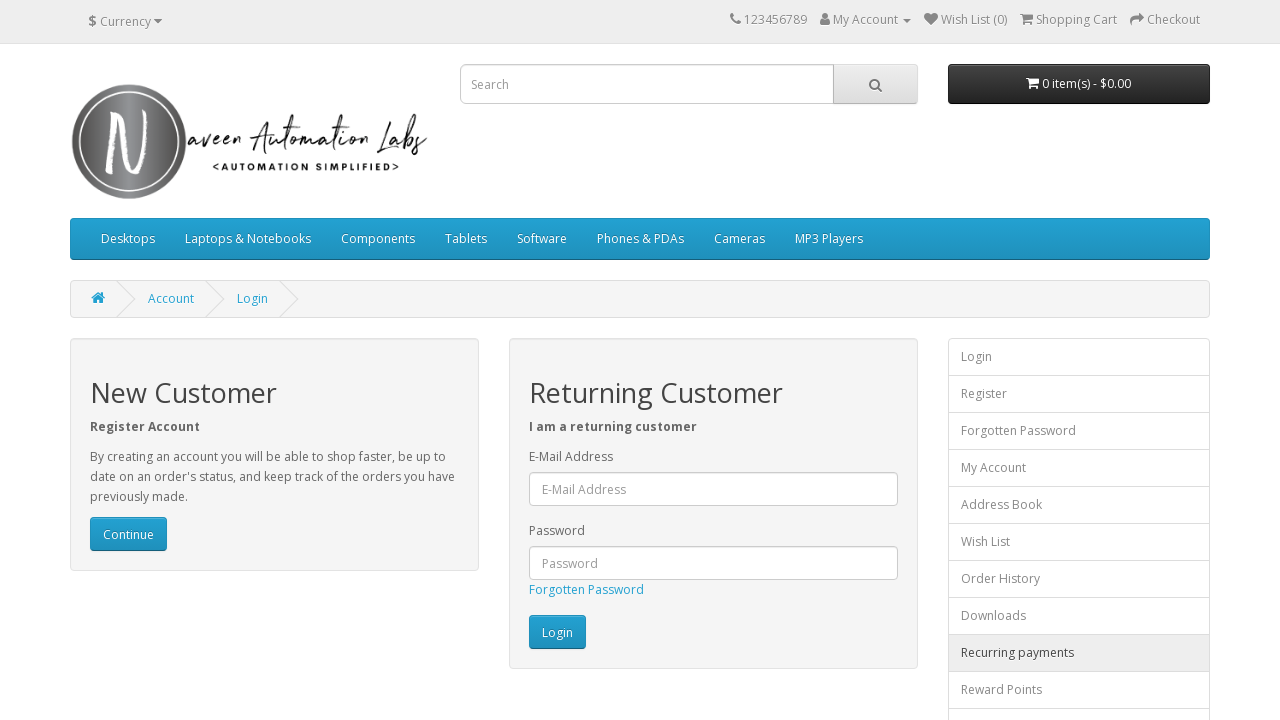

Waited for page to load after clicking footer link 15
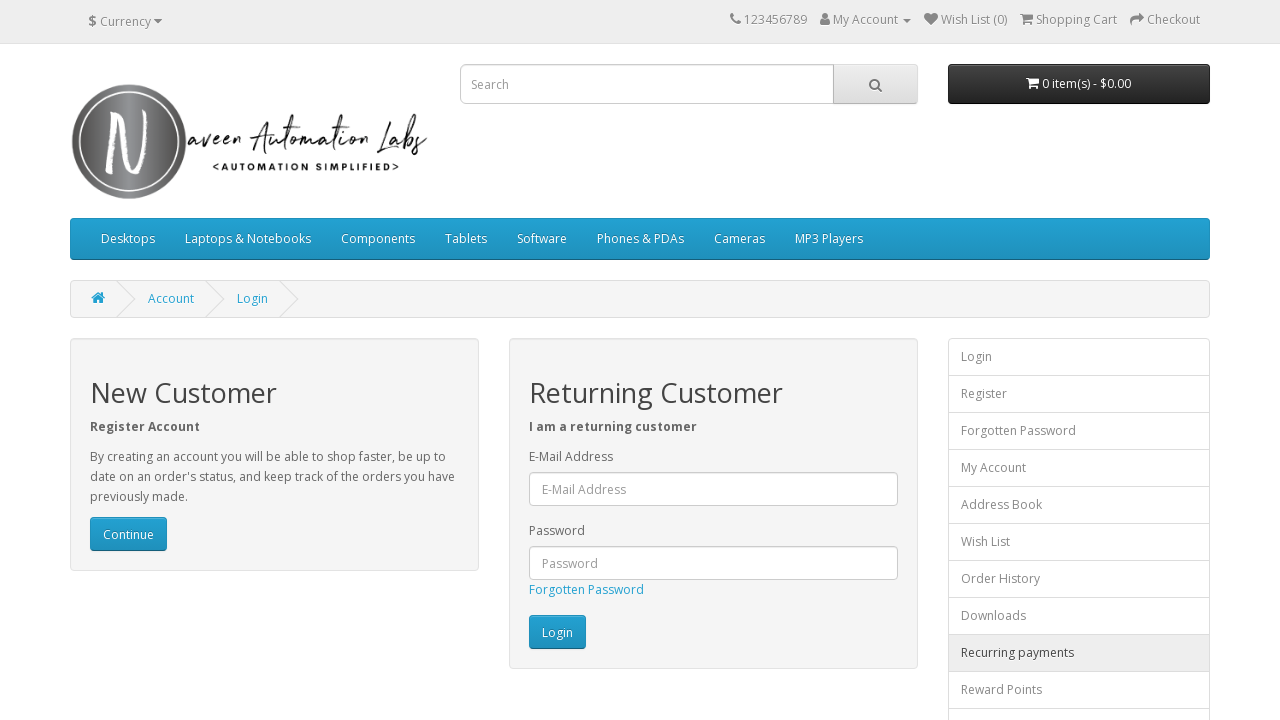

Navigated back from footer link 15
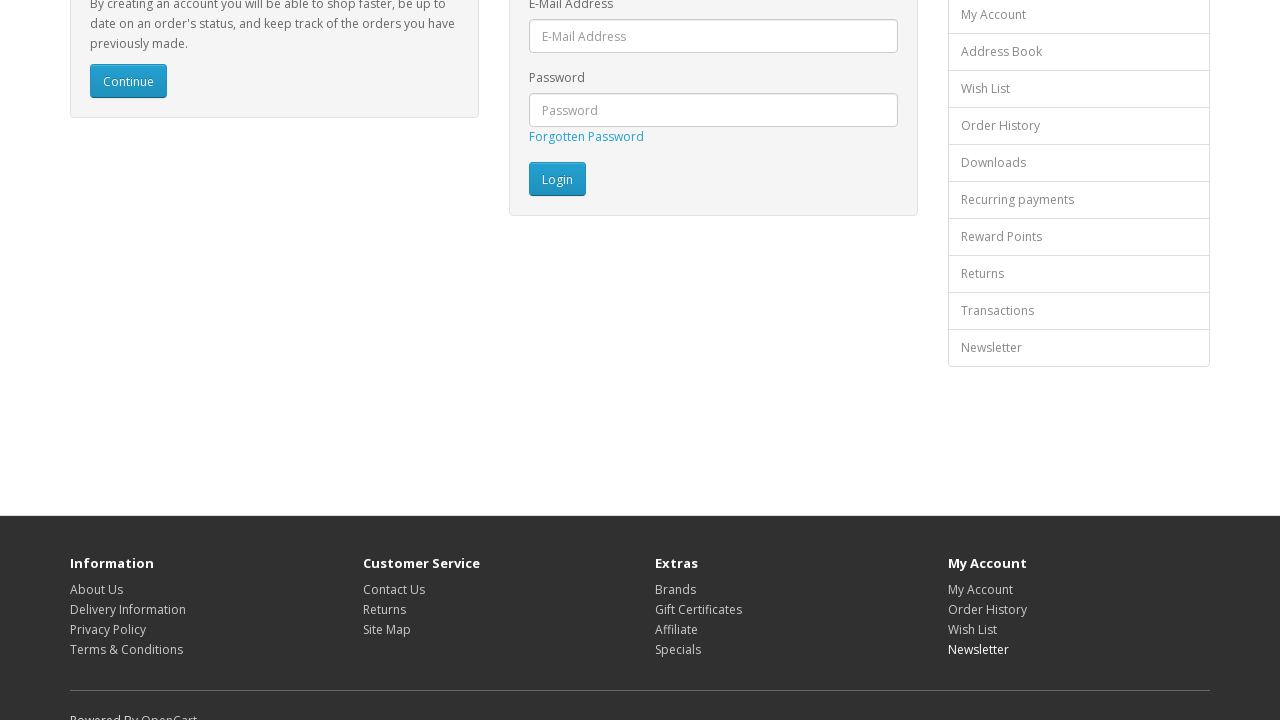

Waited for page to load after navigating back
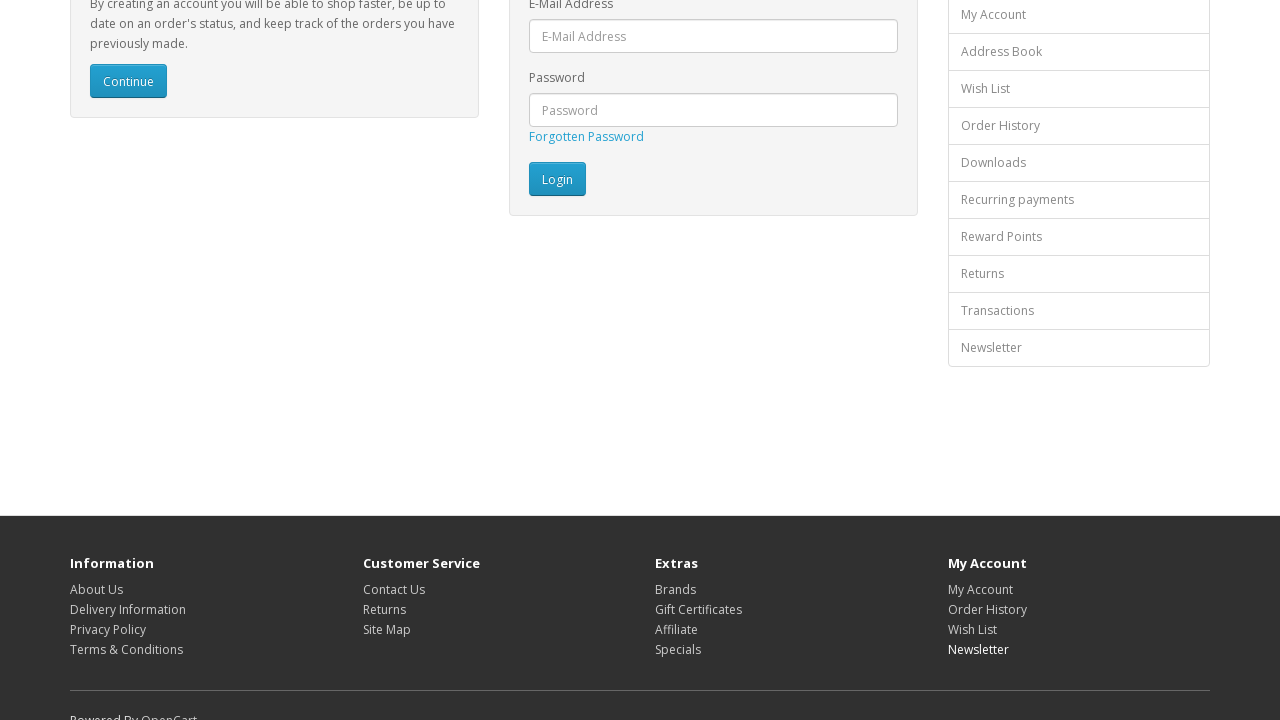

Verified footer links are present and ready for next iteration
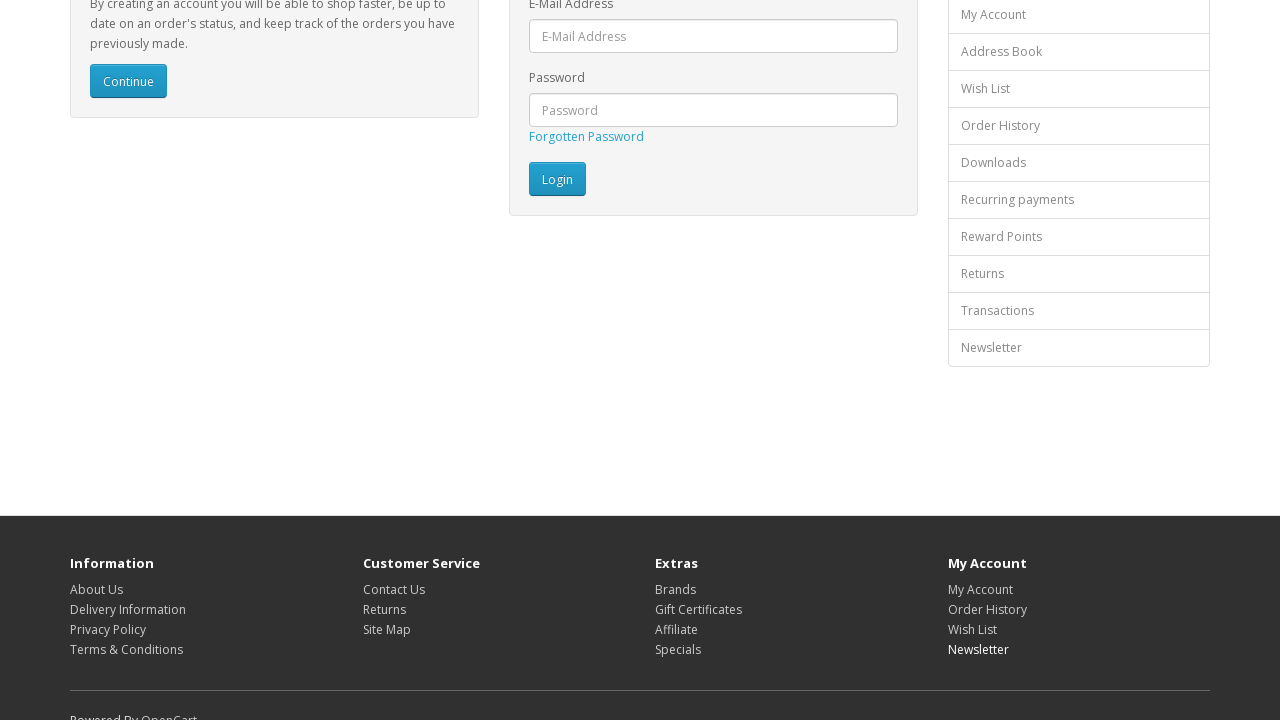

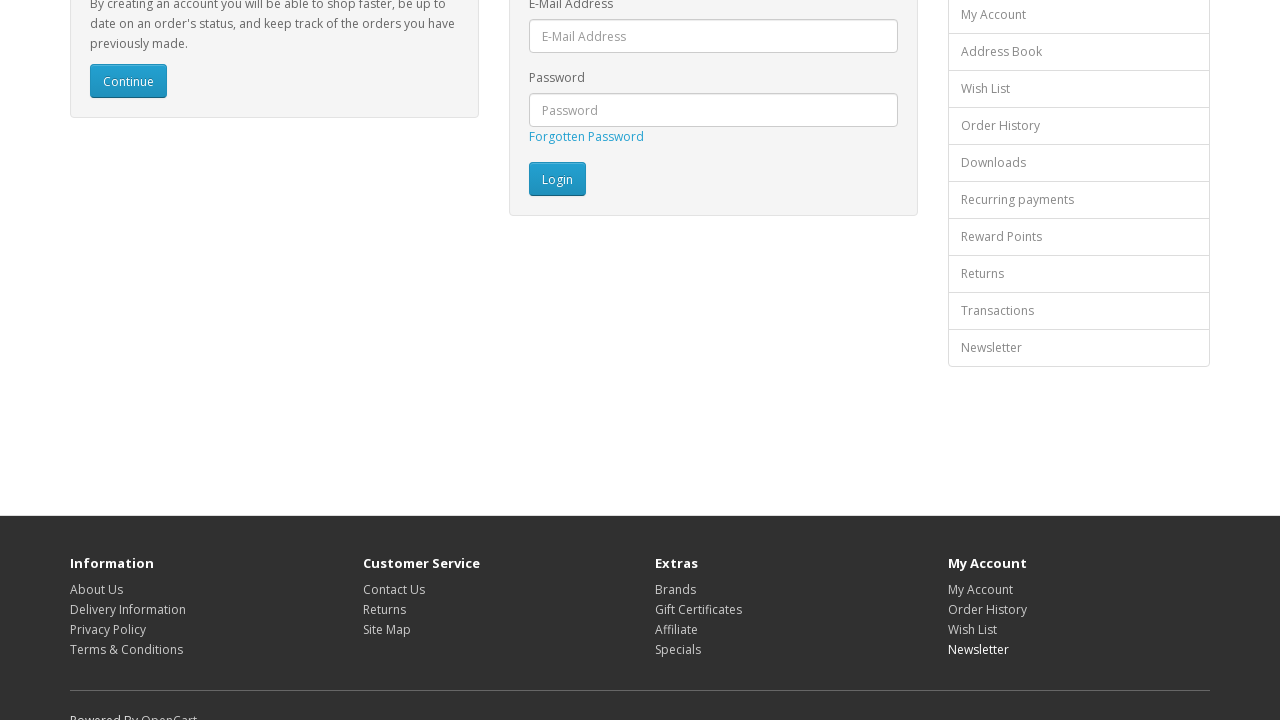